Navigates through multiple pages of a website, scrolling to the bottom of each page to load all content before moving to the next page.

Starting URL: https://sjr.pages.dev/

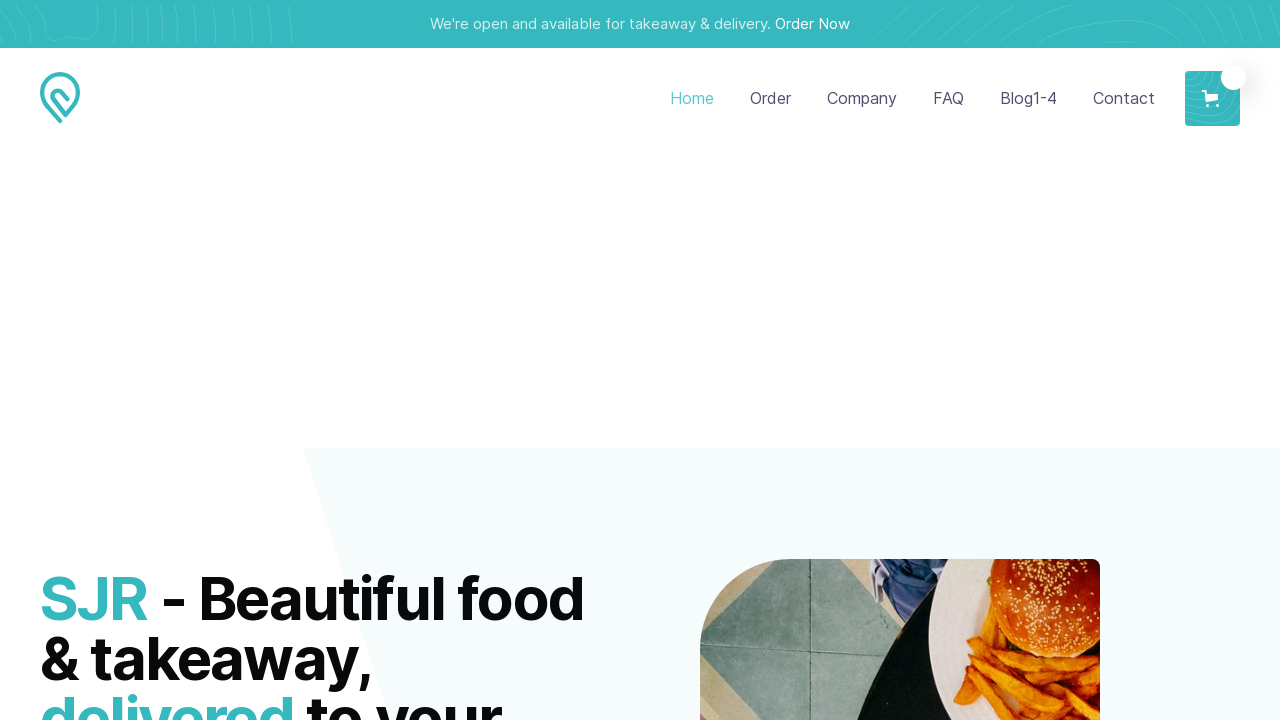

Evaluated page scroll position
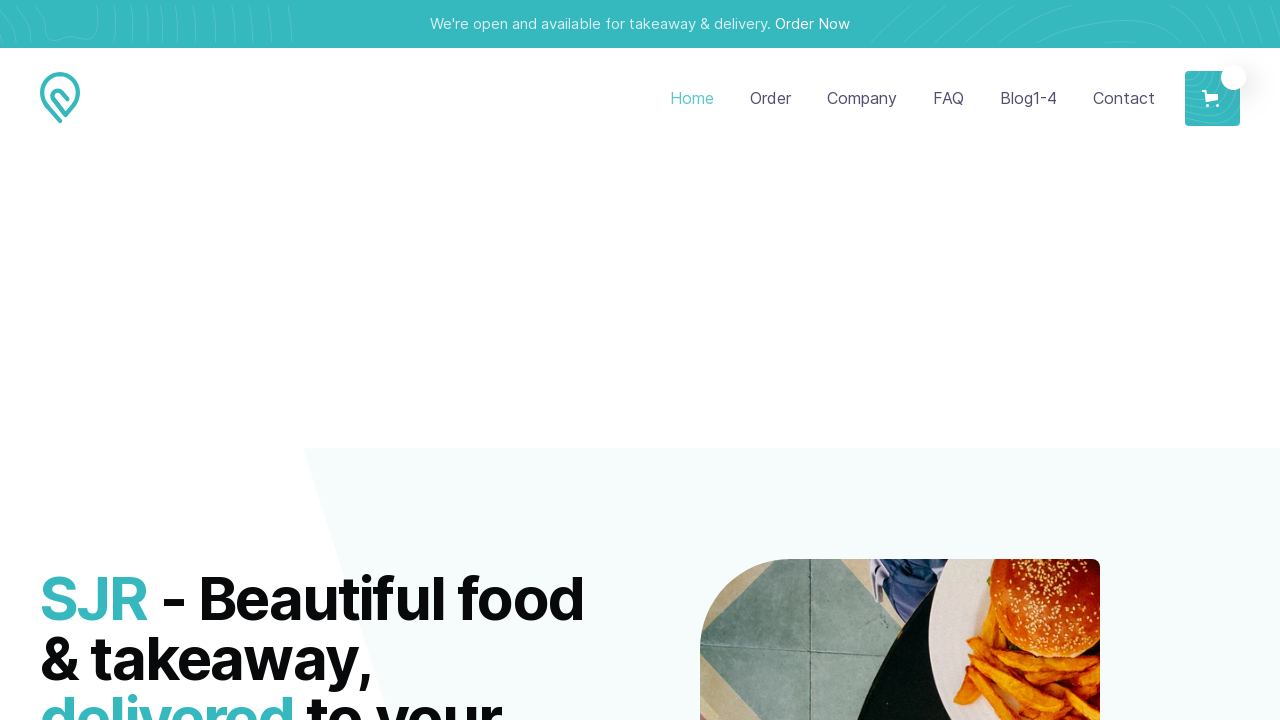

Scrolled down by one viewport height
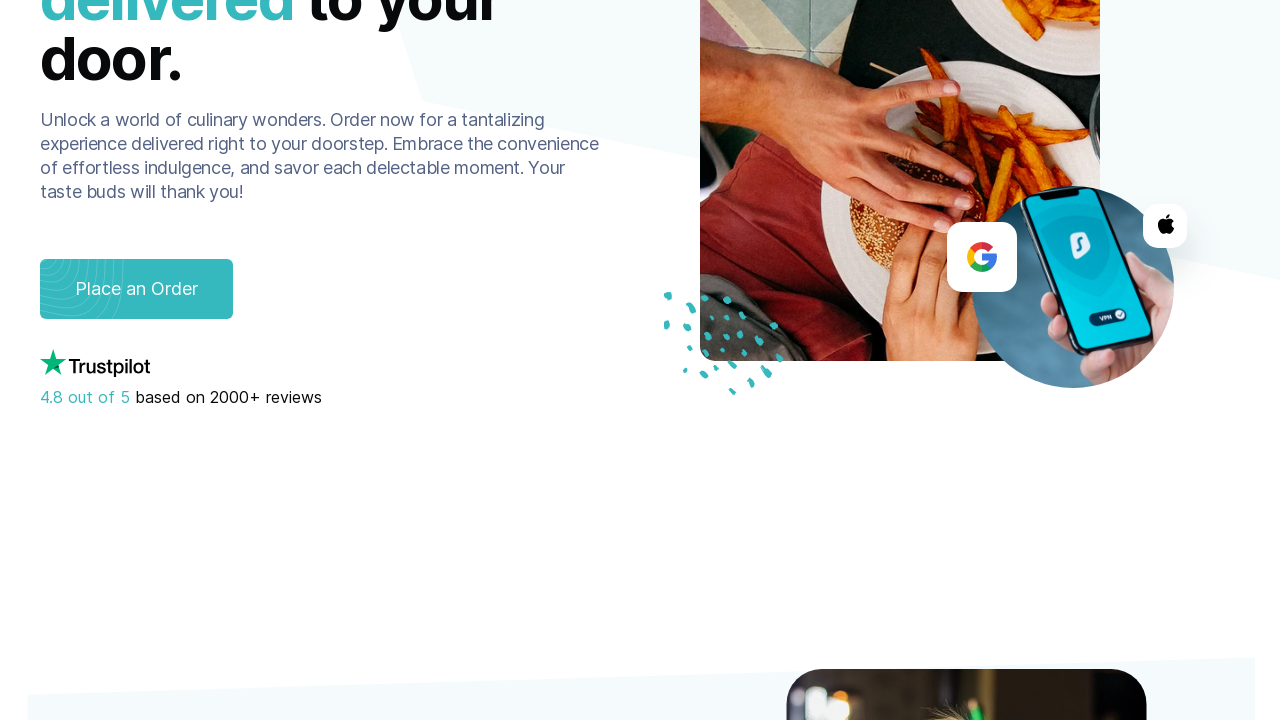

Waited 1 second for content to load
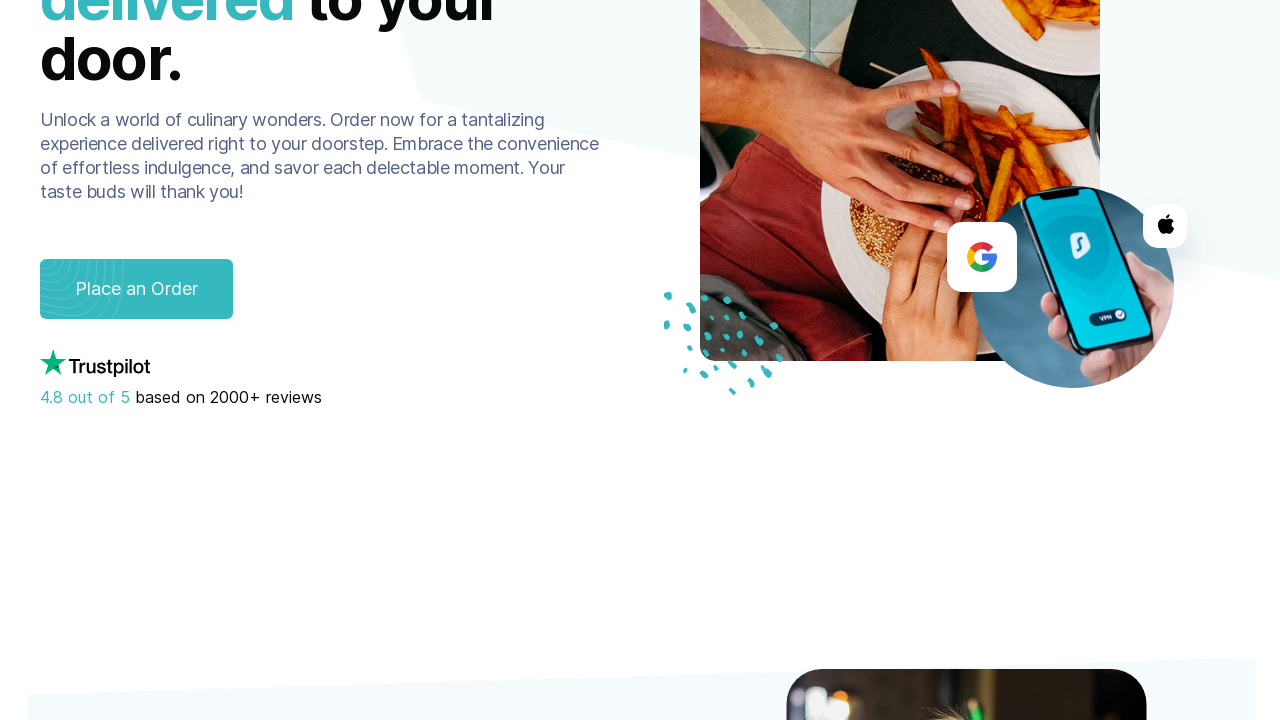

Evaluated current page scroll position
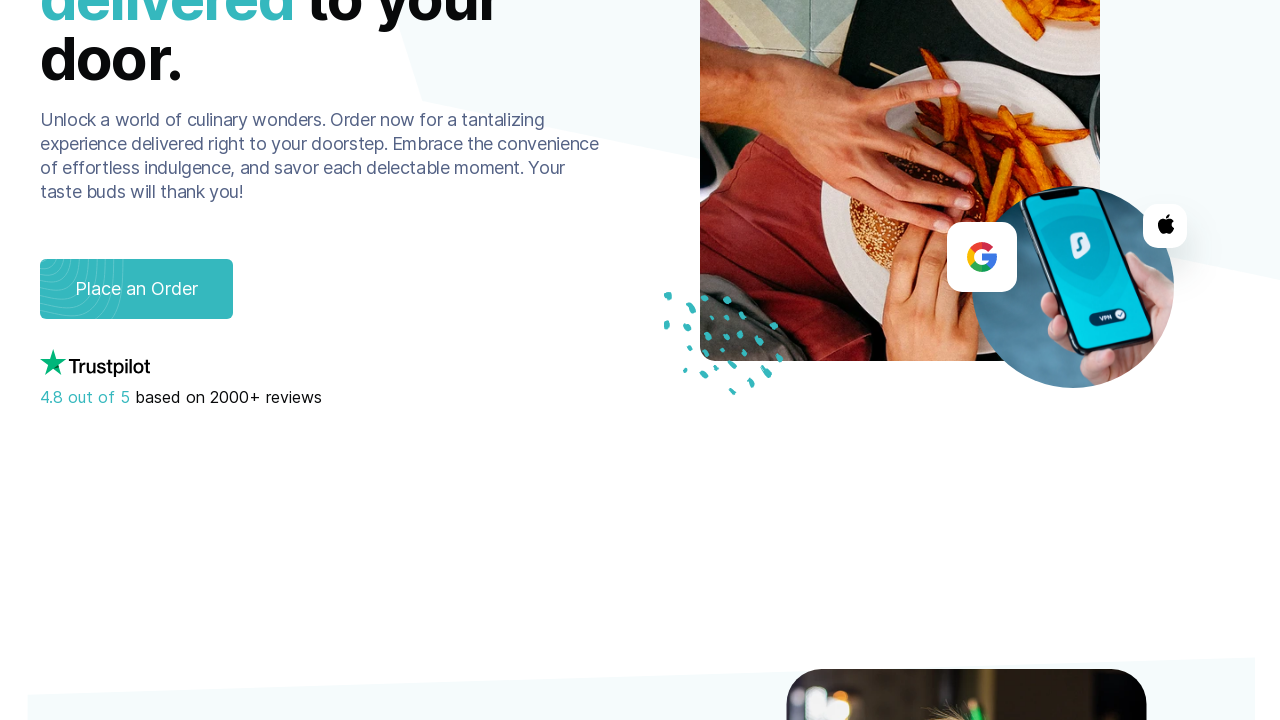

Evaluated page scroll position
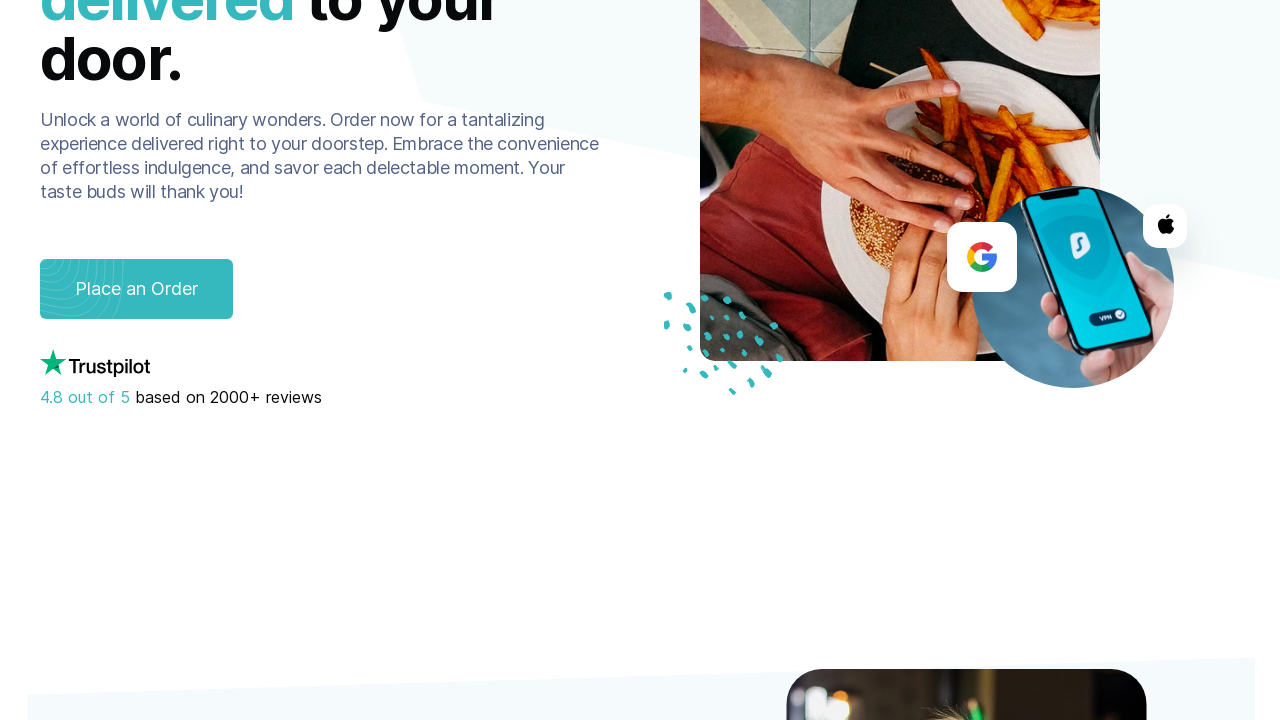

Scrolled down by one viewport height
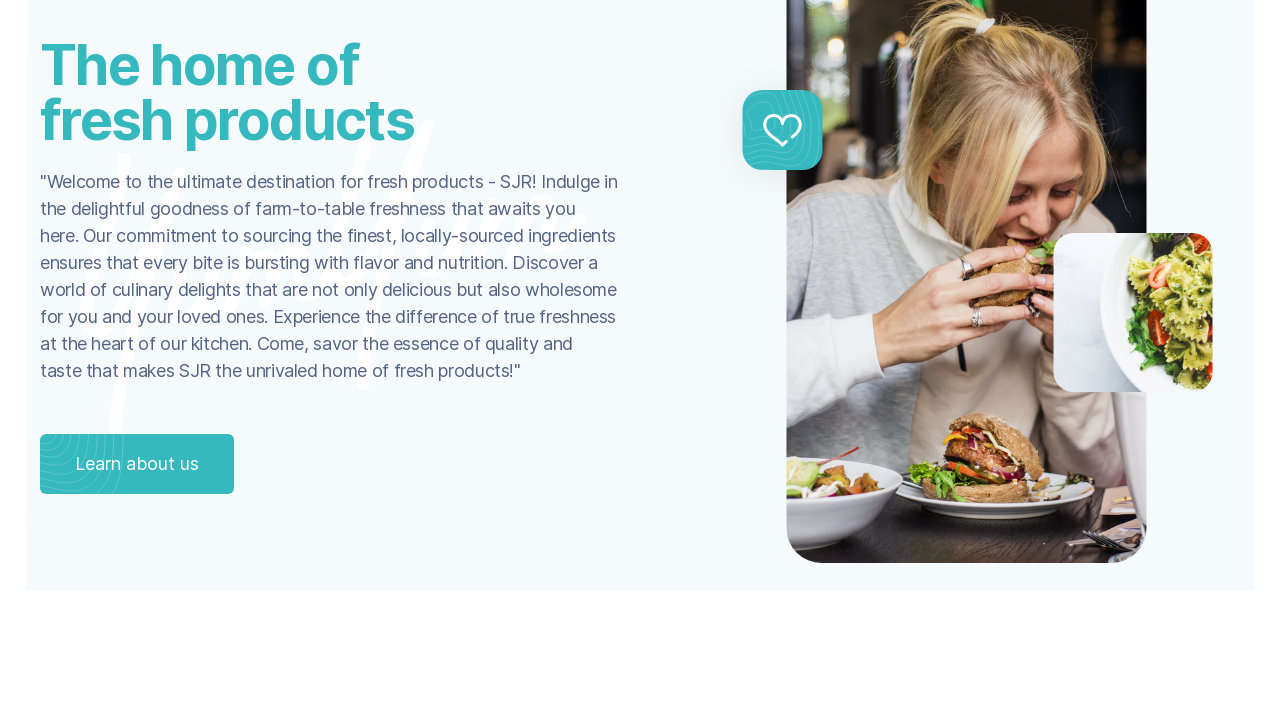

Waited 1 second for content to load
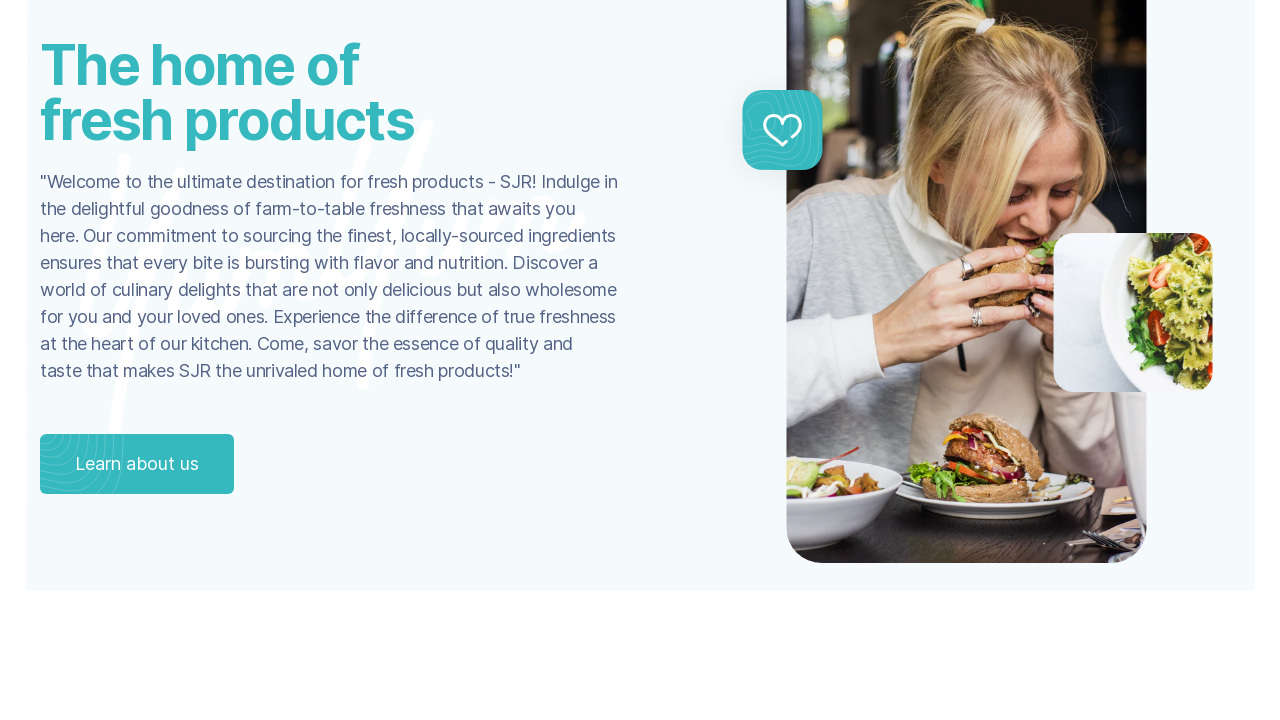

Evaluated current page scroll position
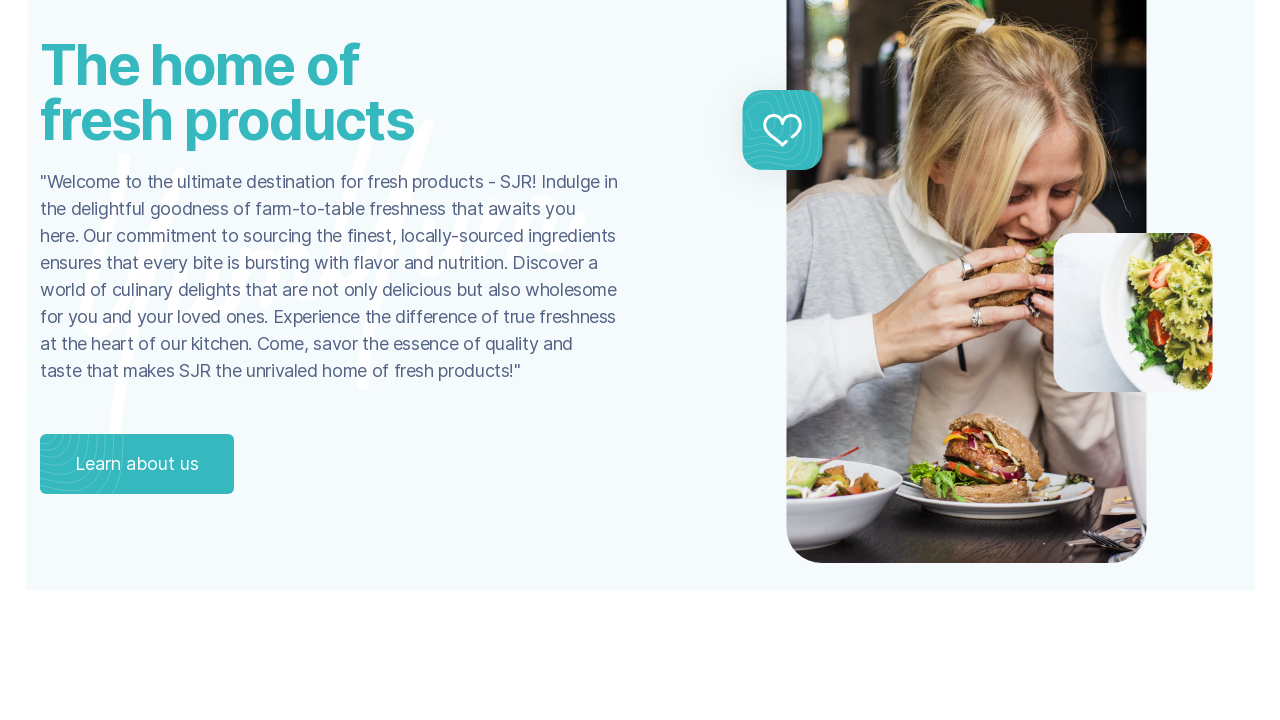

Evaluated page scroll position
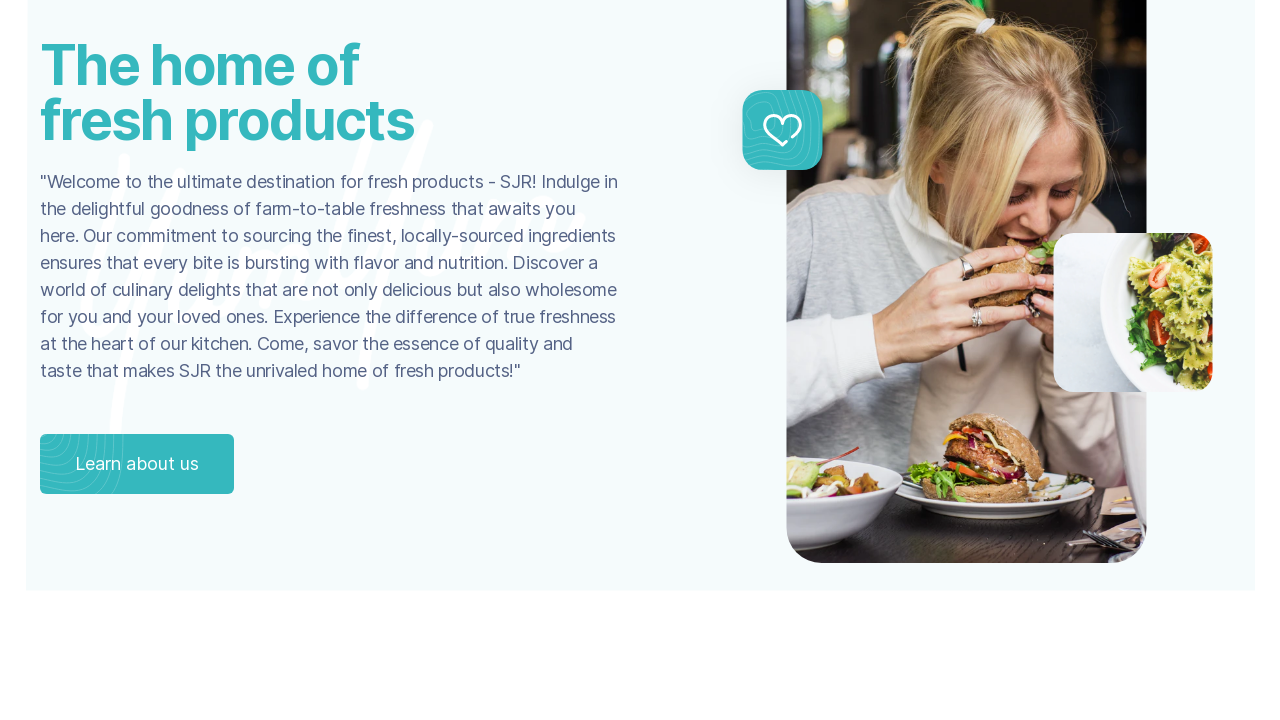

Scrolled down by one viewport height
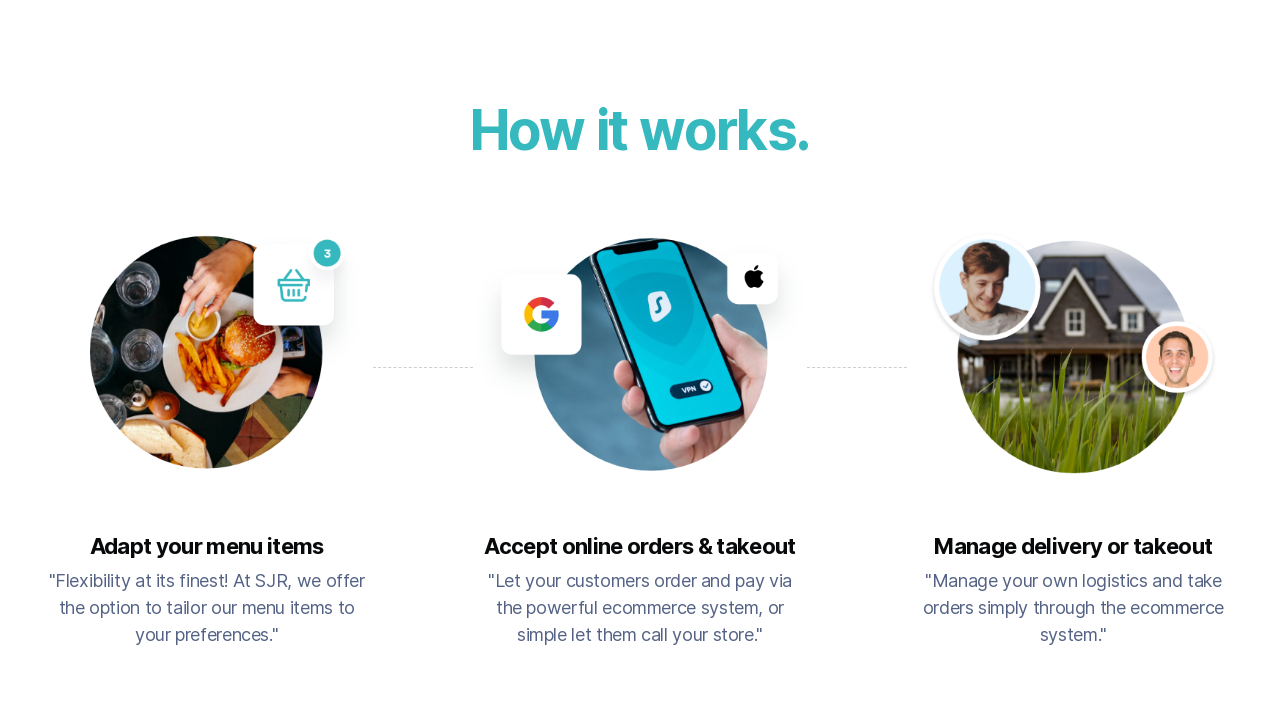

Waited 1 second for content to load
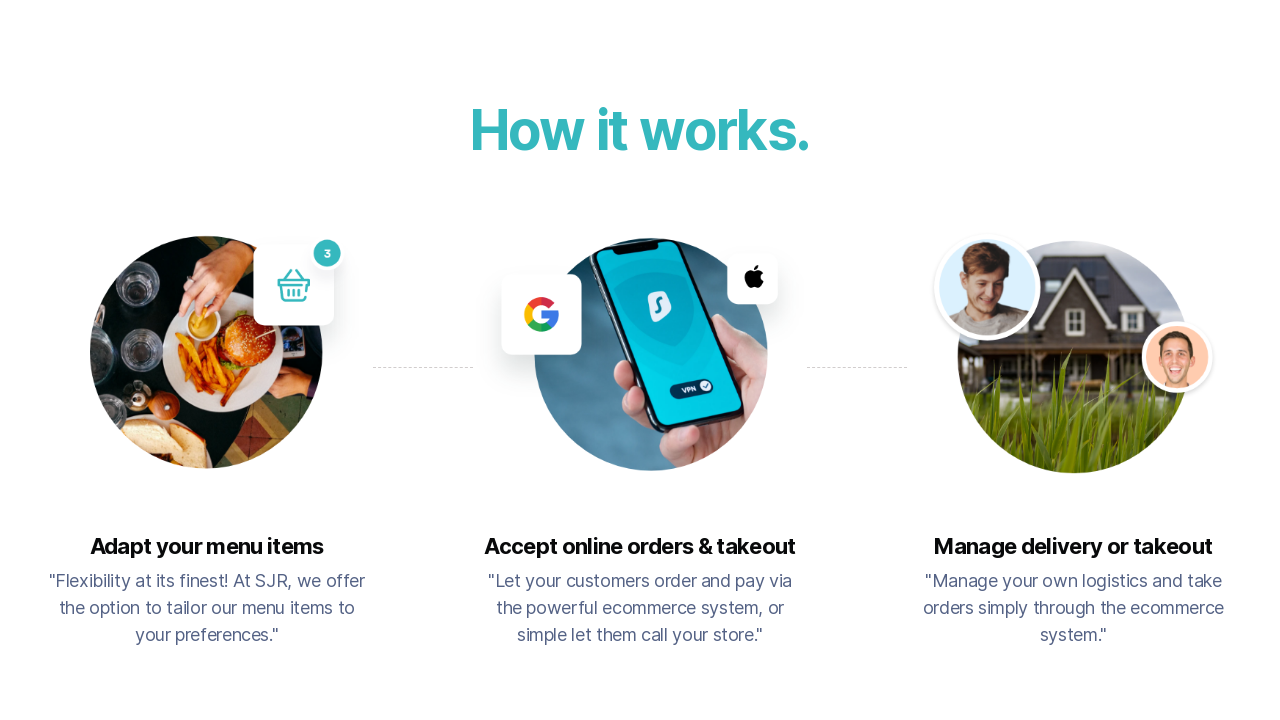

Evaluated current page scroll position
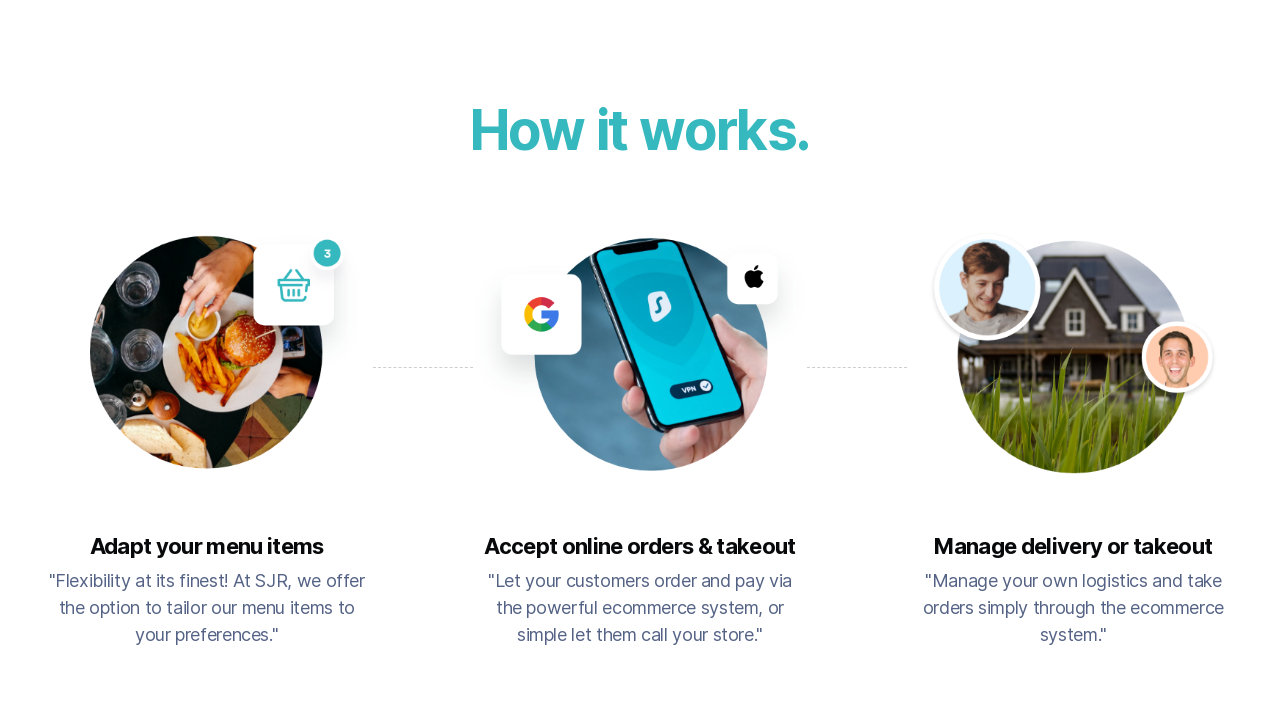

Evaluated page scroll position
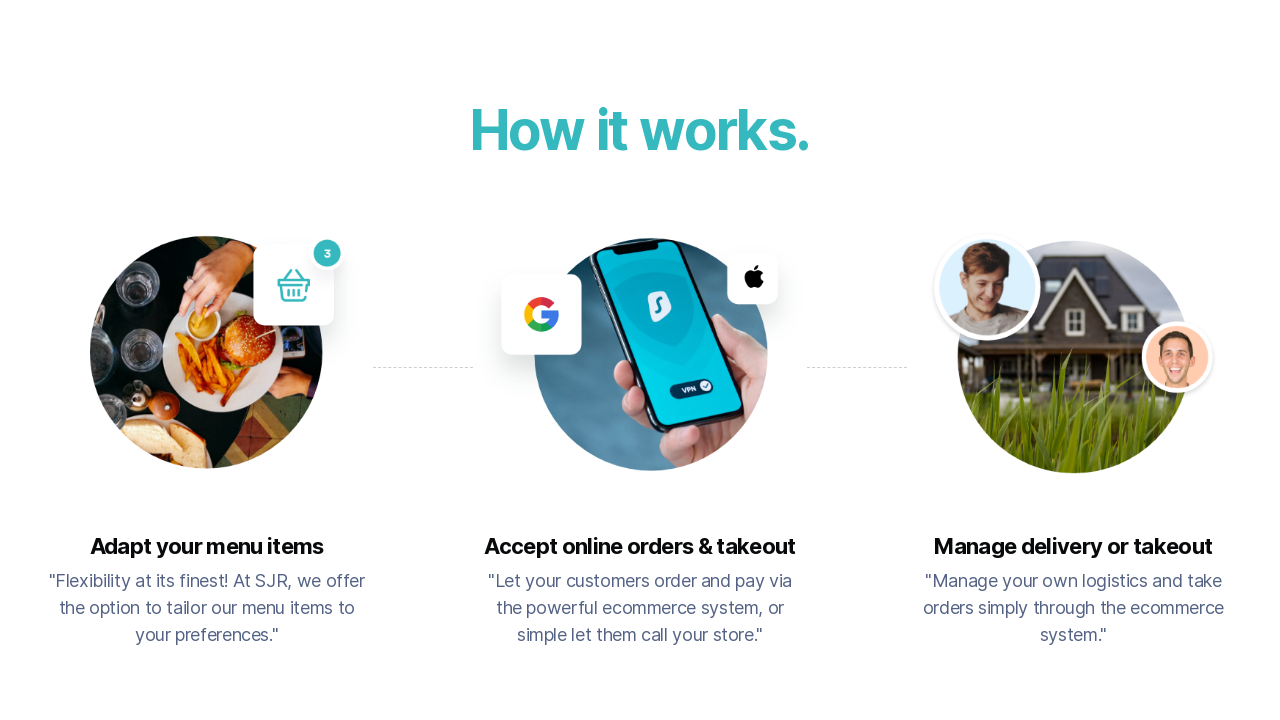

Scrolled down by one viewport height
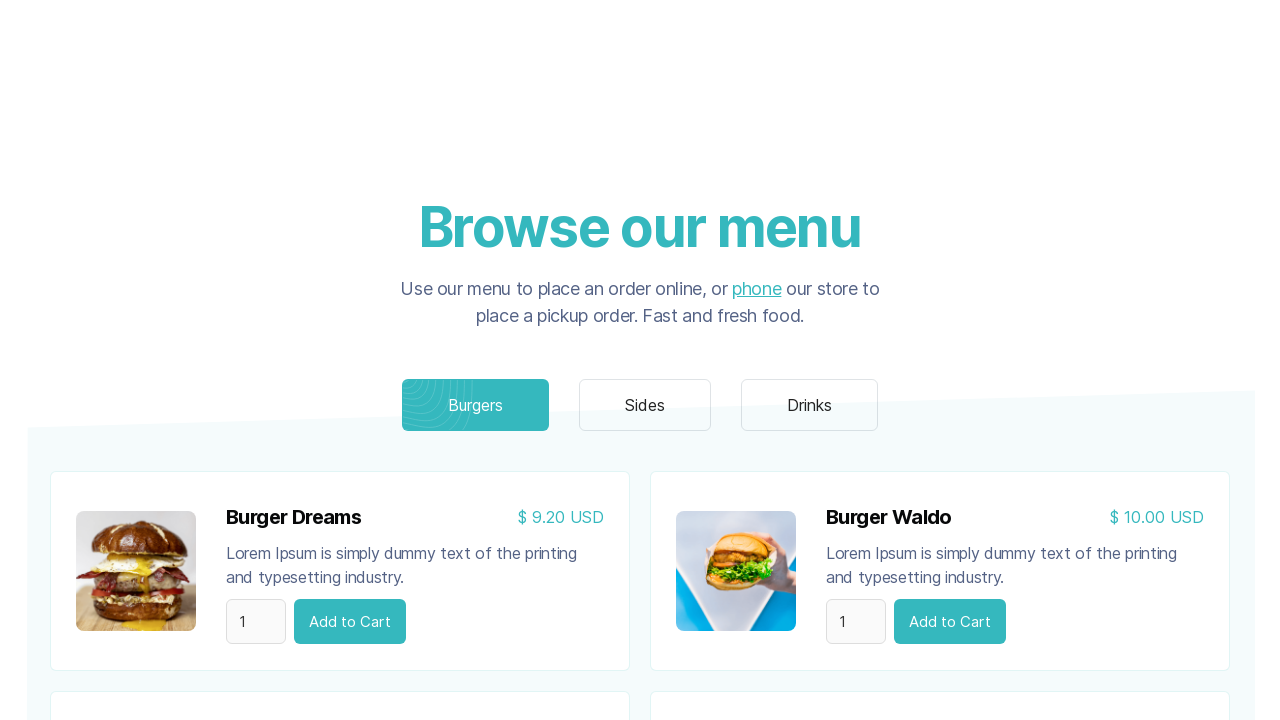

Waited 1 second for content to load
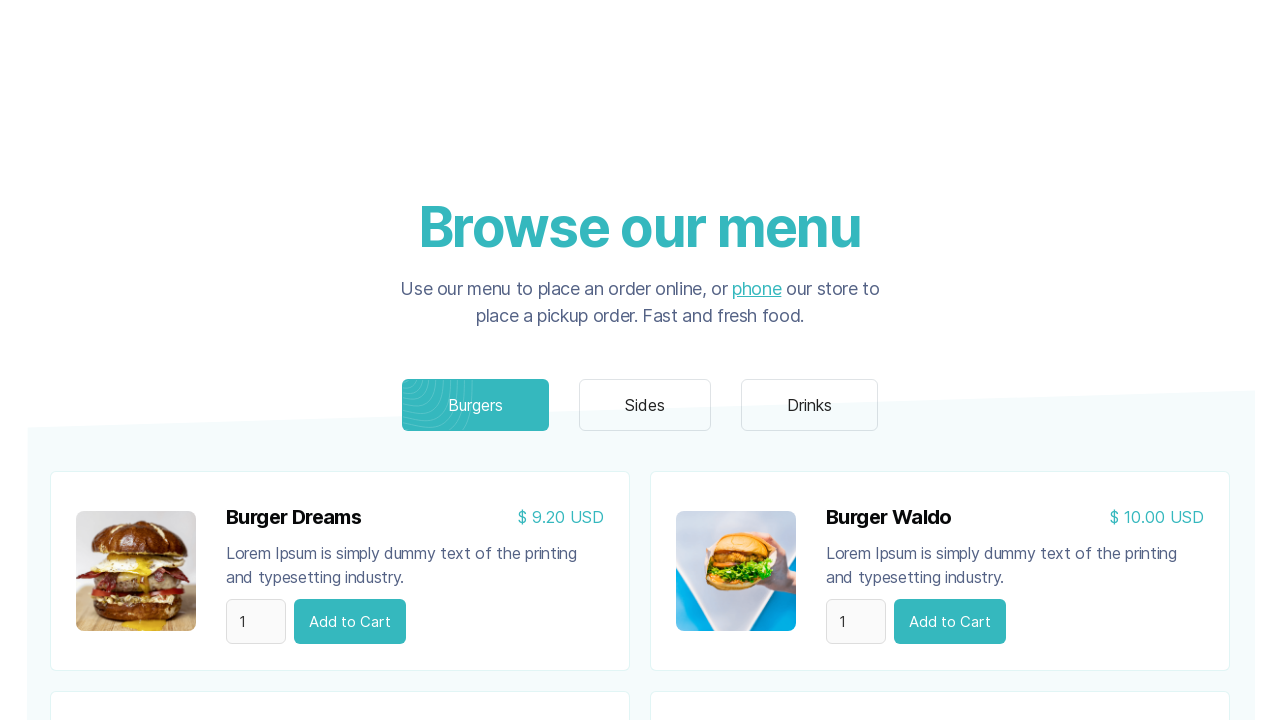

Evaluated current page scroll position
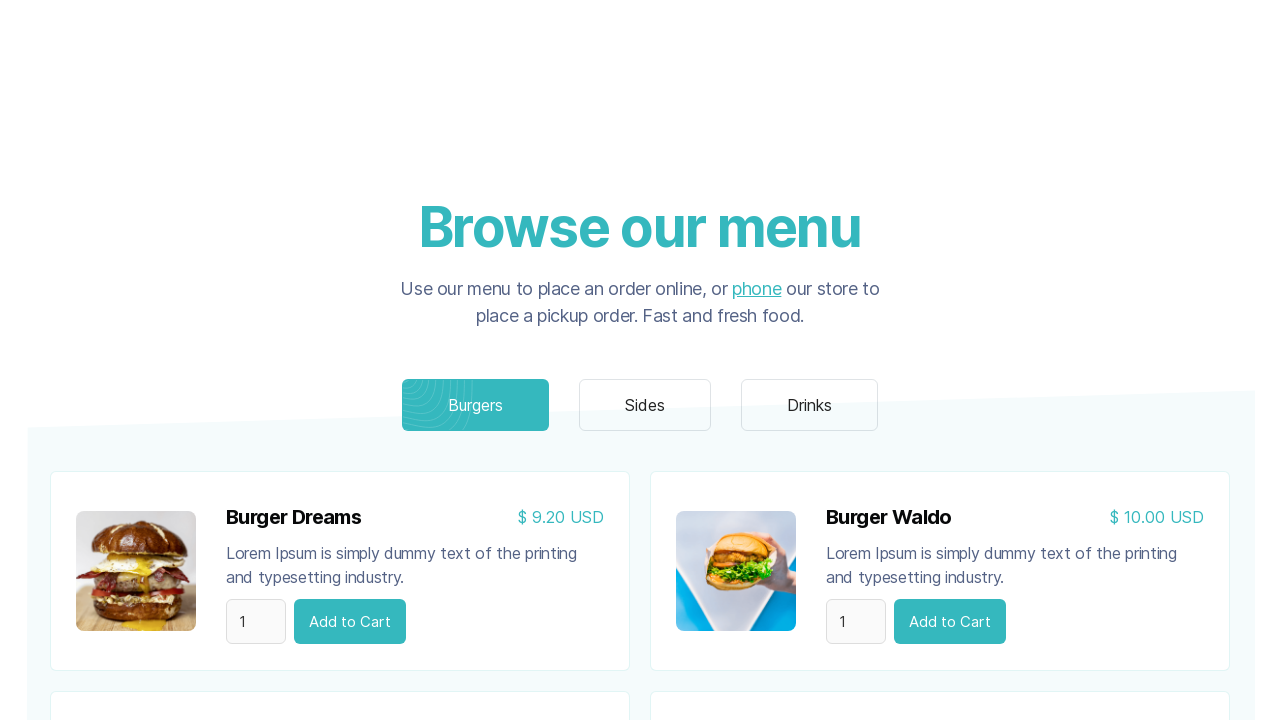

Evaluated page scroll position
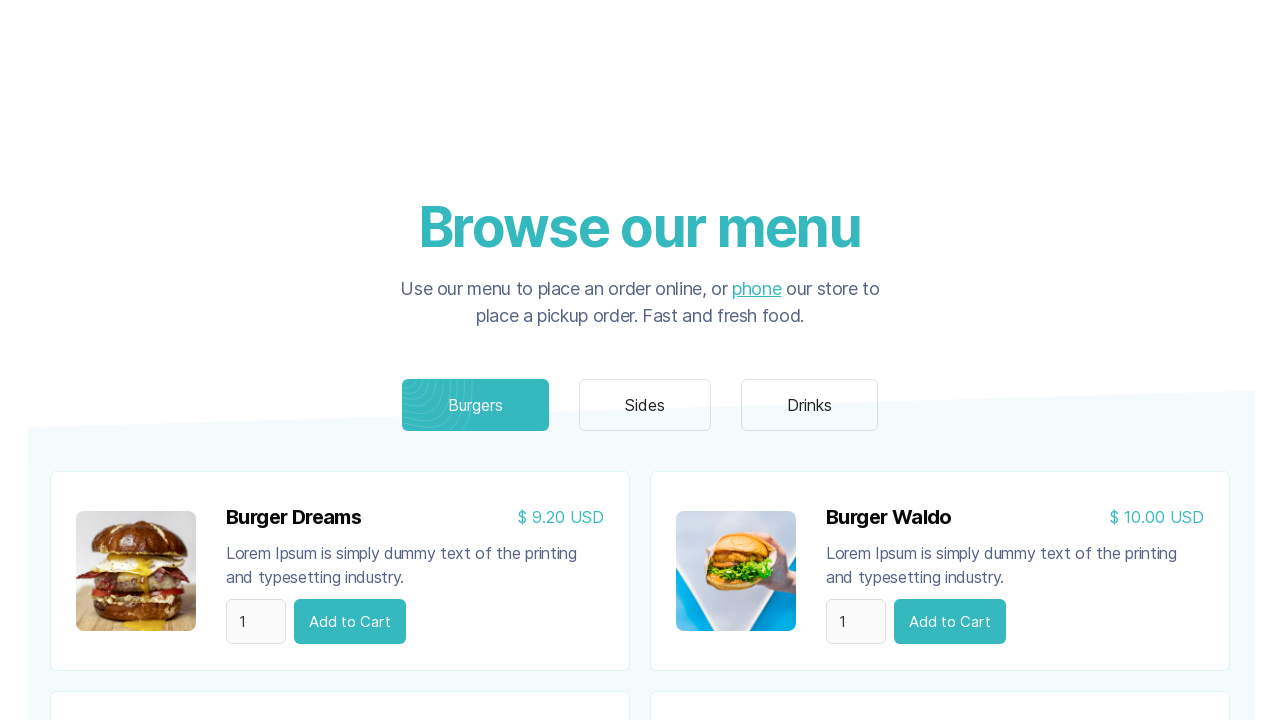

Scrolled down by one viewport height
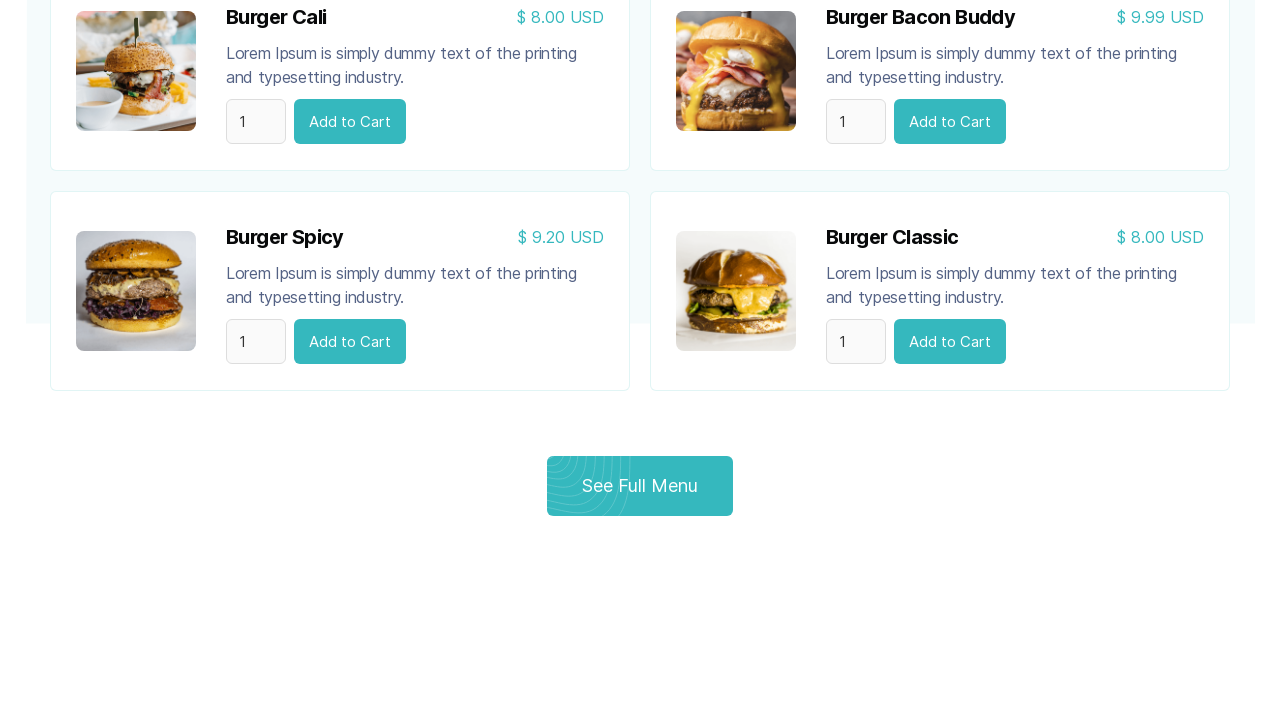

Waited 1 second for content to load
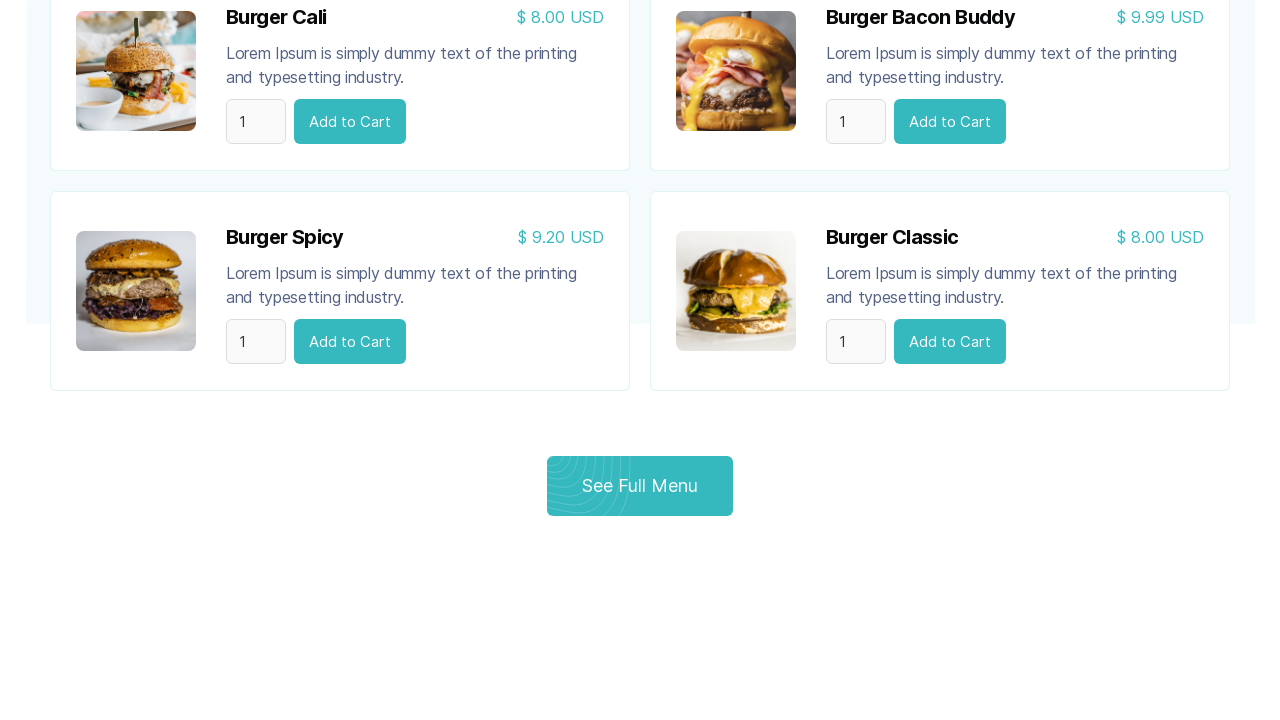

Evaluated current page scroll position
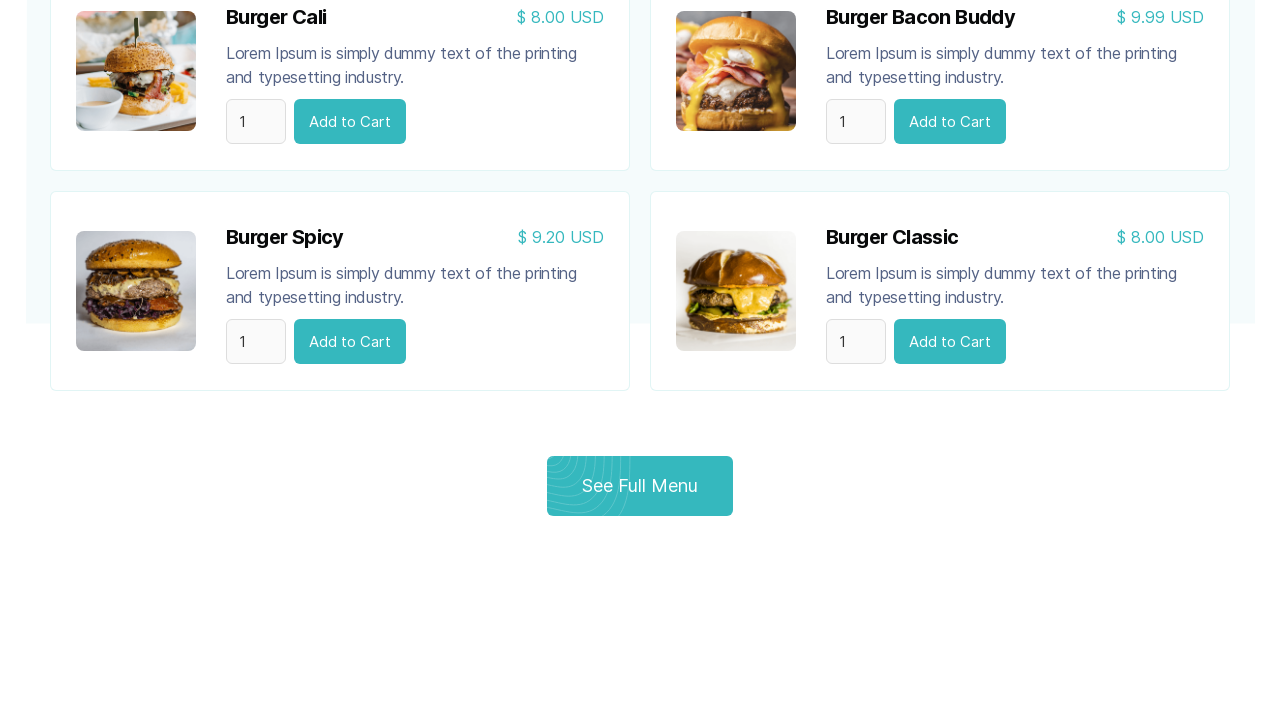

Evaluated page scroll position
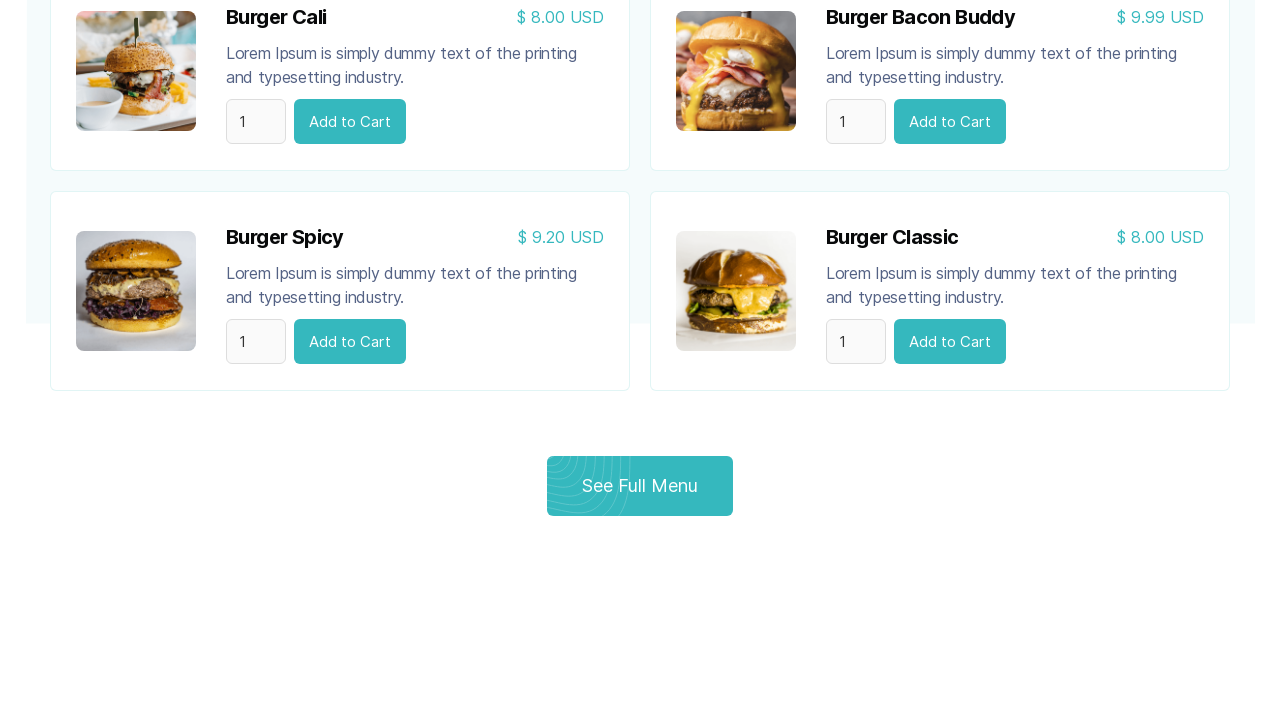

Scrolled down by one viewport height
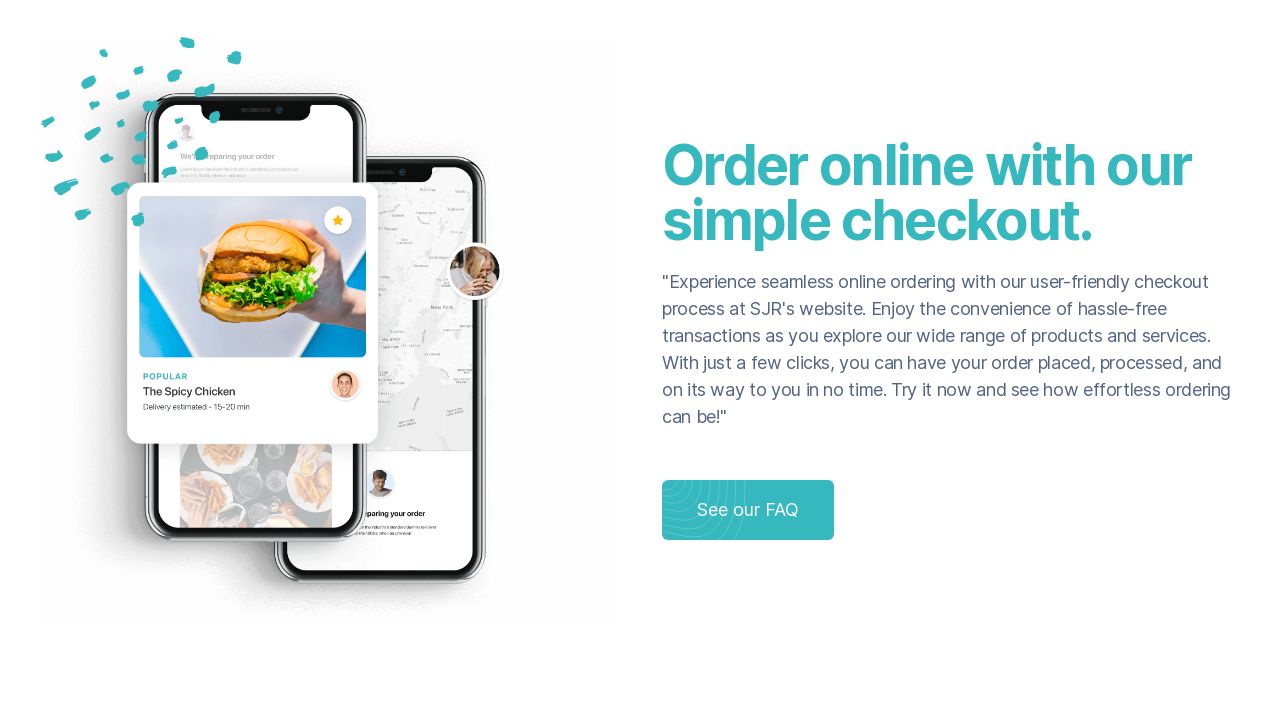

Waited 1 second for content to load
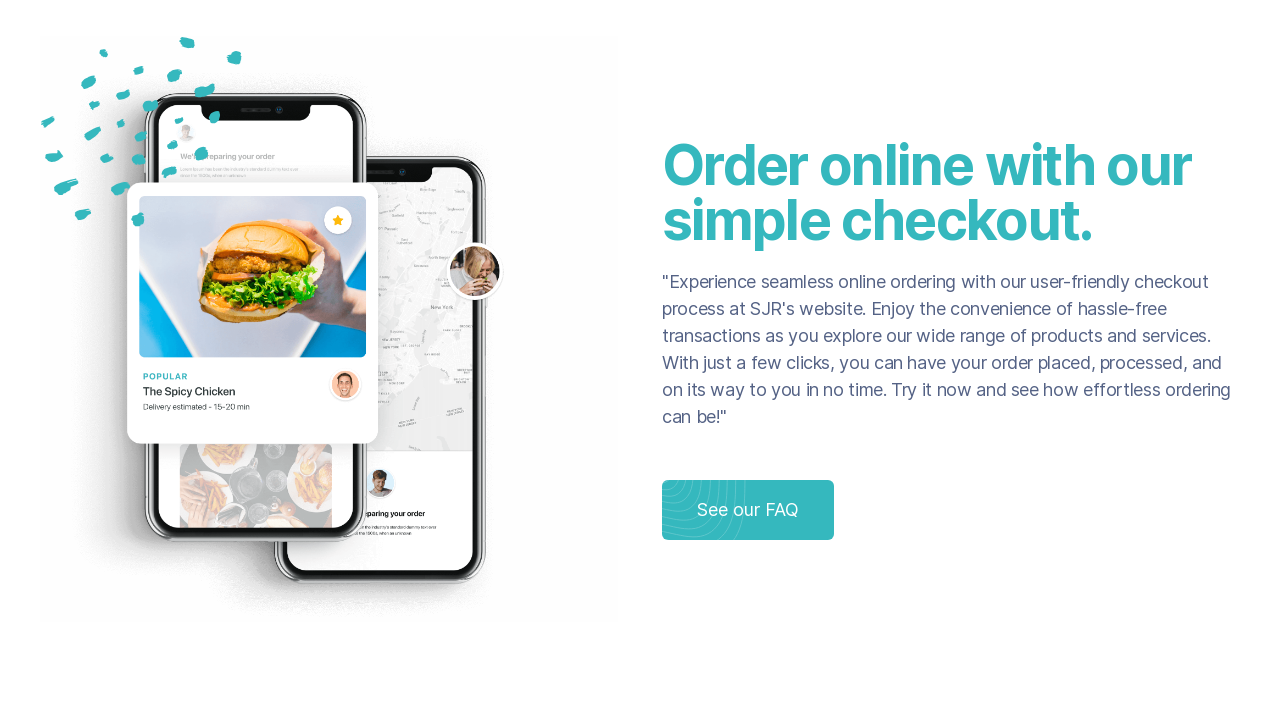

Evaluated current page scroll position
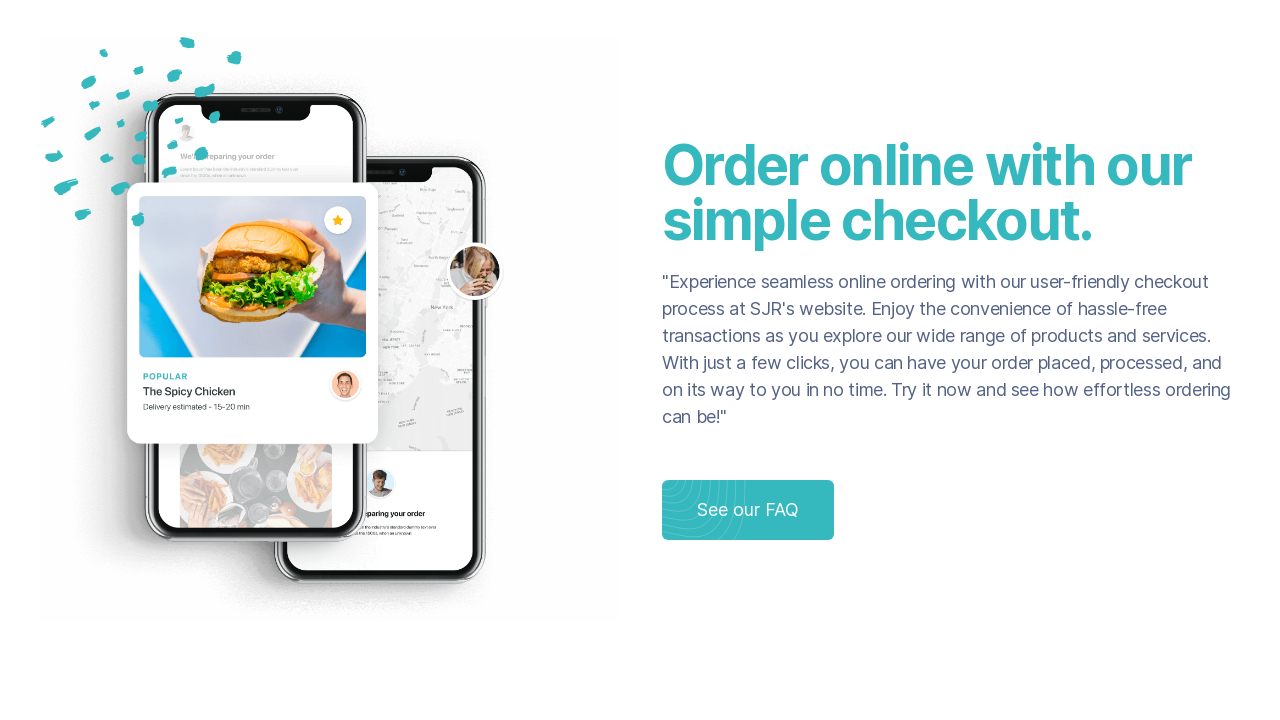

Evaluated page scroll position
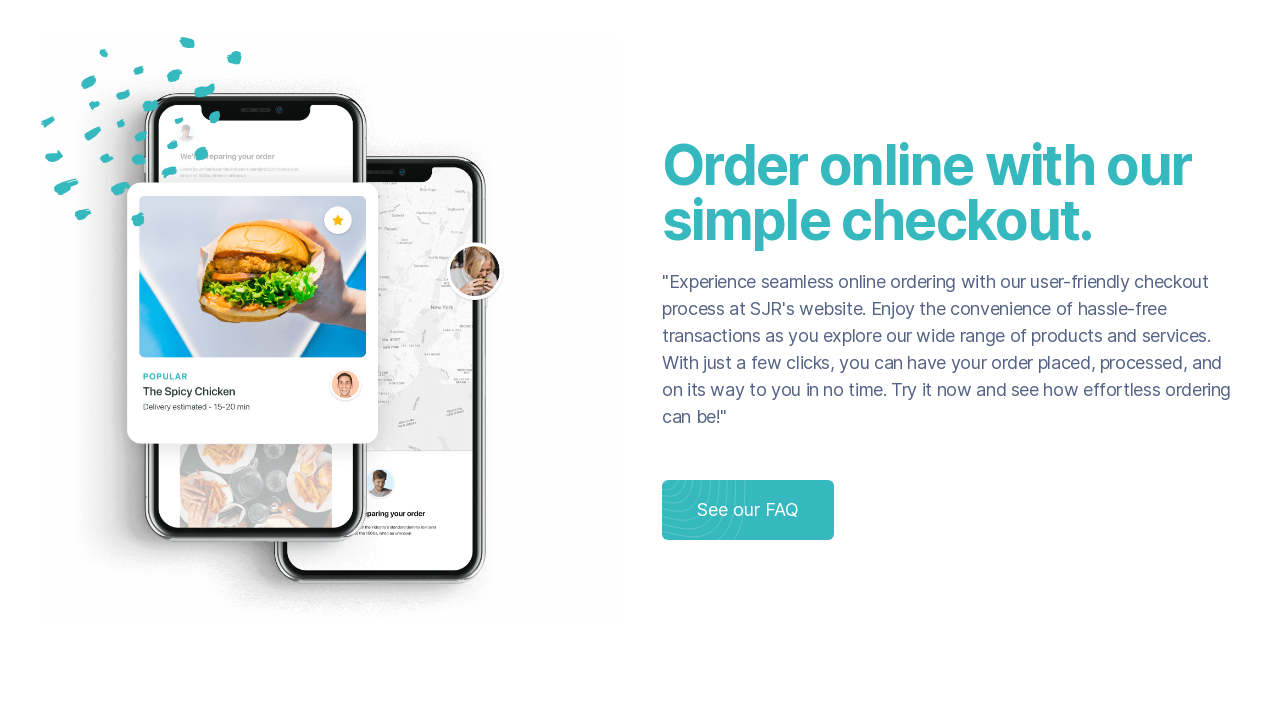

Scrolled down by one viewport height
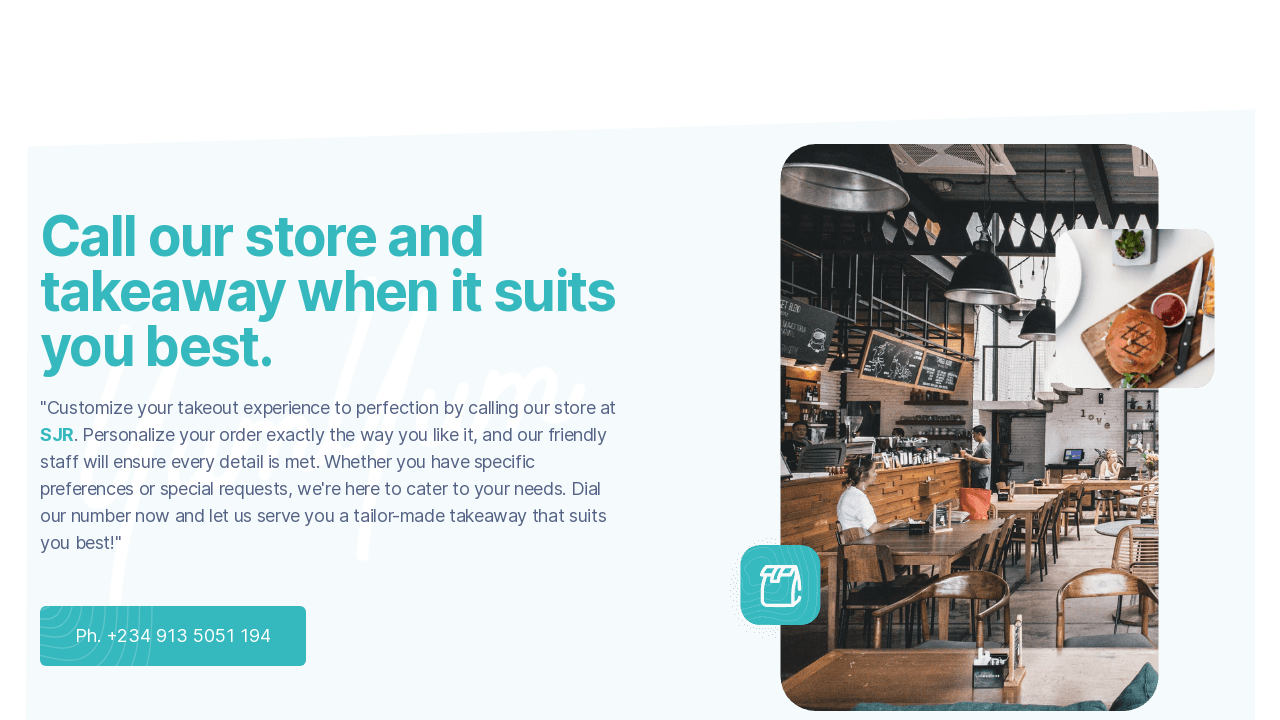

Waited 1 second for content to load
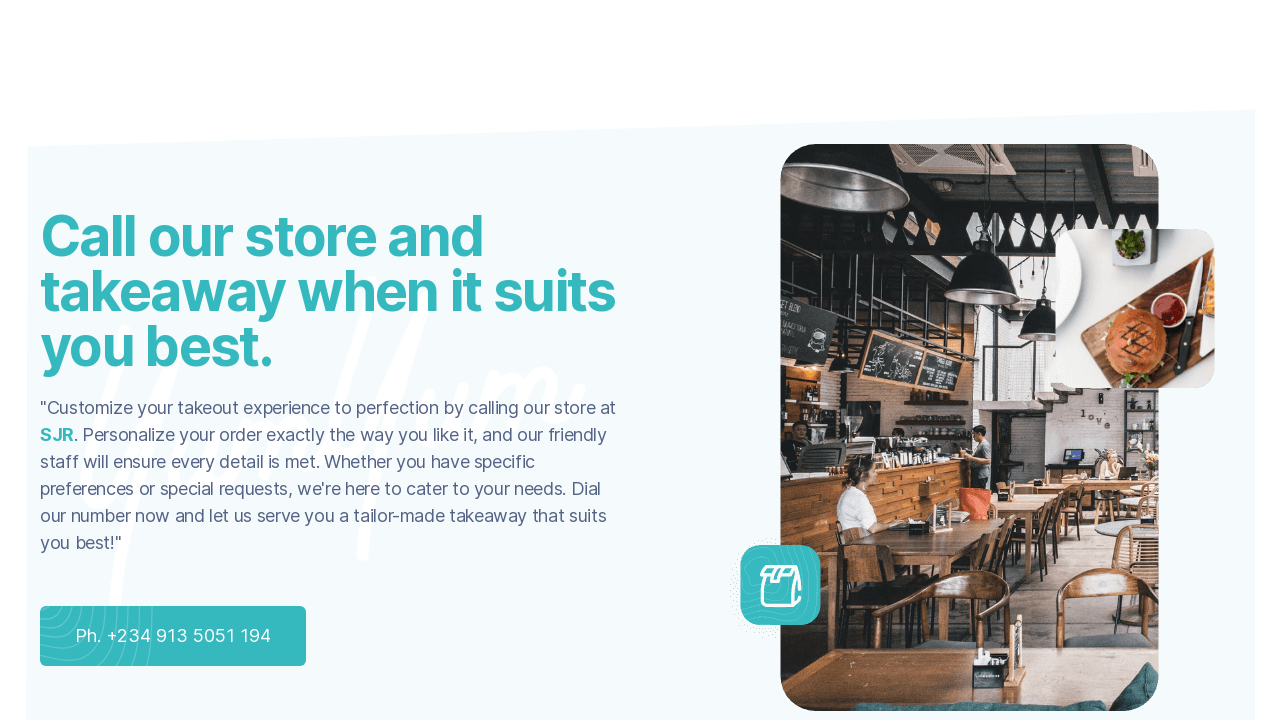

Evaluated current page scroll position
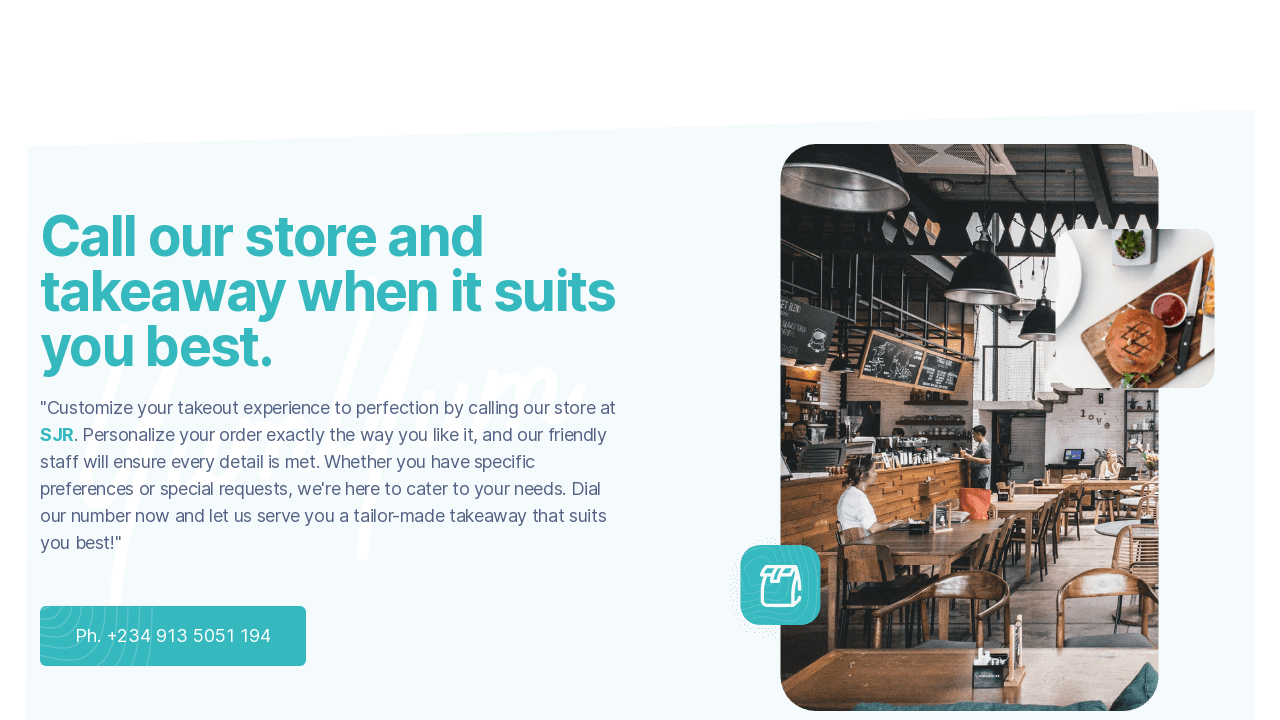

Evaluated page scroll position
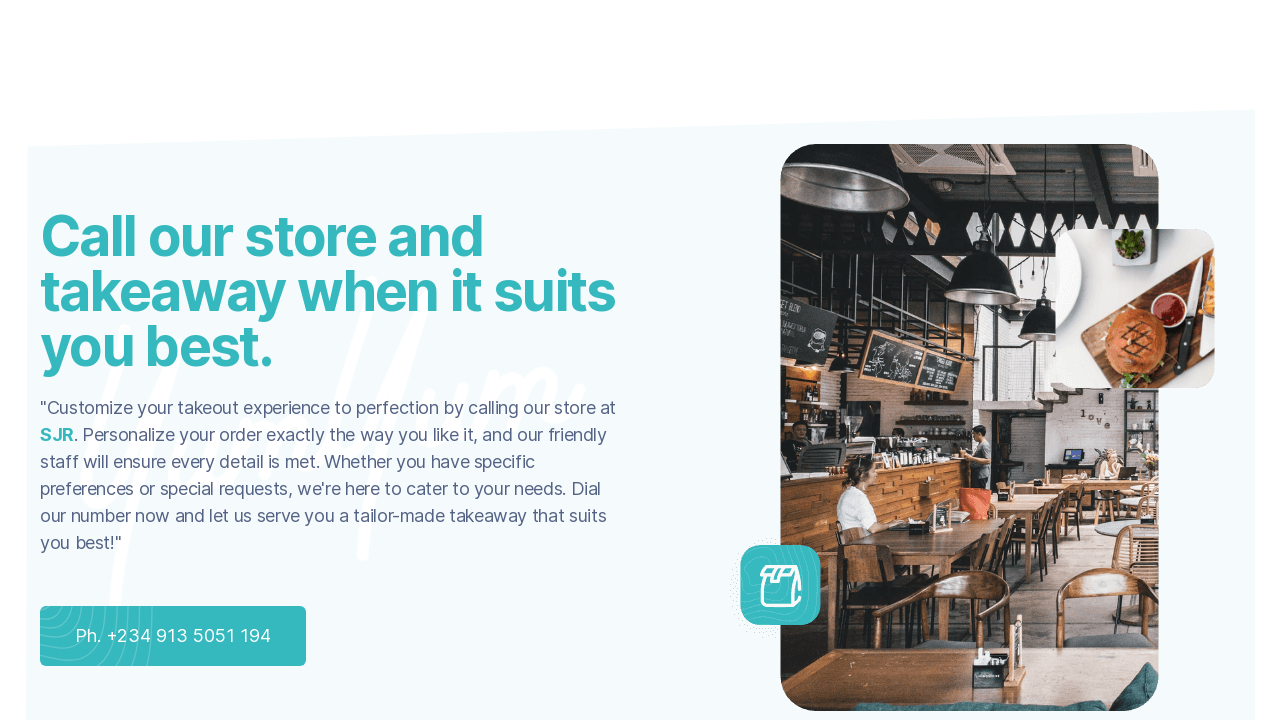

Scrolled down by one viewport height
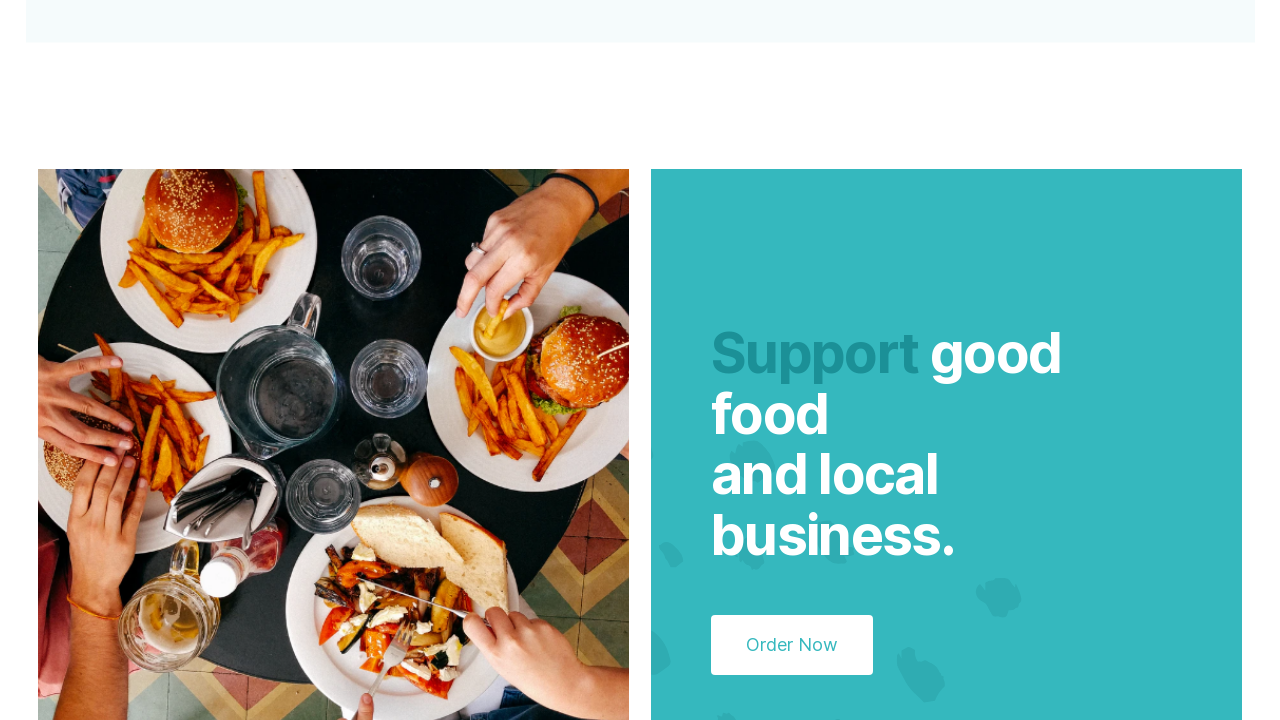

Waited 1 second for content to load
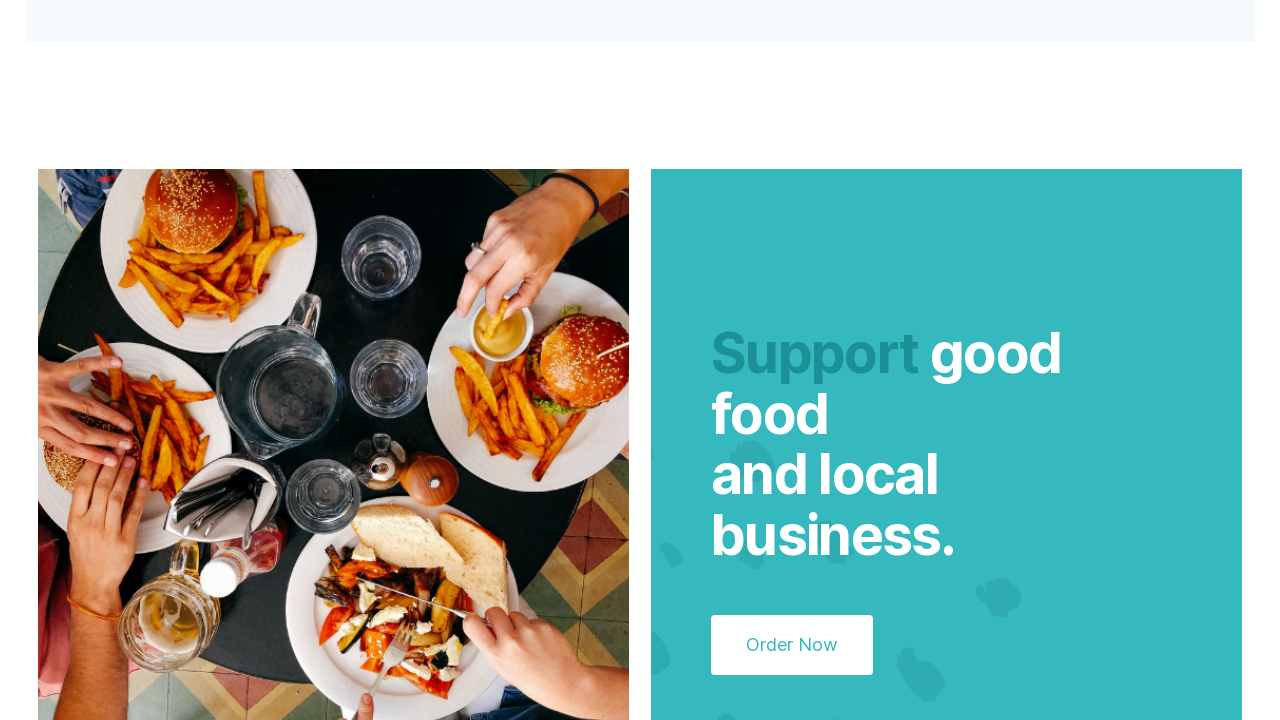

Evaluated current page scroll position
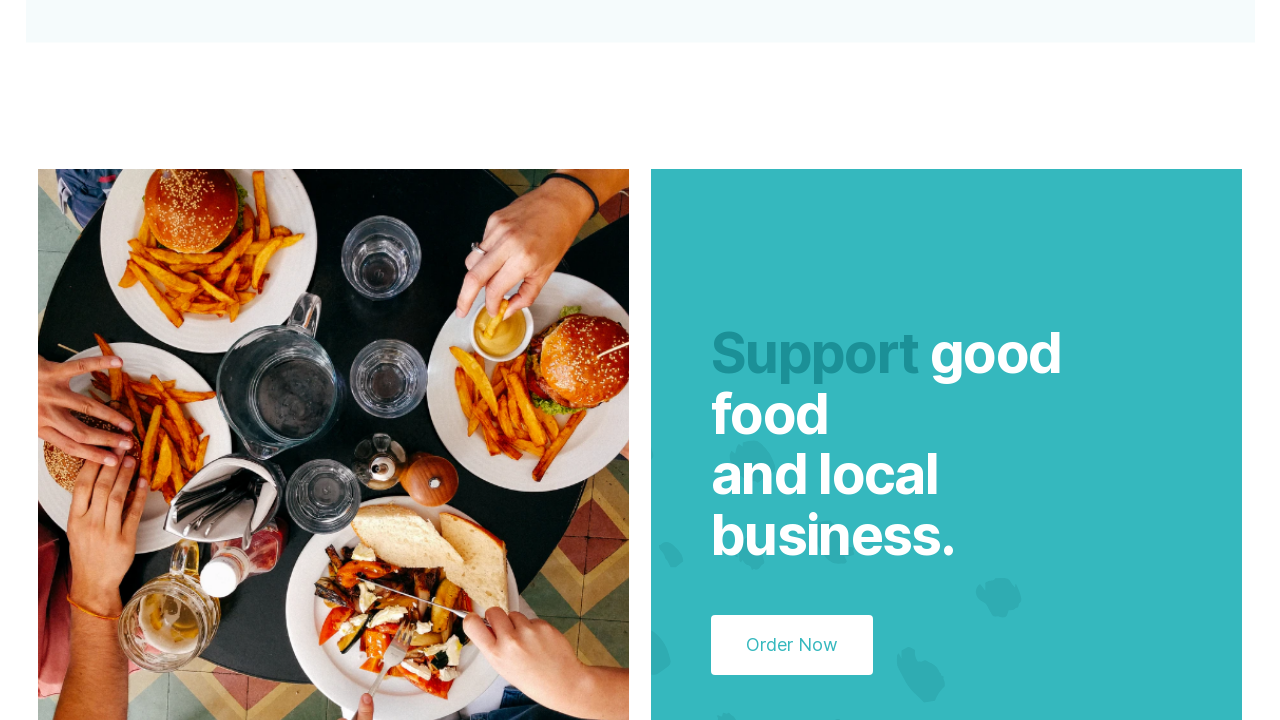

Evaluated page scroll position
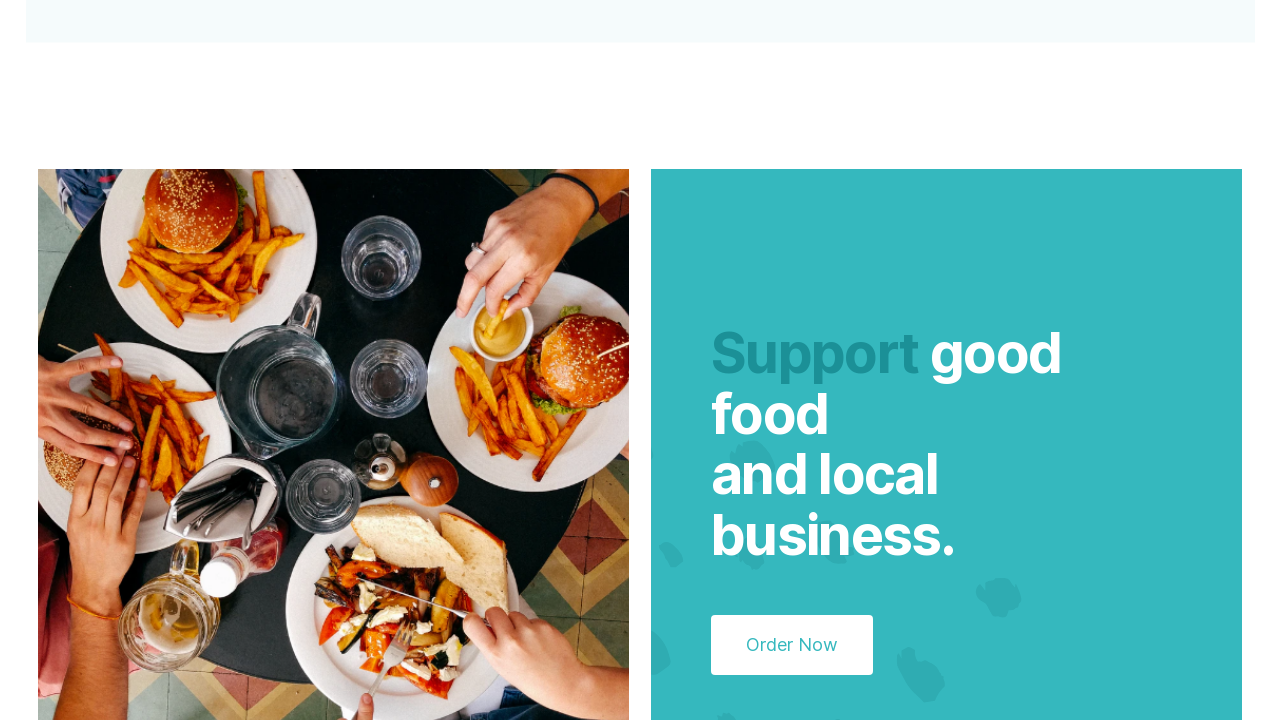

Scrolled down by one viewport height
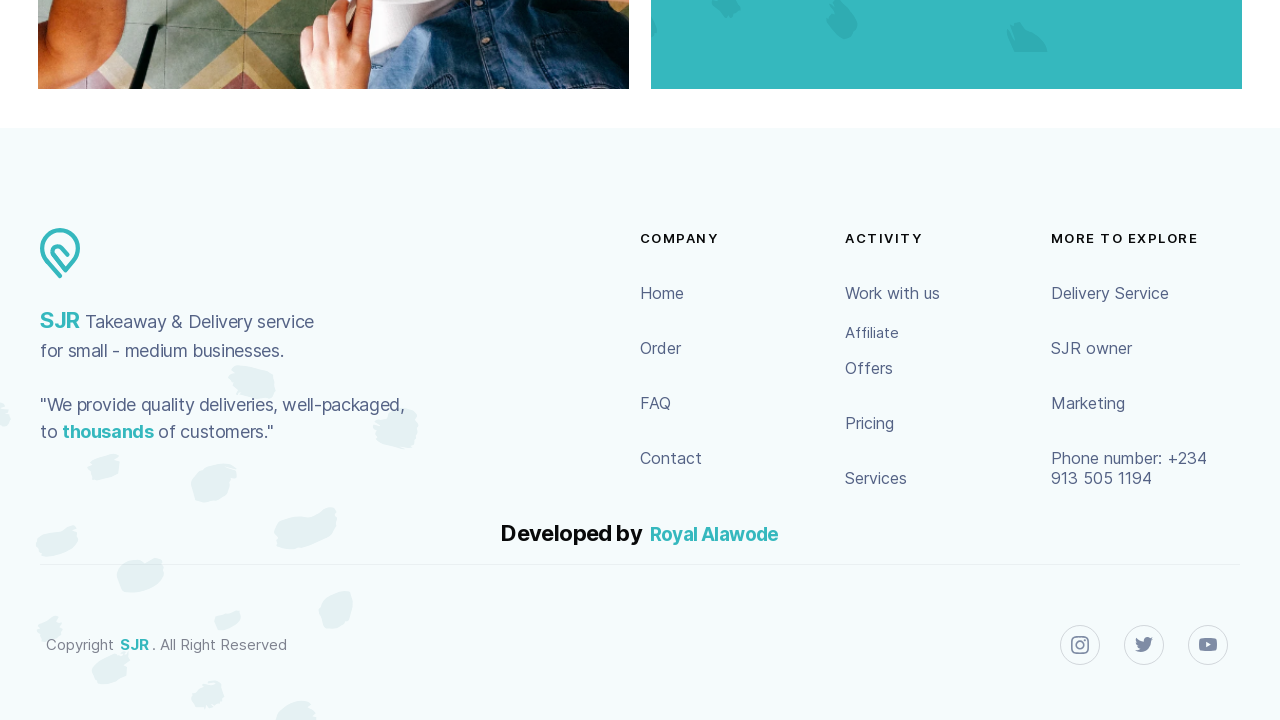

Waited 1 second for content to load
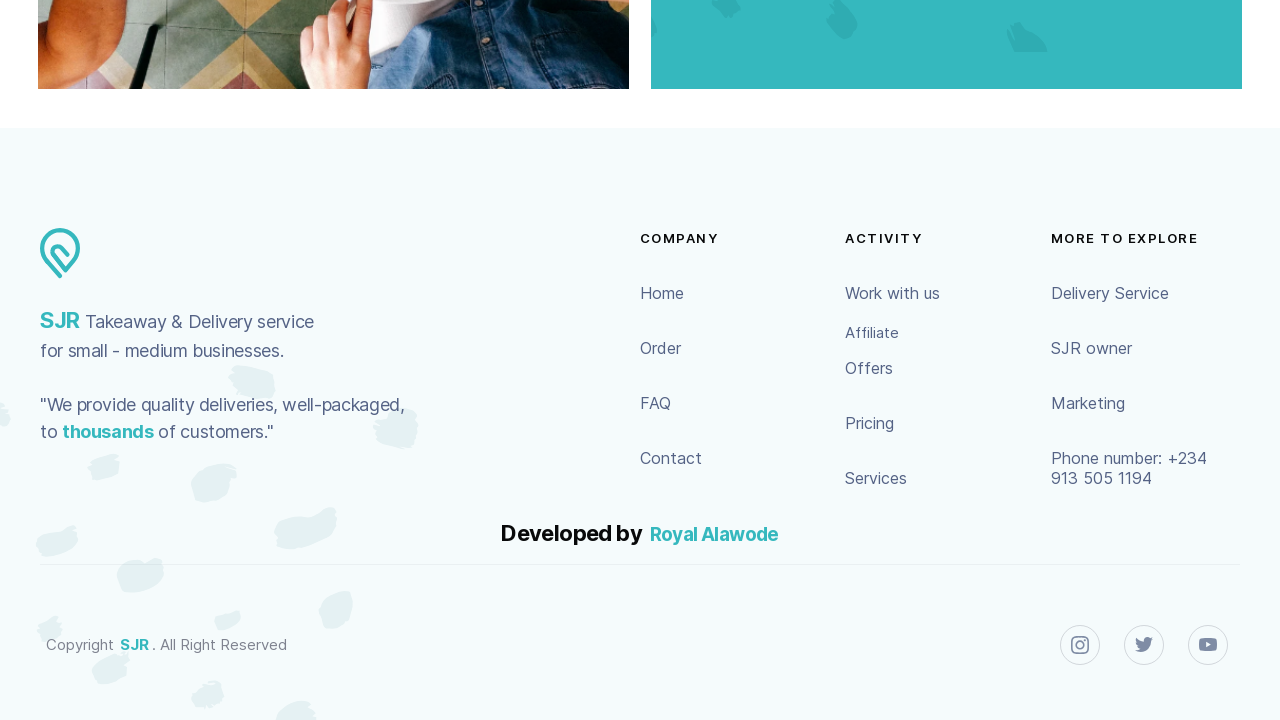

Evaluated current page scroll position
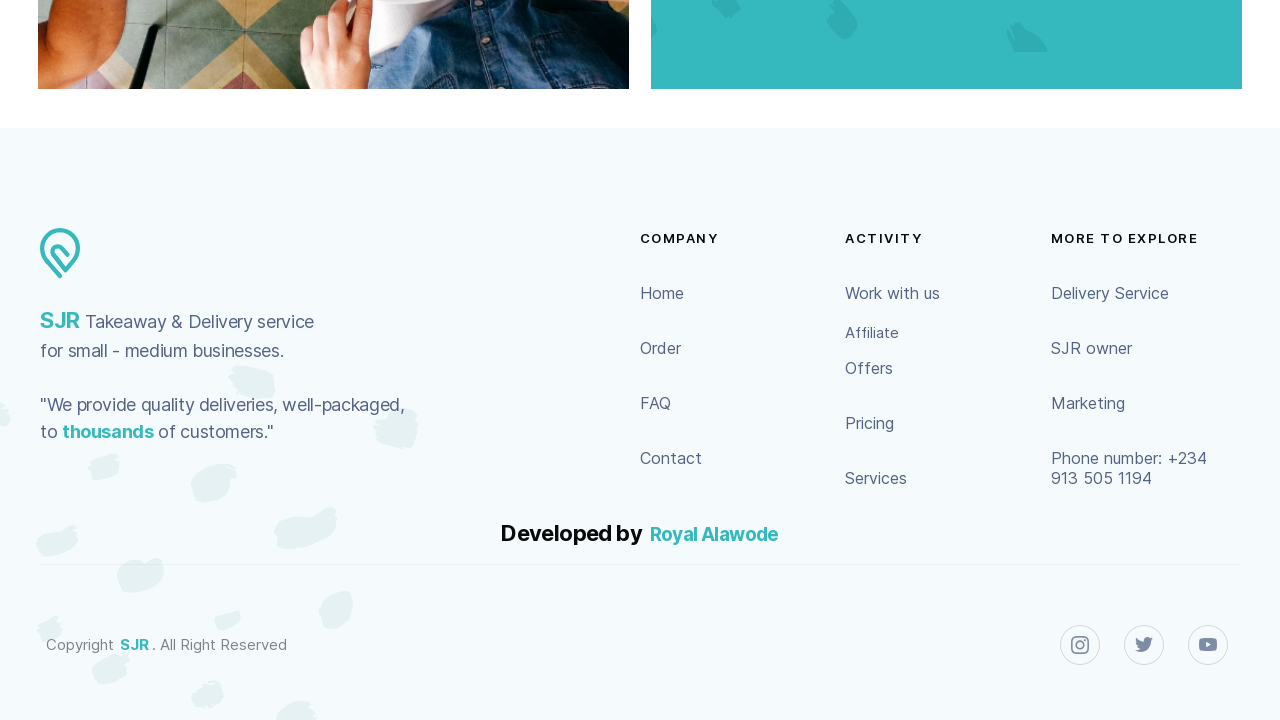

Evaluated page scroll position
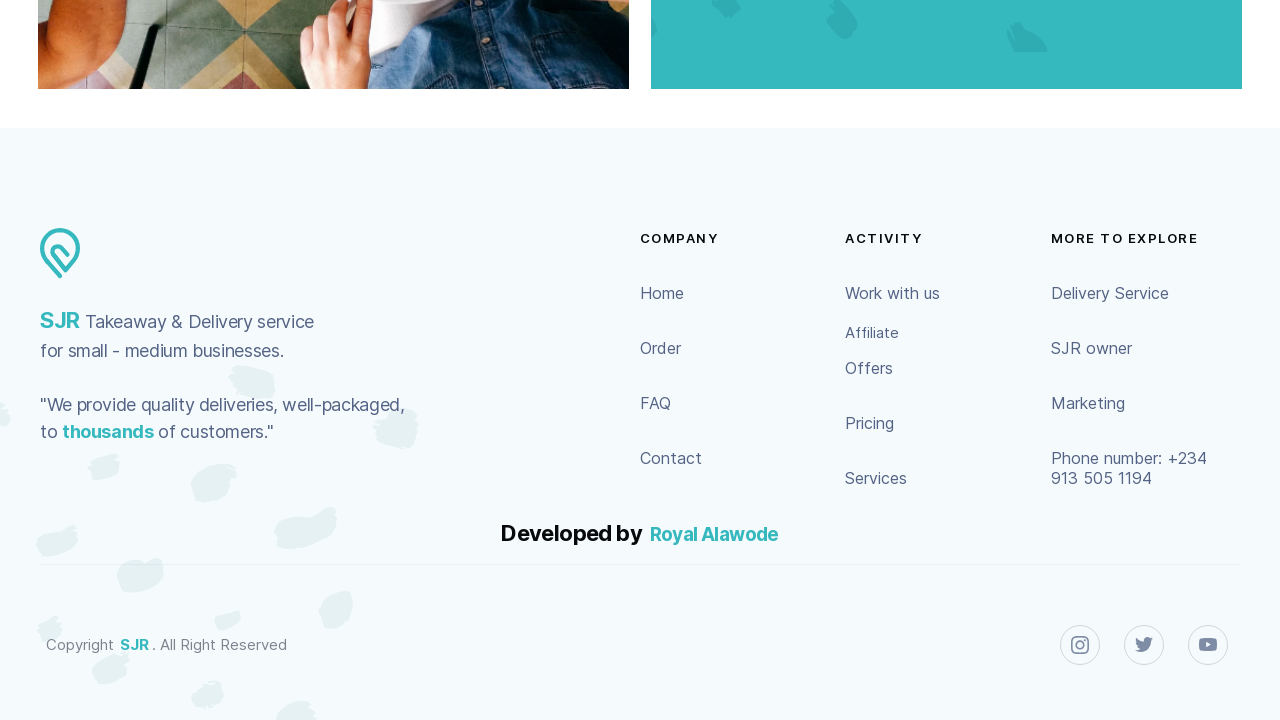

Scrolled down by one viewport height
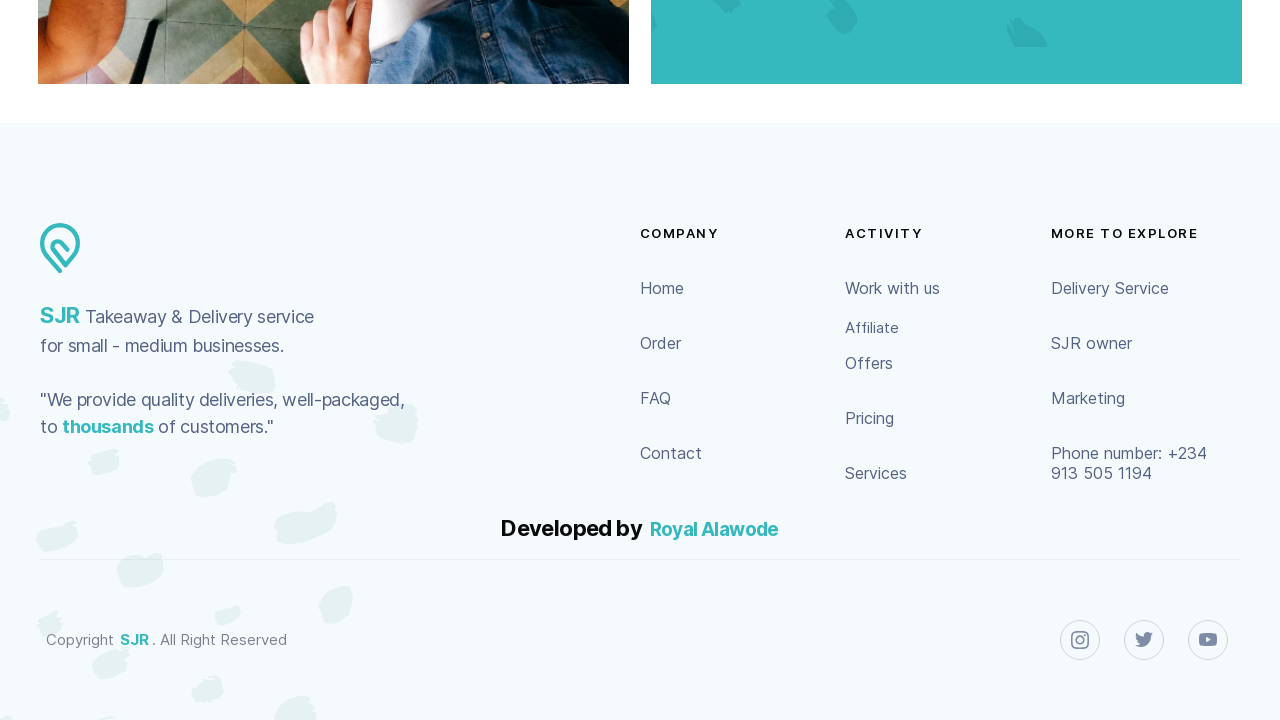

Waited 1 second for content to load
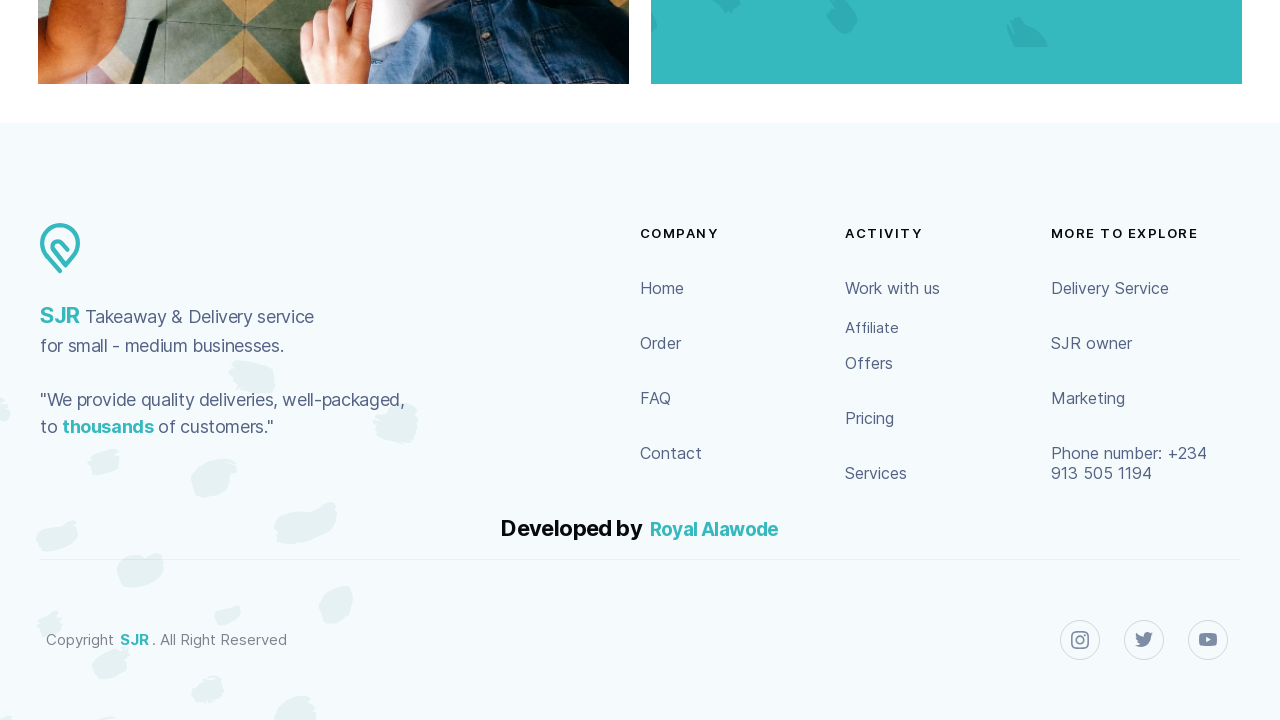

Evaluated current page scroll position
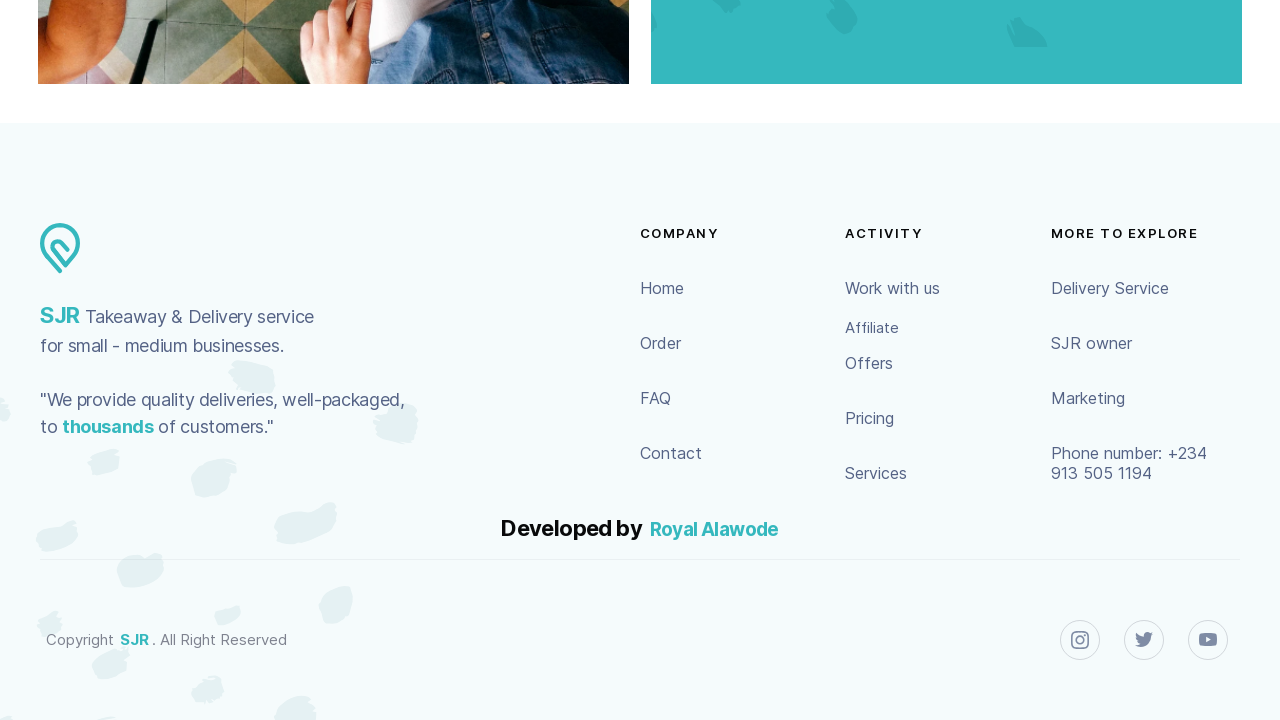

Evaluated page scroll position
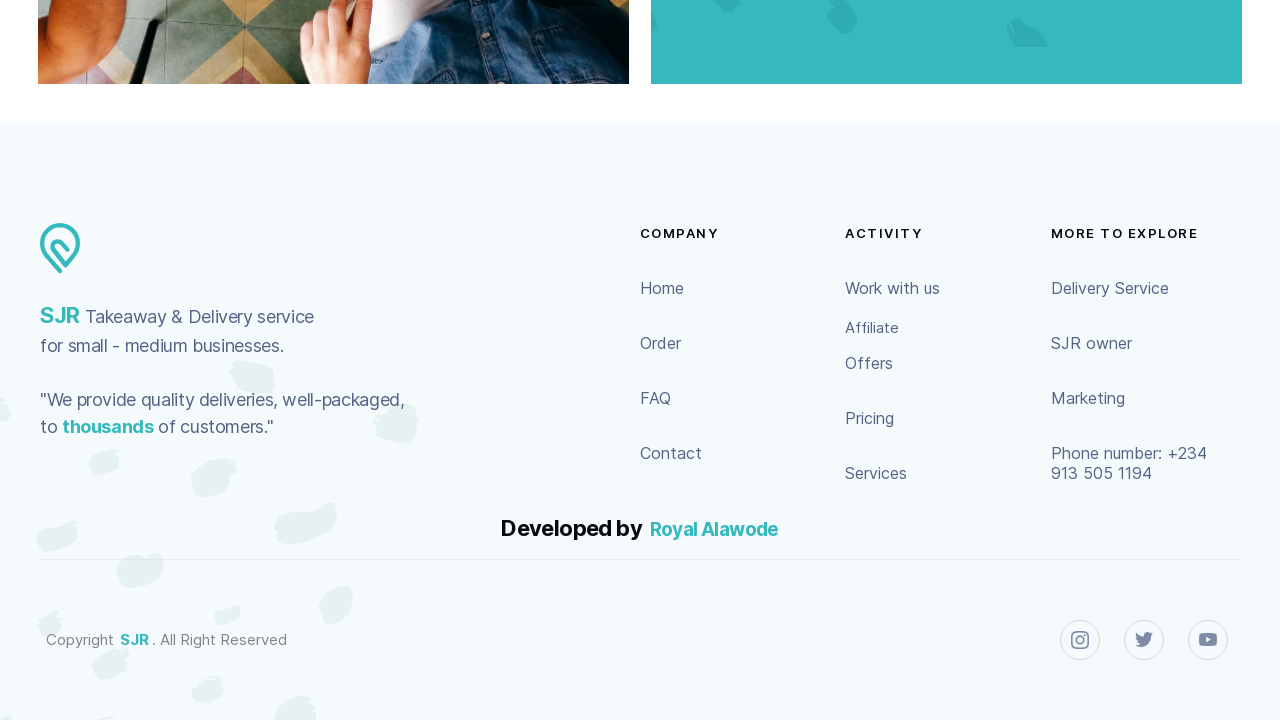

Scrolled down by one viewport height
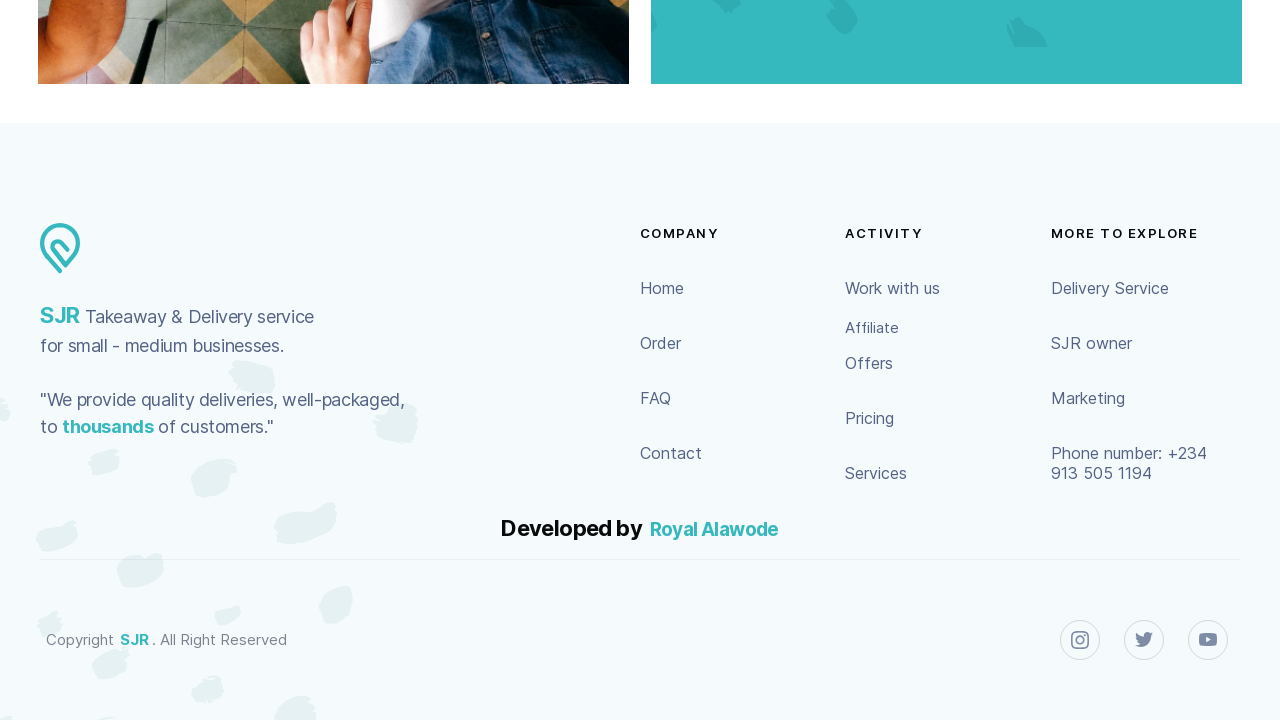

Waited 1 second for content to load
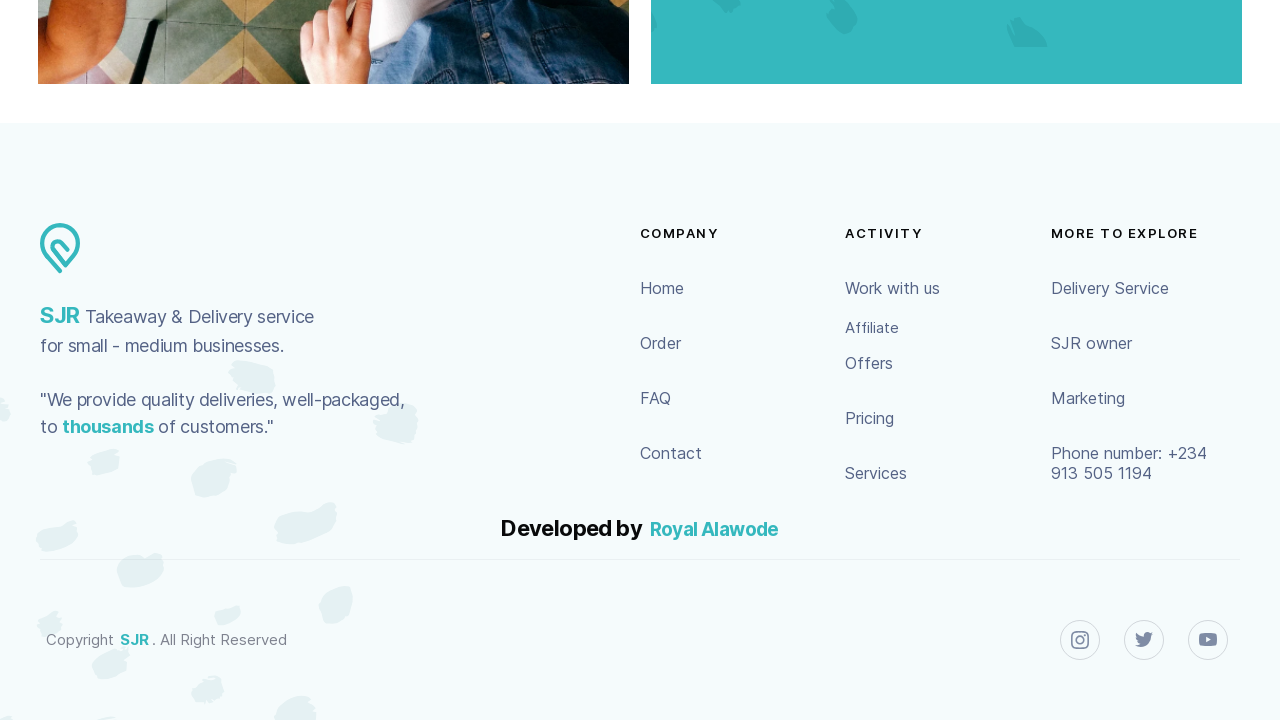

Evaluated current page scroll position
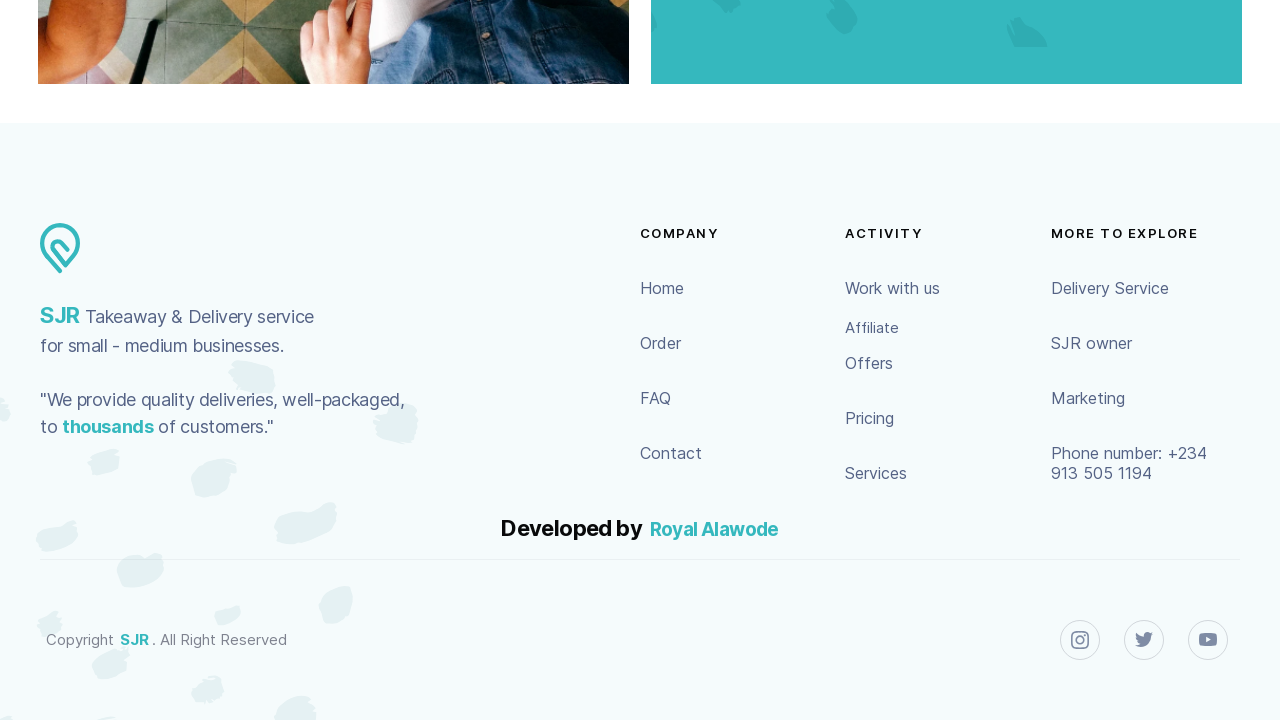

Finished scrolling to bottom of initial page at https://sjr.pages.dev/
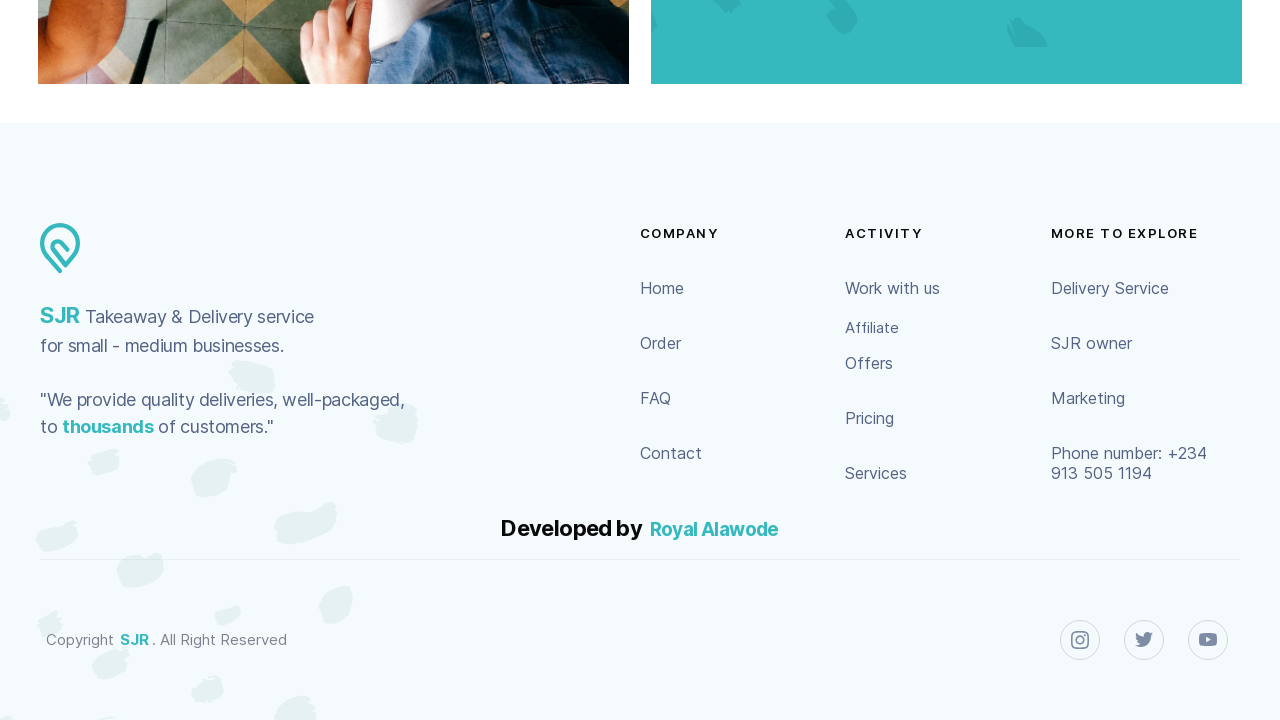

Navigated to https://sjr.pages.dev/order
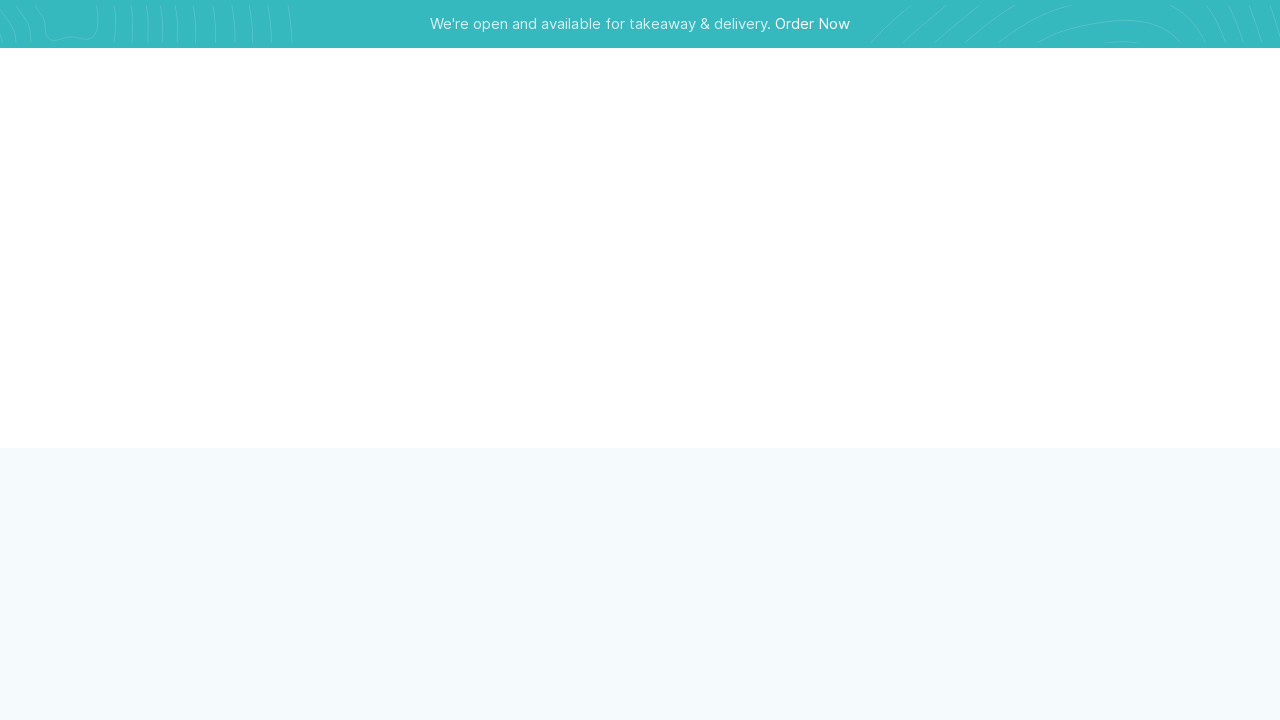

Evaluated page scroll position
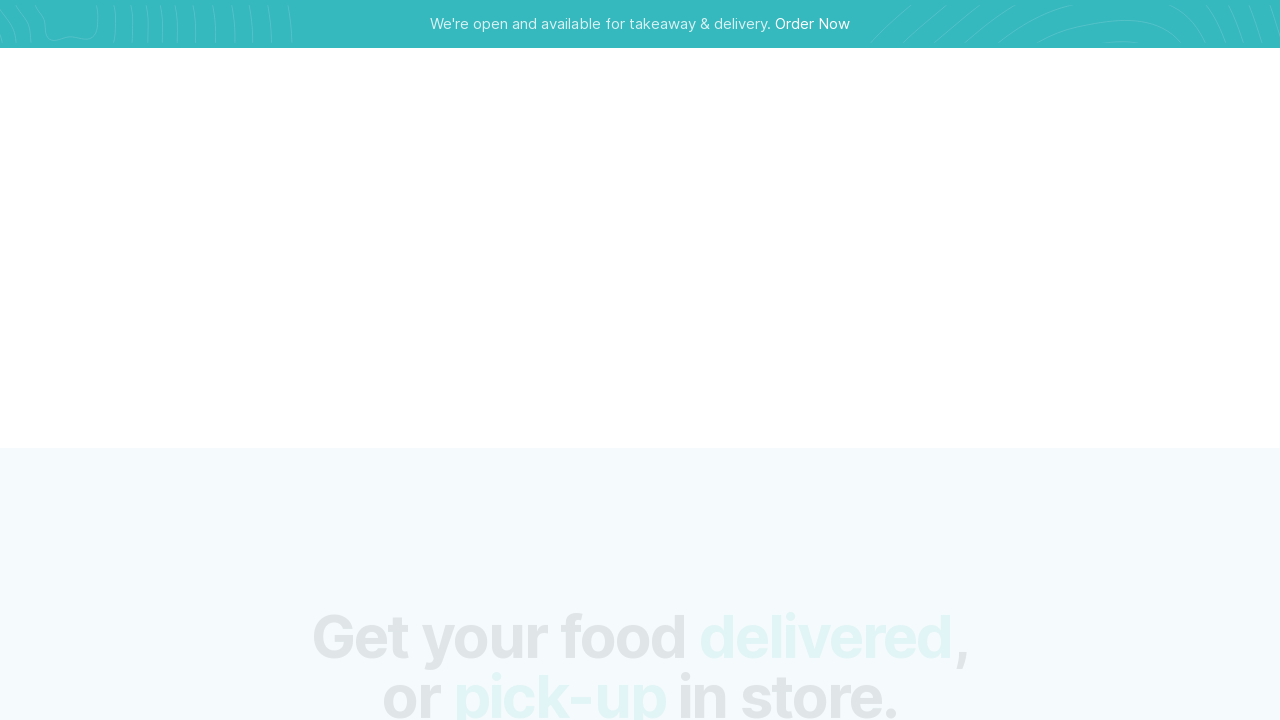

Scrolled down by one viewport height
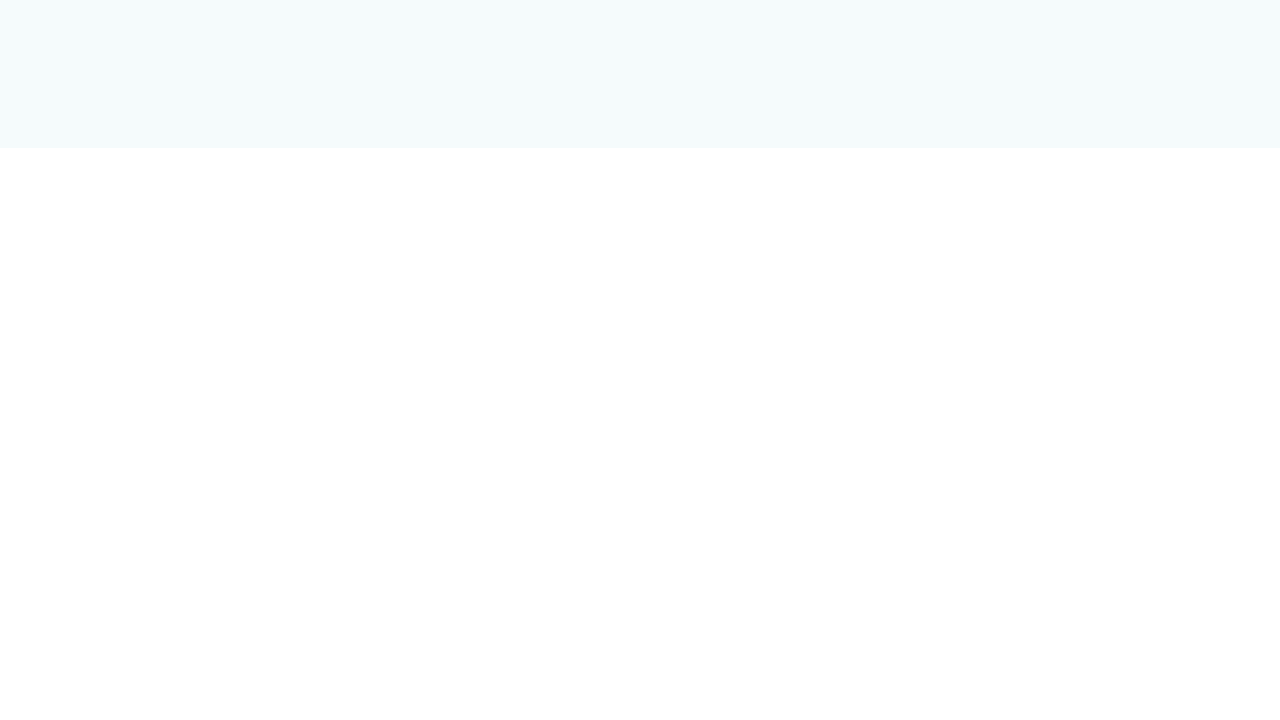

Waited 1 second for content to load
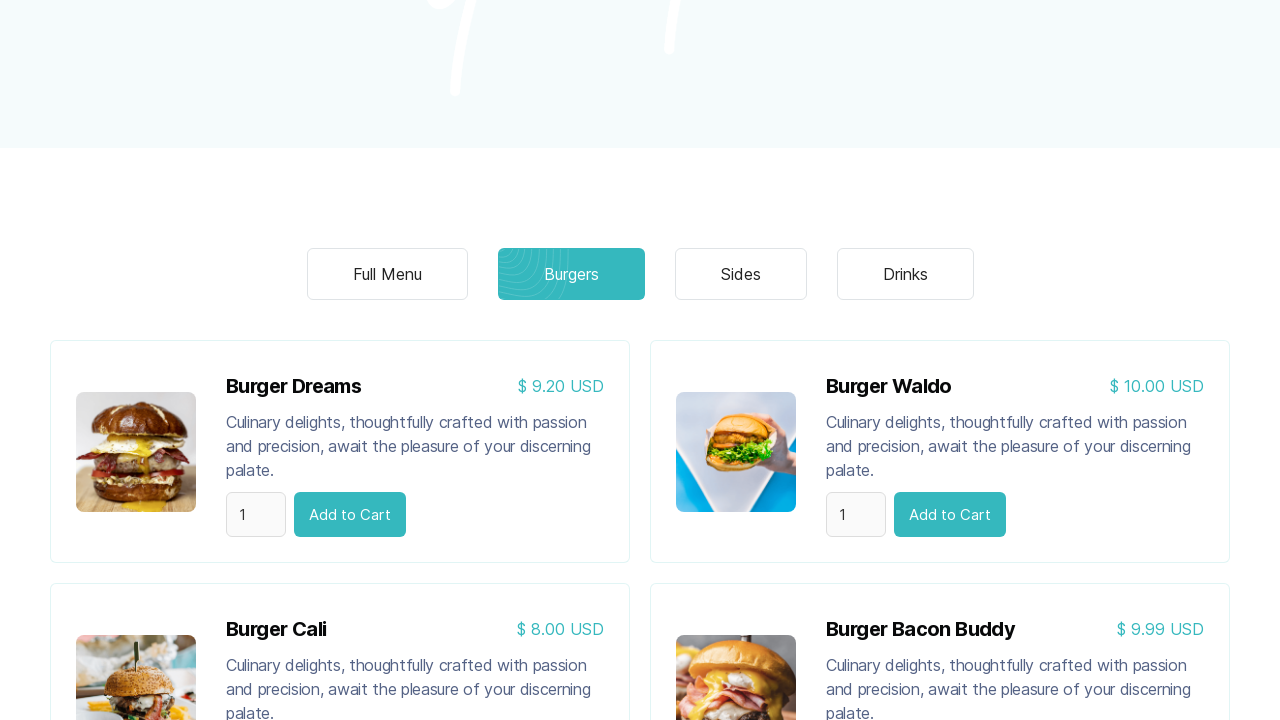

Evaluated current page scroll position
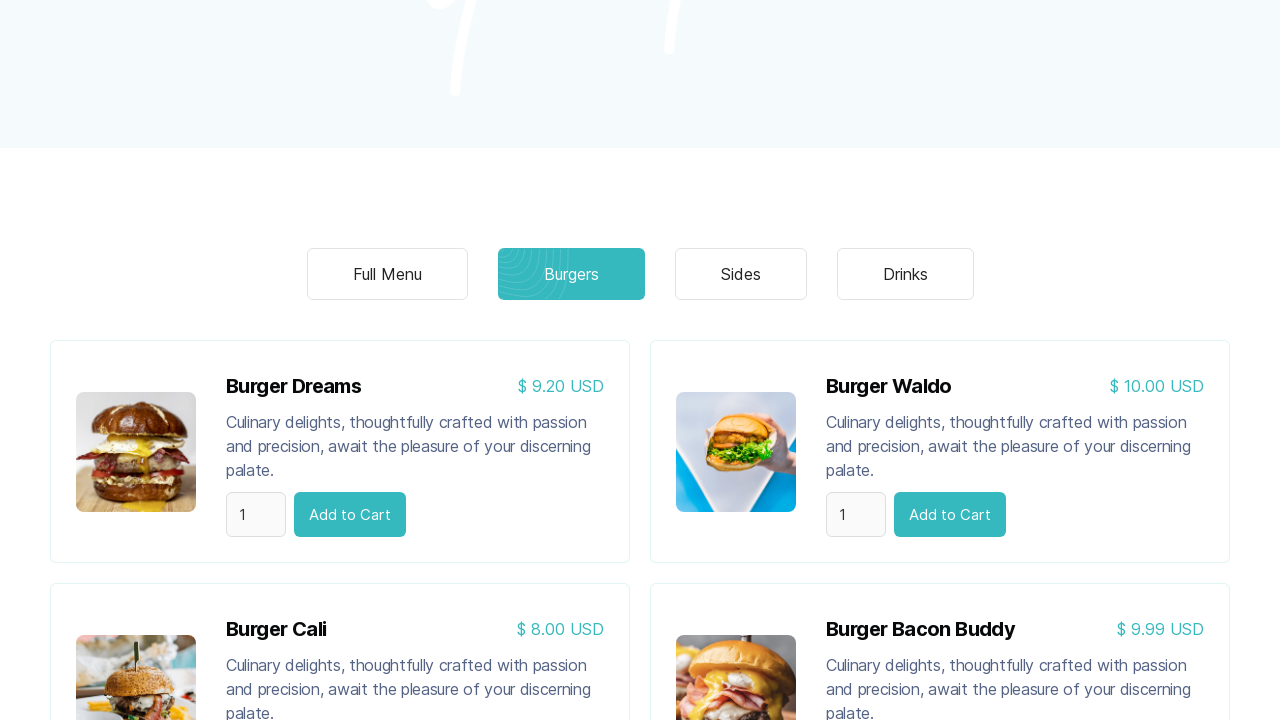

Evaluated page scroll position
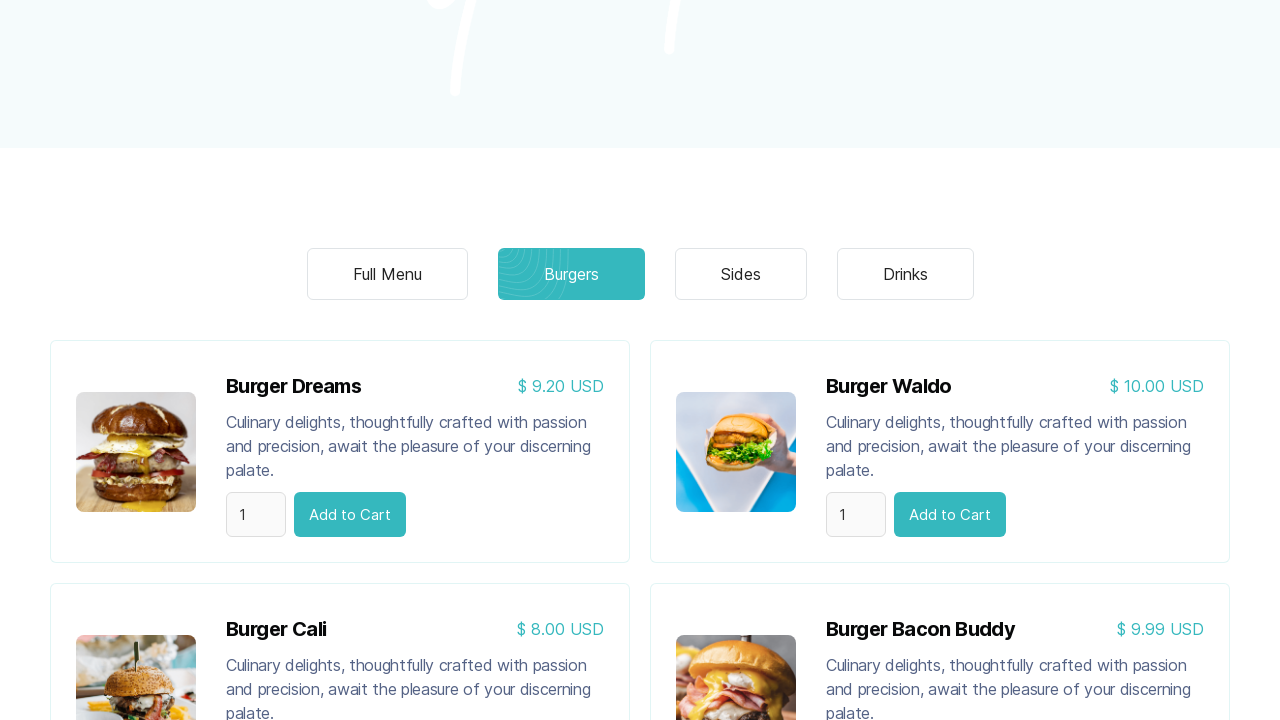

Scrolled down by one viewport height
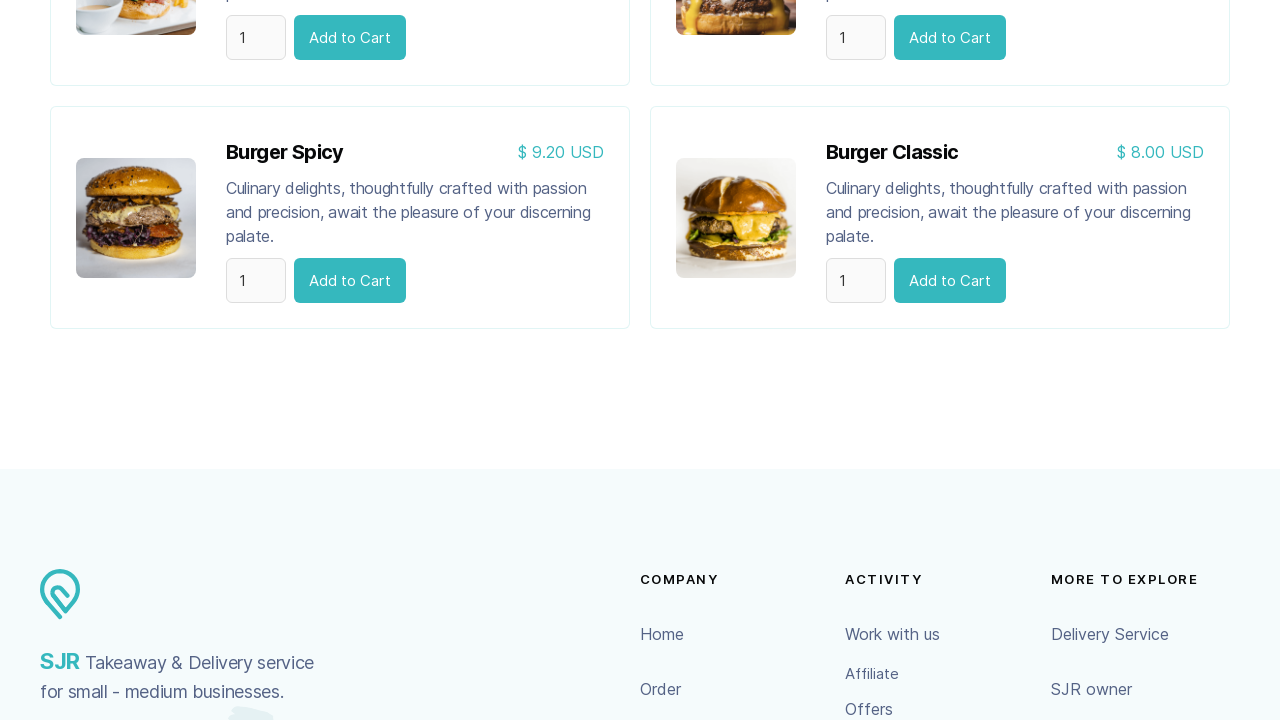

Waited 1 second for content to load
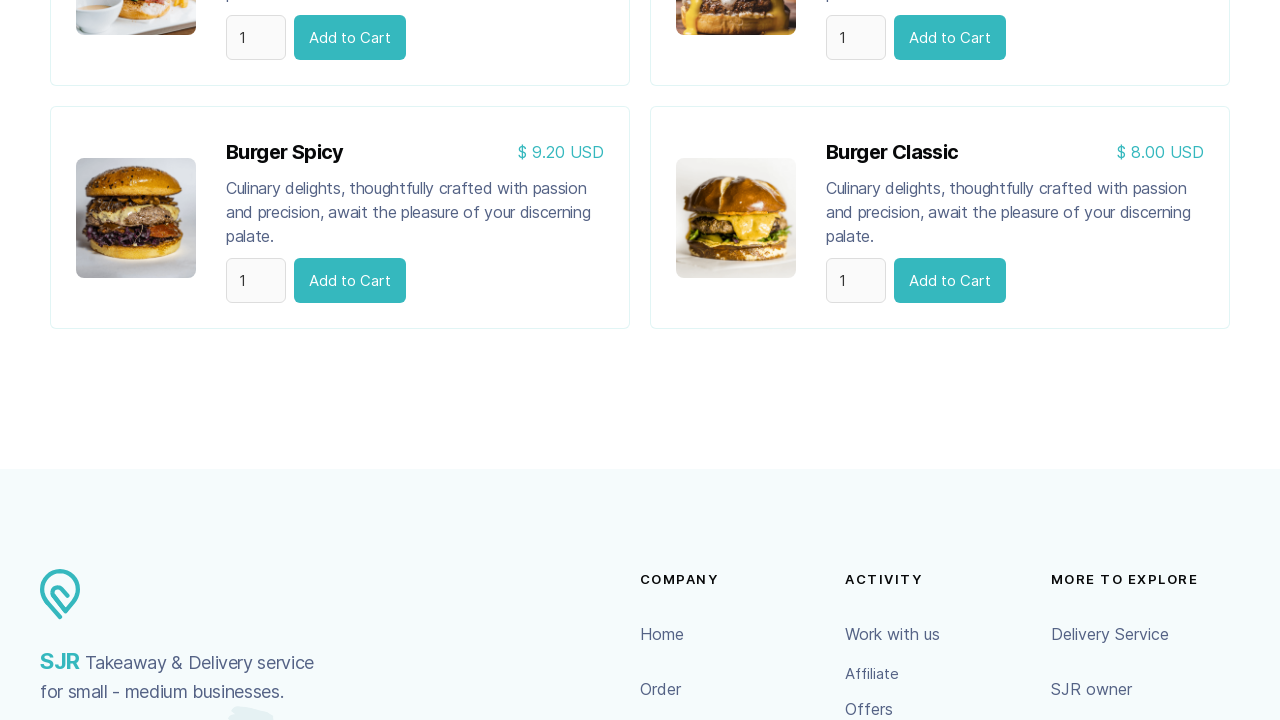

Evaluated current page scroll position
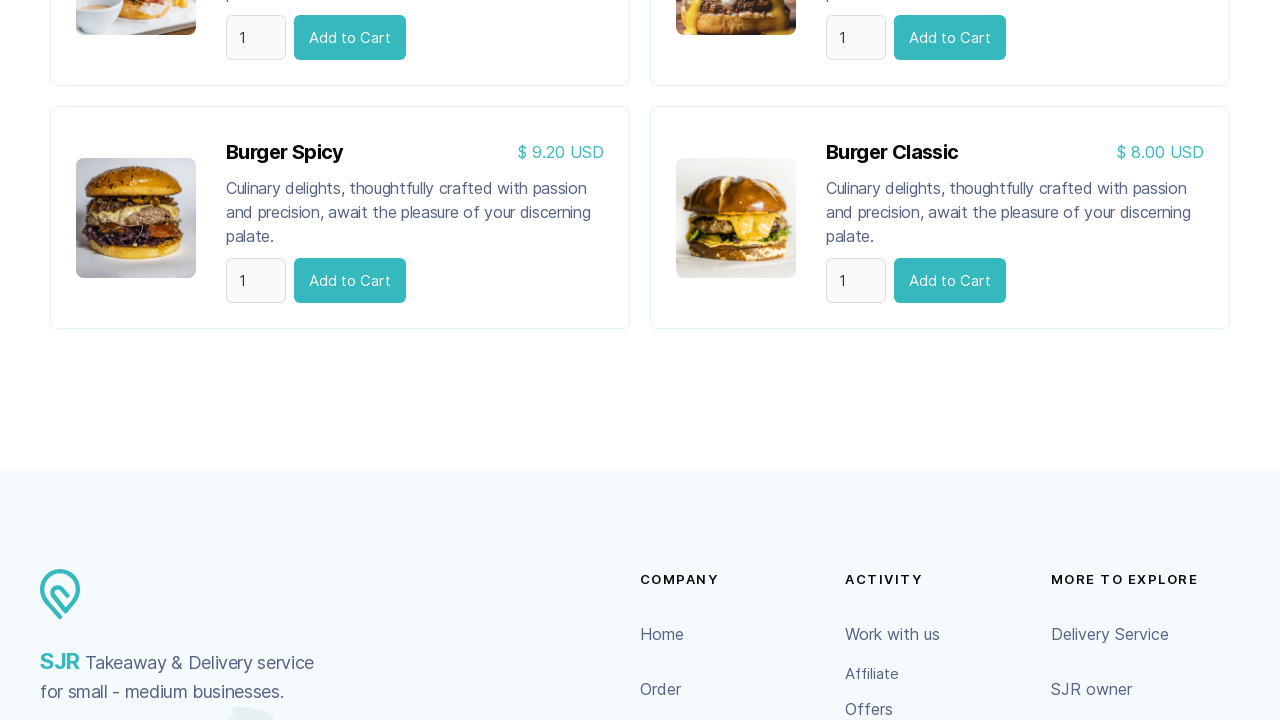

Evaluated page scroll position
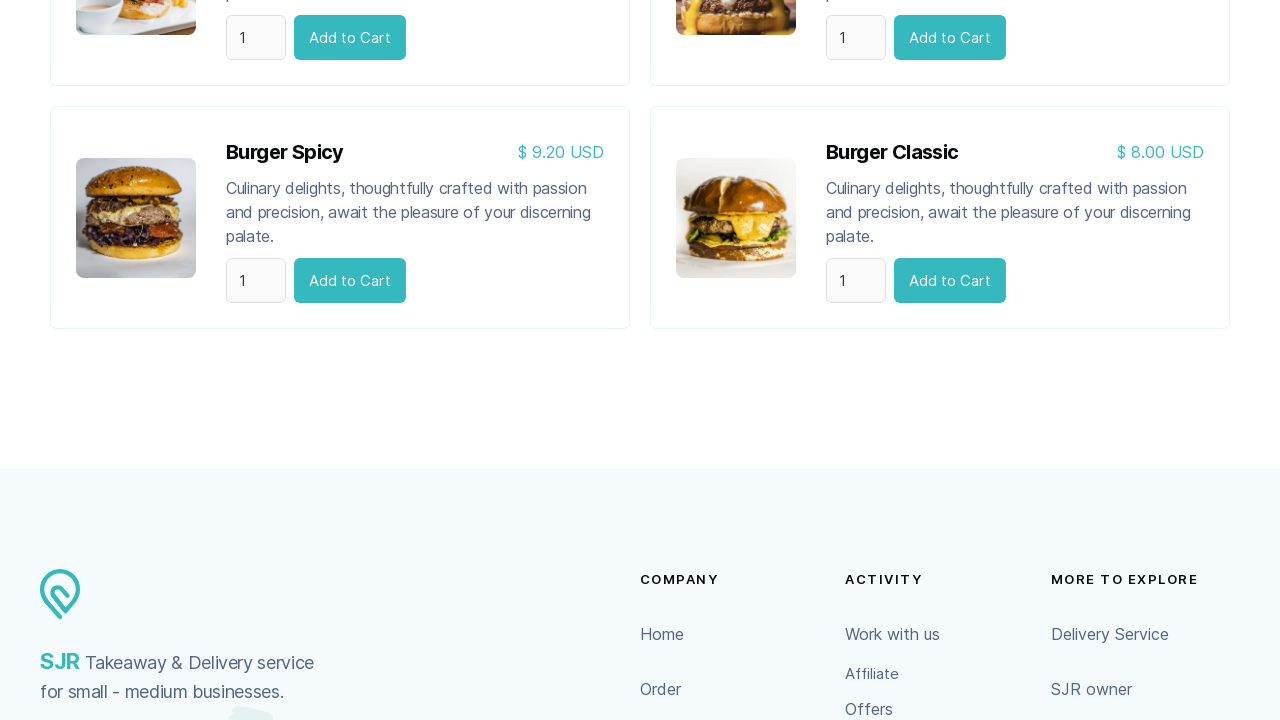

Scrolled down by one viewport height
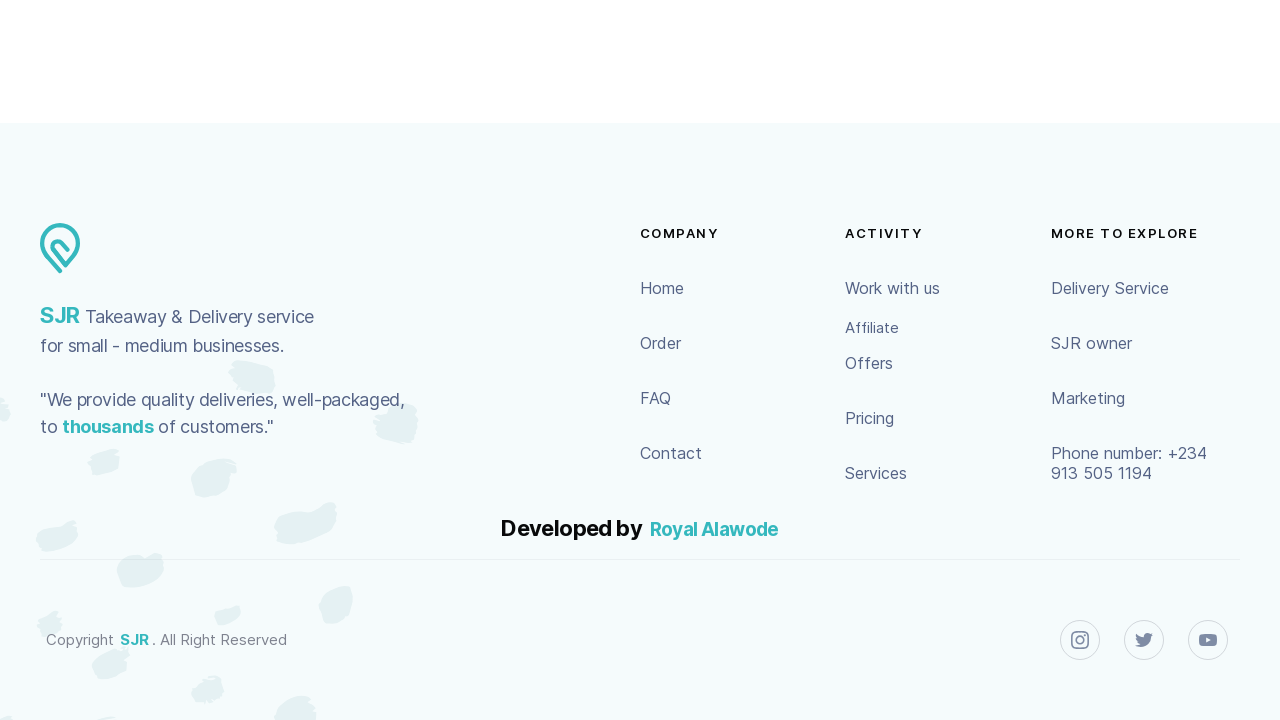

Waited 1 second for content to load
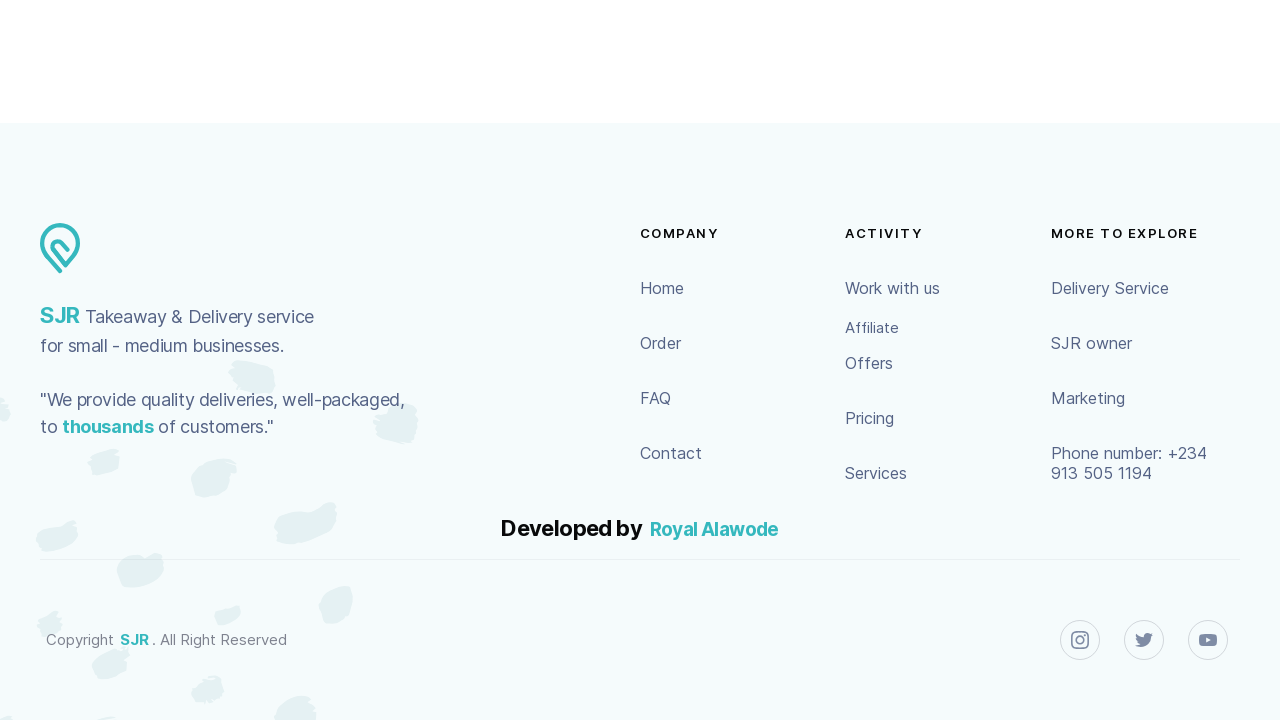

Evaluated current page scroll position
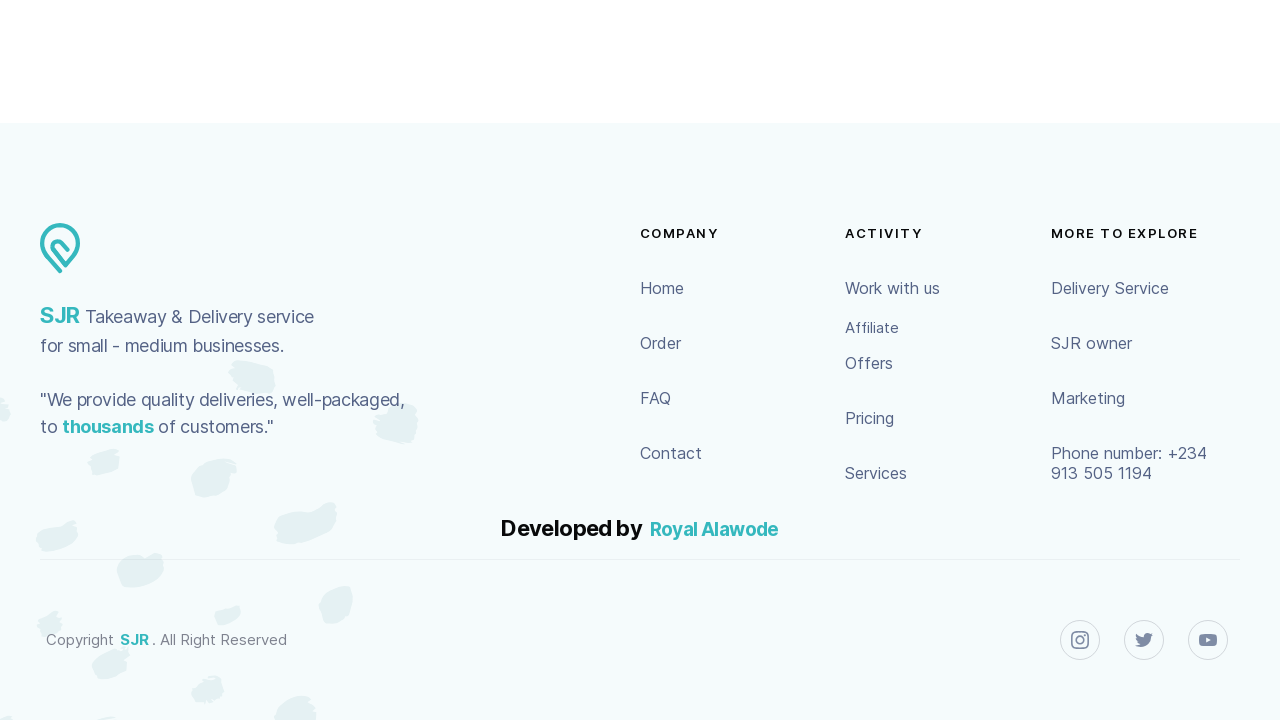

Evaluated page scroll position
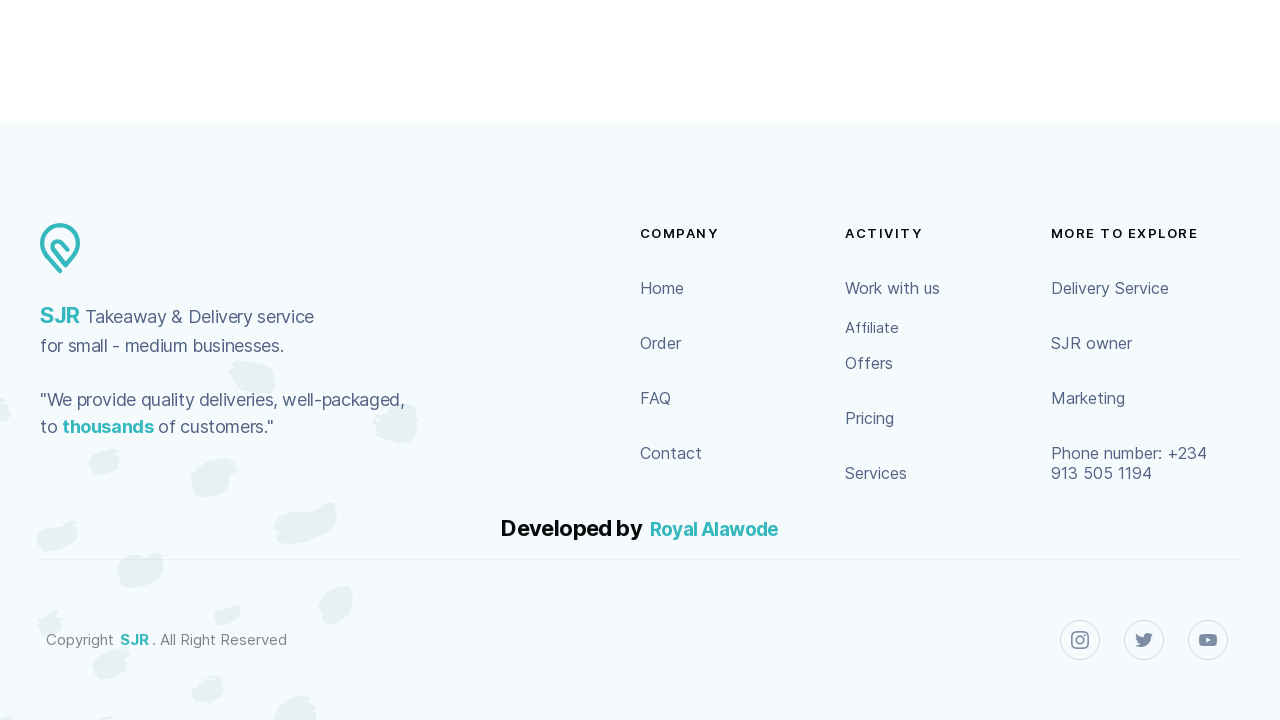

Scrolled down by one viewport height
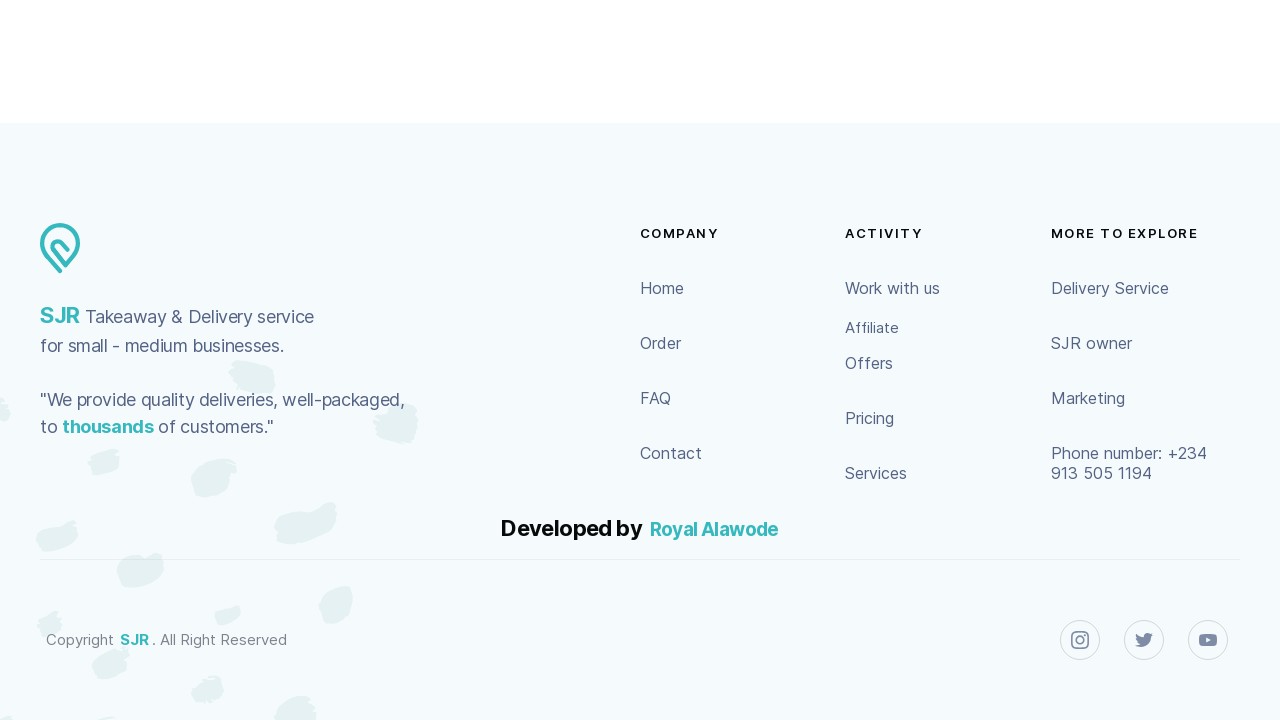

Waited 1 second for content to load
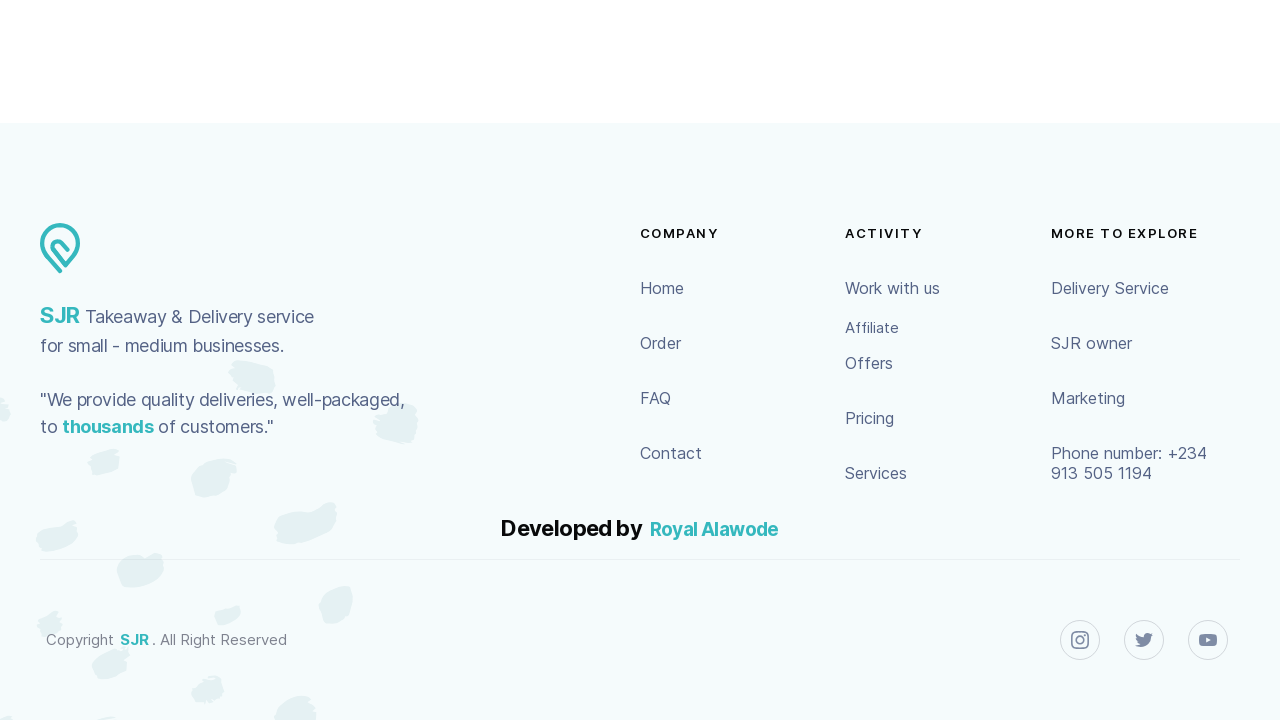

Evaluated current page scroll position
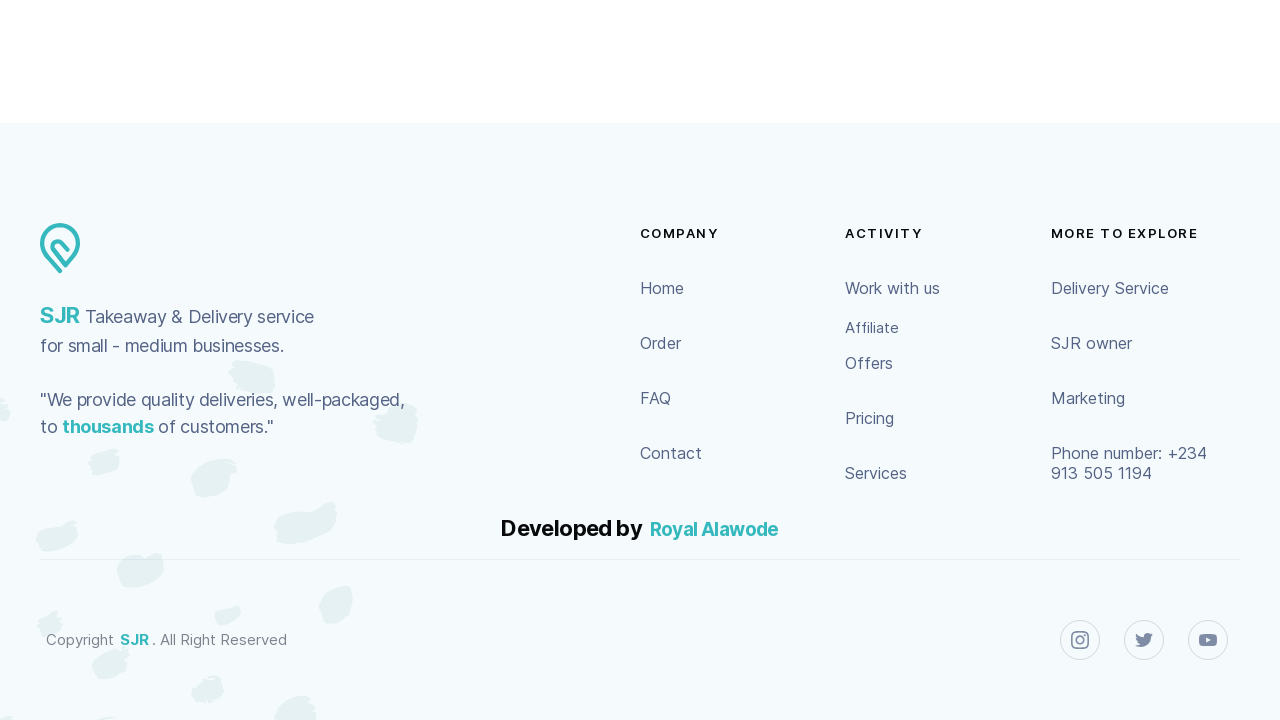

Finished scrolling to bottom of https://sjr.pages.dev/order
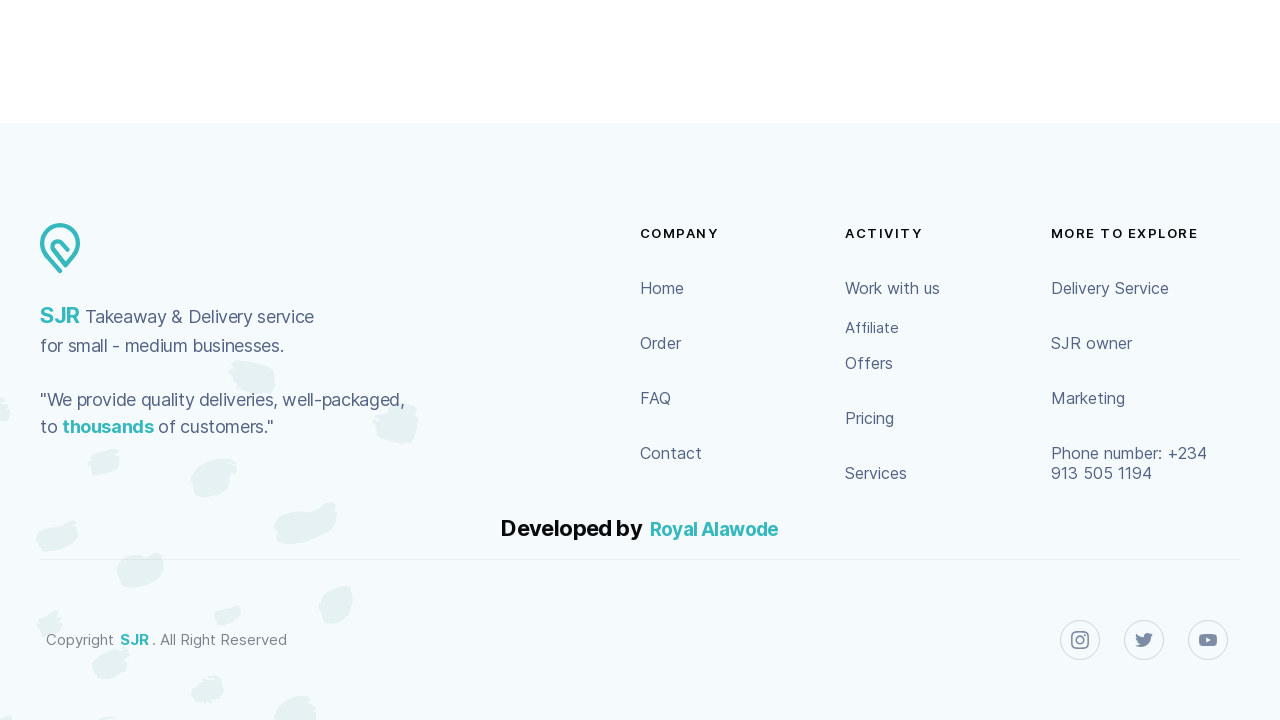

Navigated to https://sjr.pages.dev/company
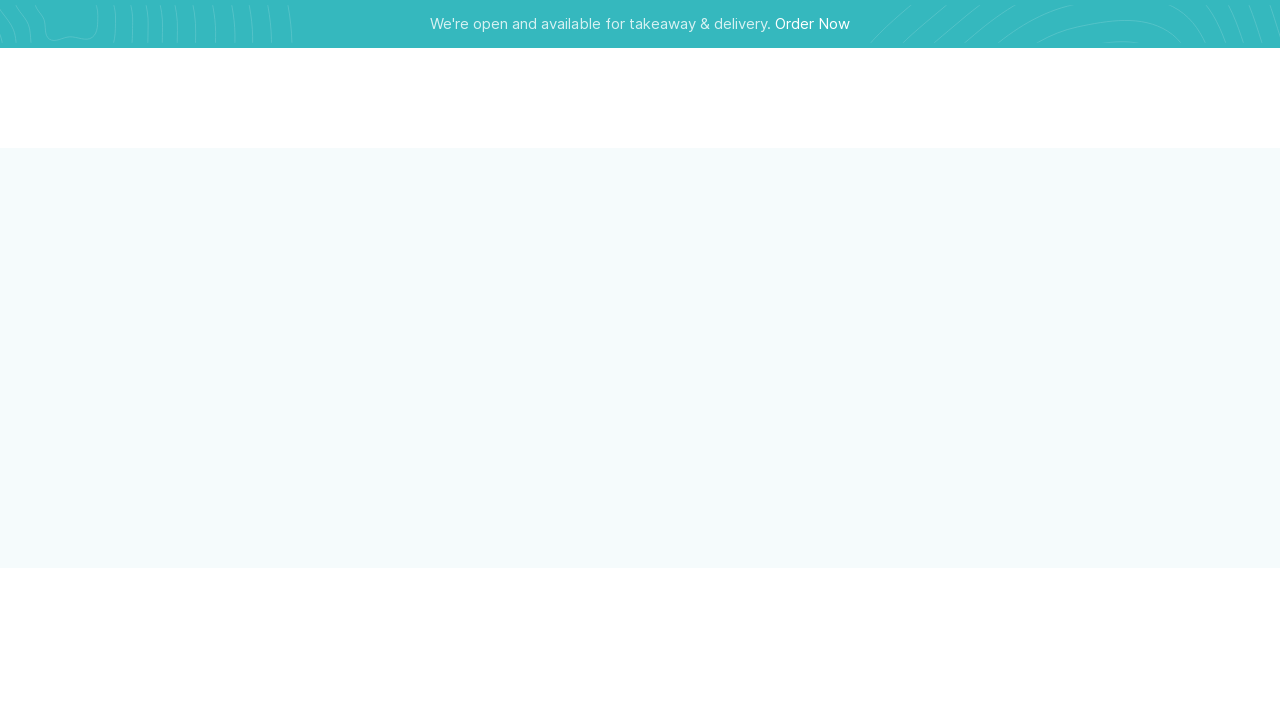

Evaluated page scroll position
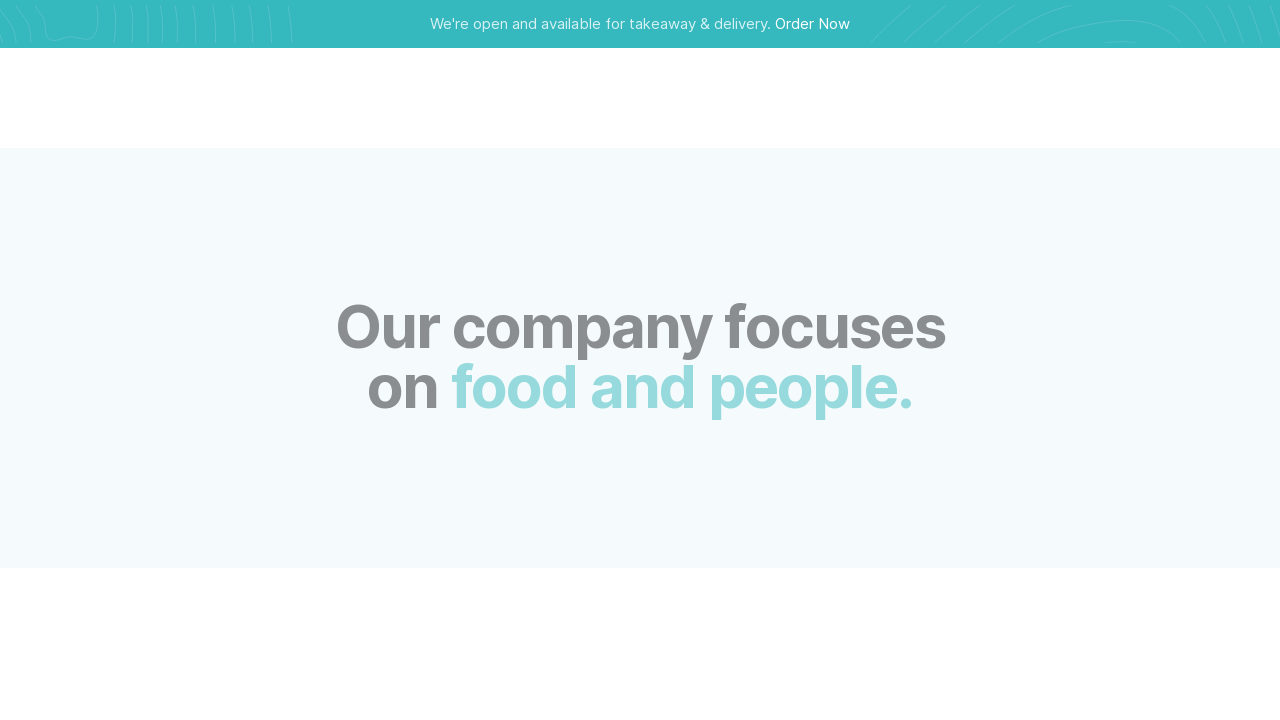

Scrolled down by one viewport height
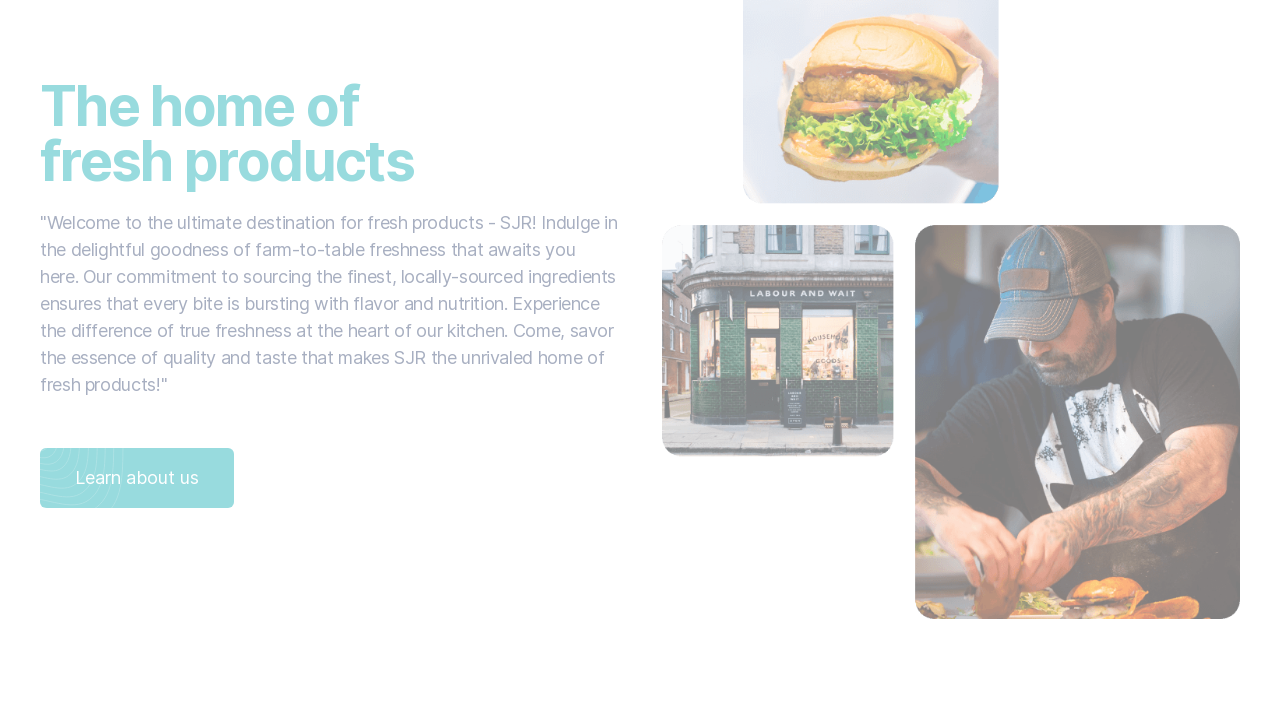

Waited 1 second for content to load
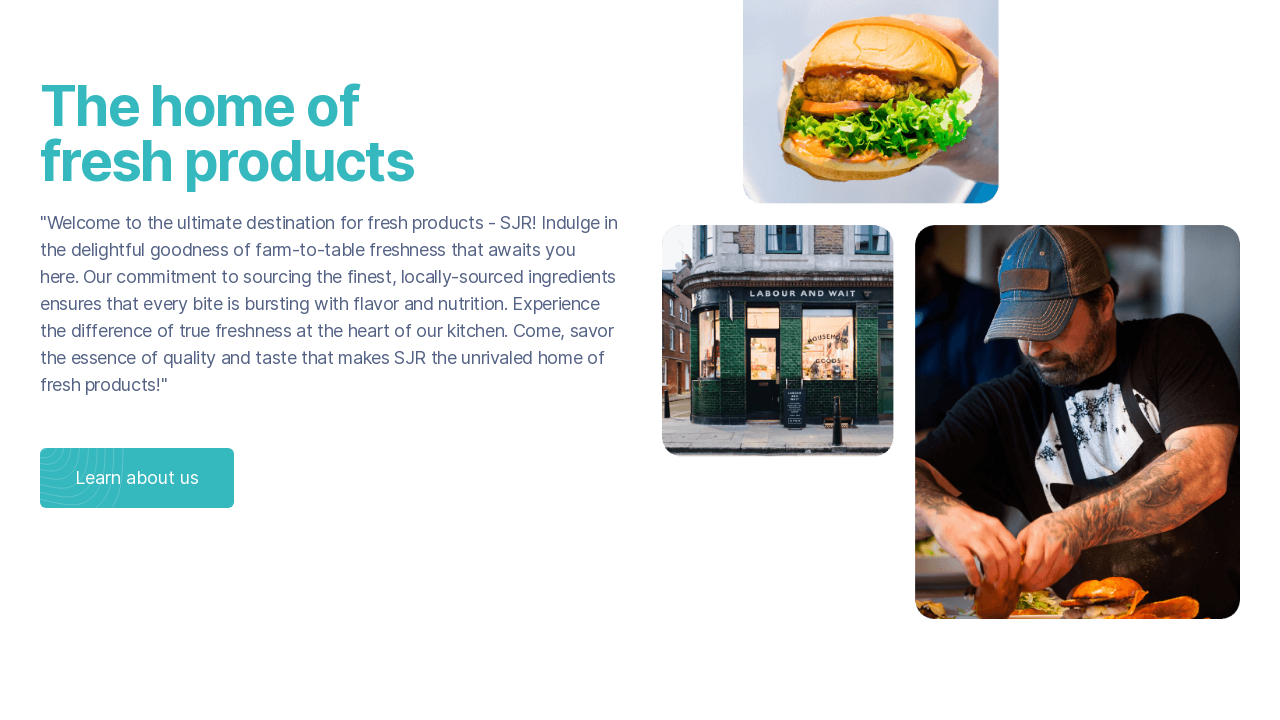

Evaluated current page scroll position
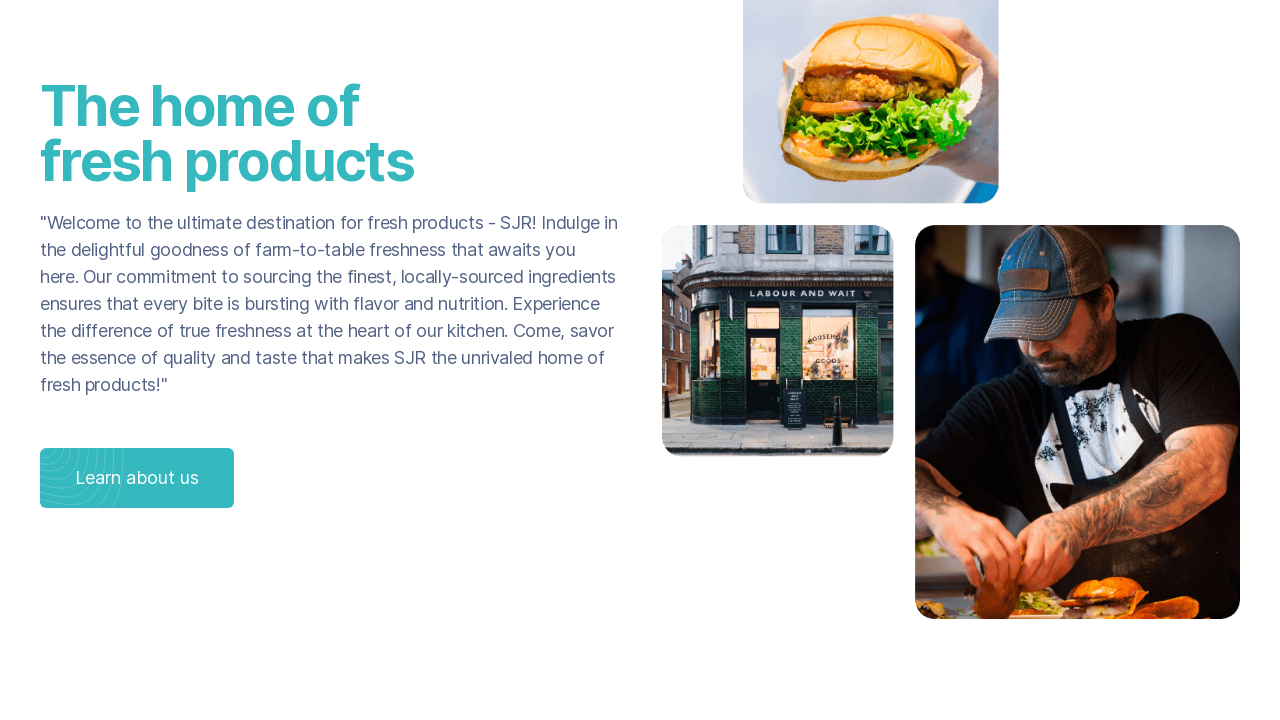

Evaluated page scroll position
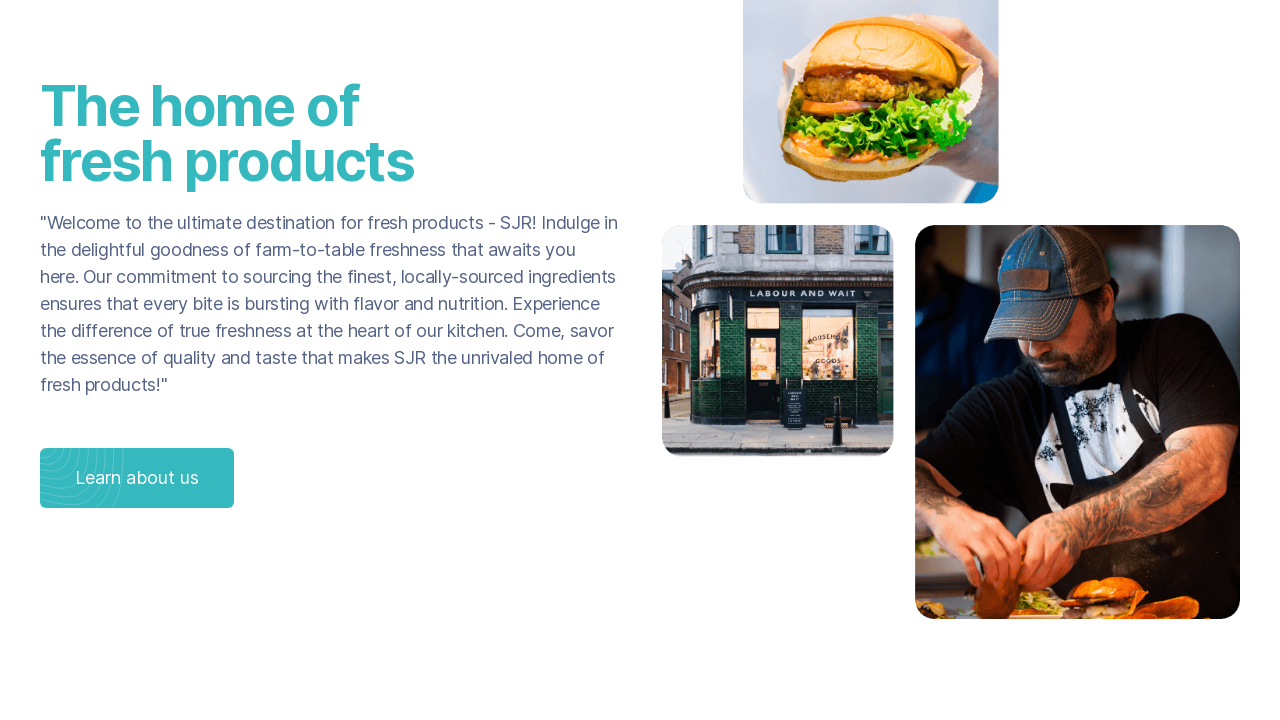

Scrolled down by one viewport height
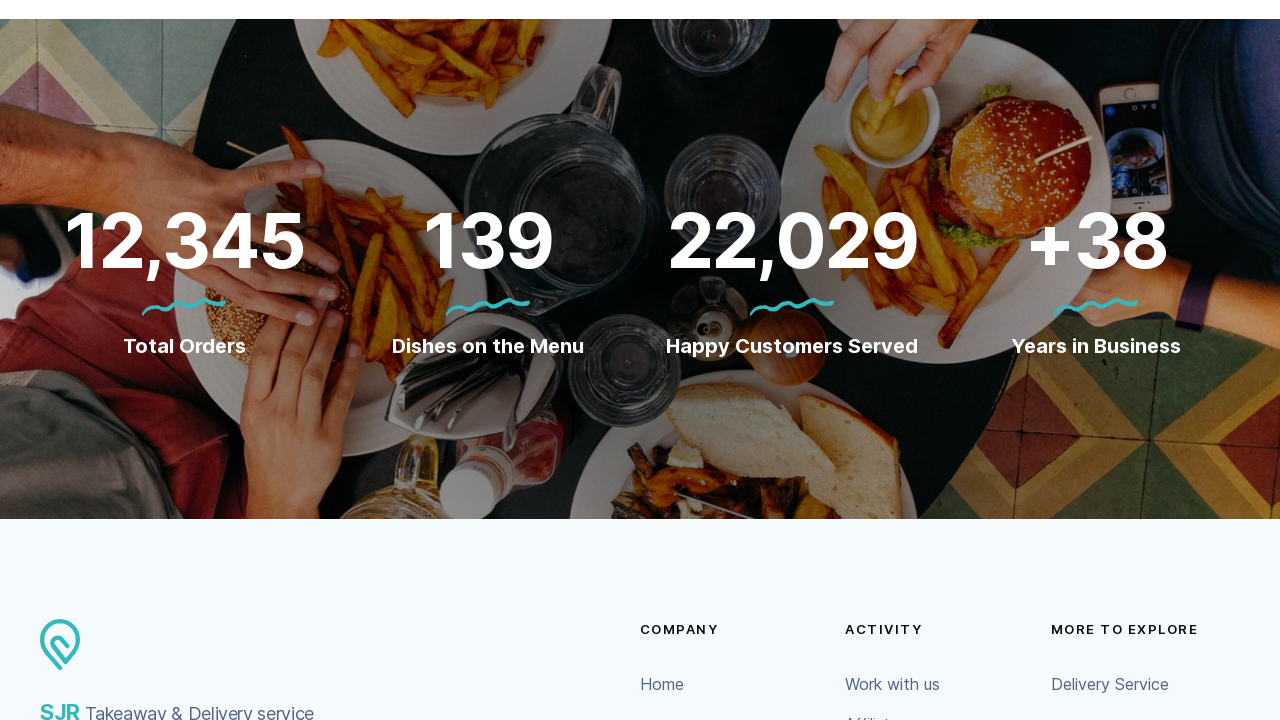

Waited 1 second for content to load
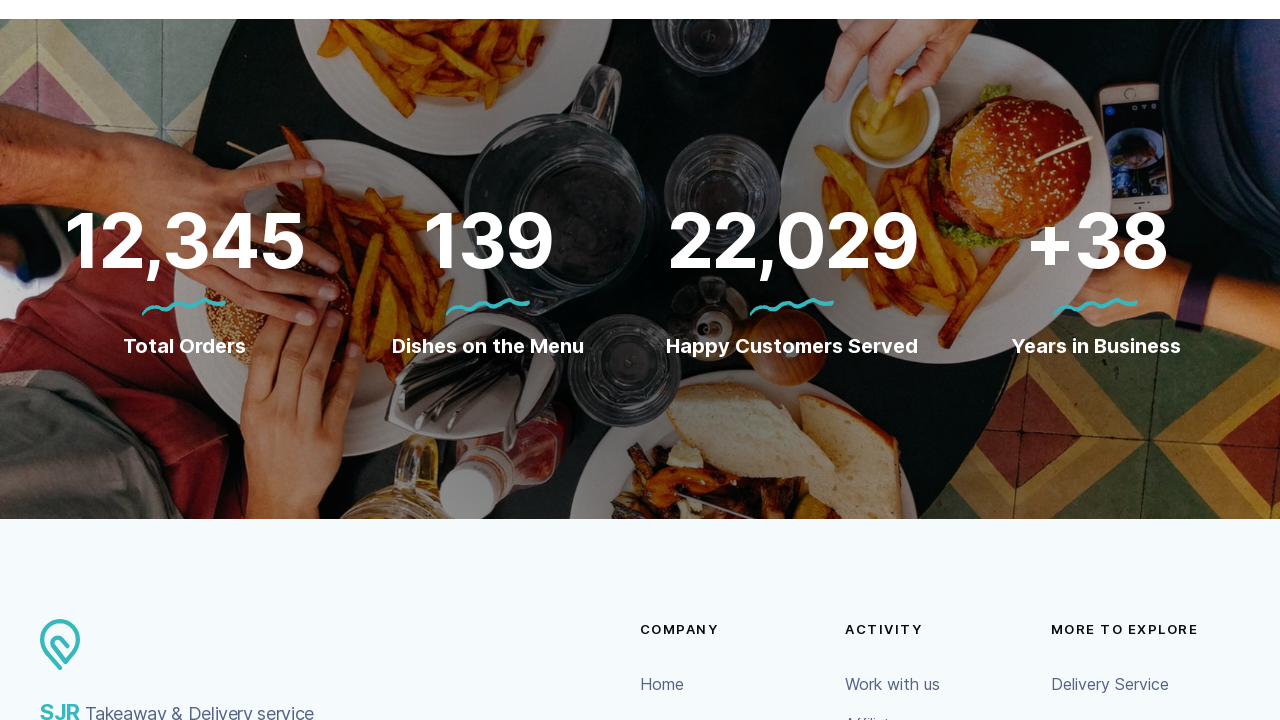

Evaluated current page scroll position
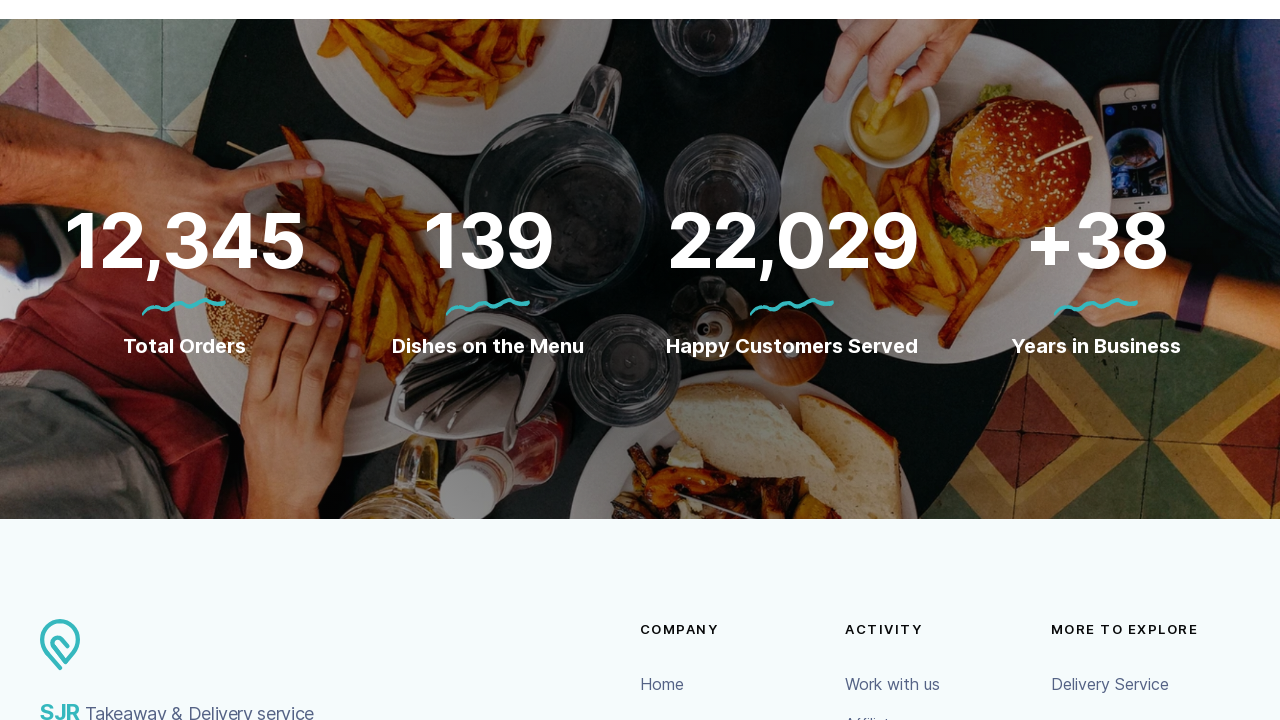

Evaluated page scroll position
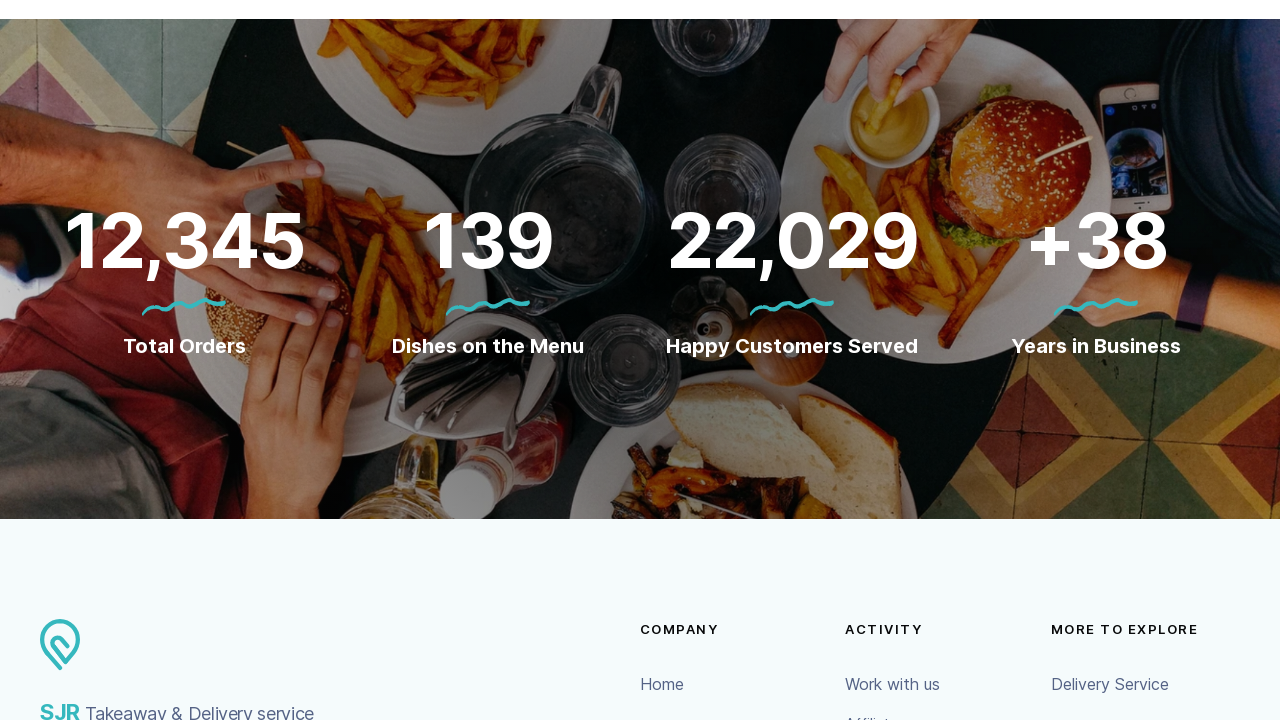

Scrolled down by one viewport height
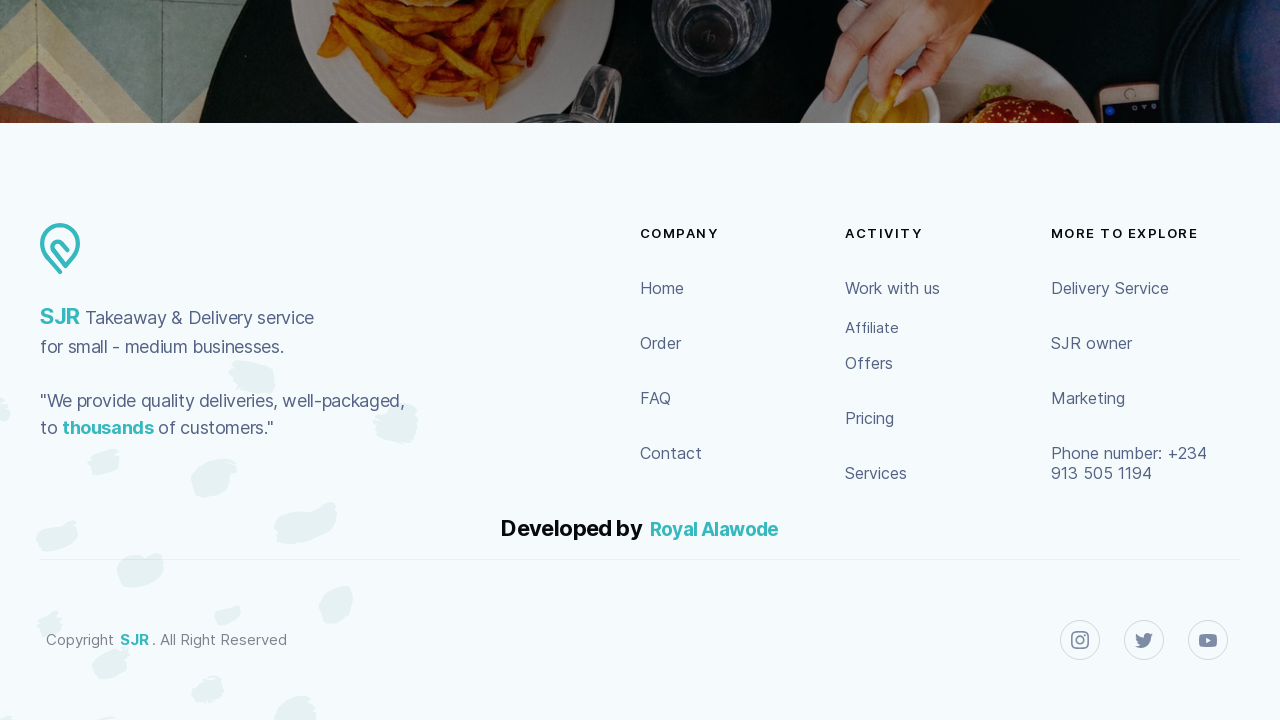

Waited 1 second for content to load
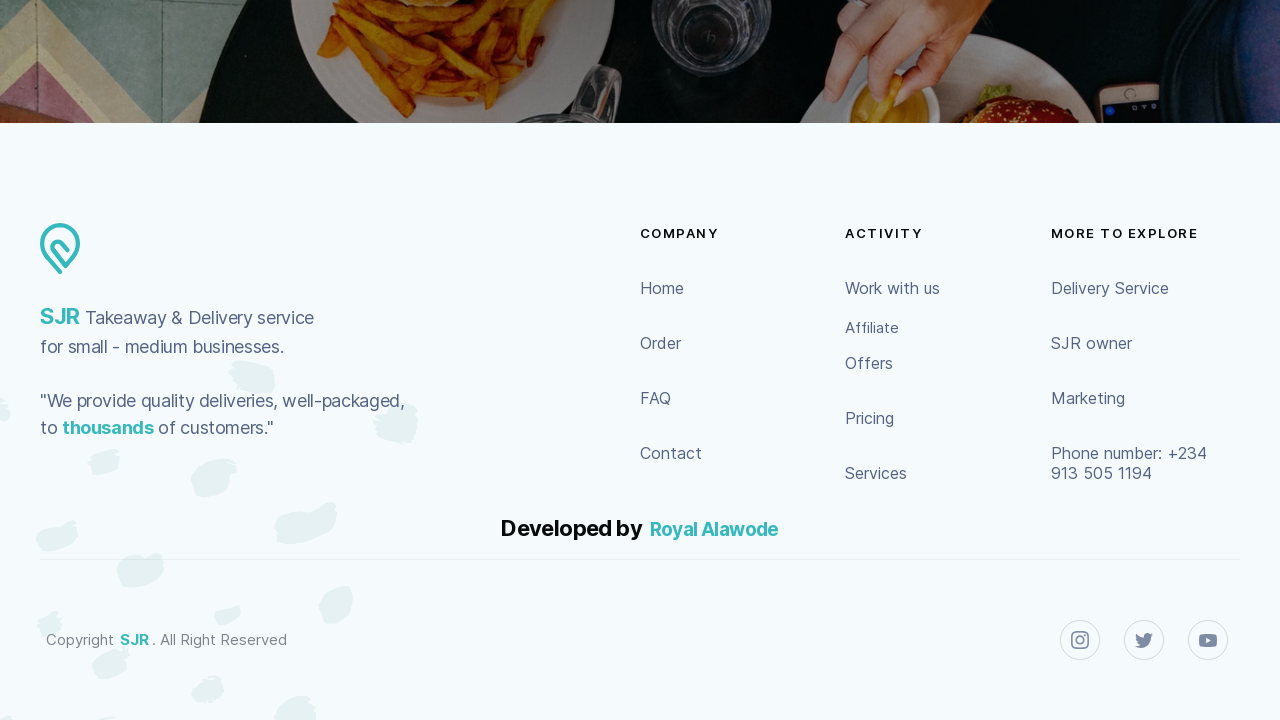

Evaluated current page scroll position
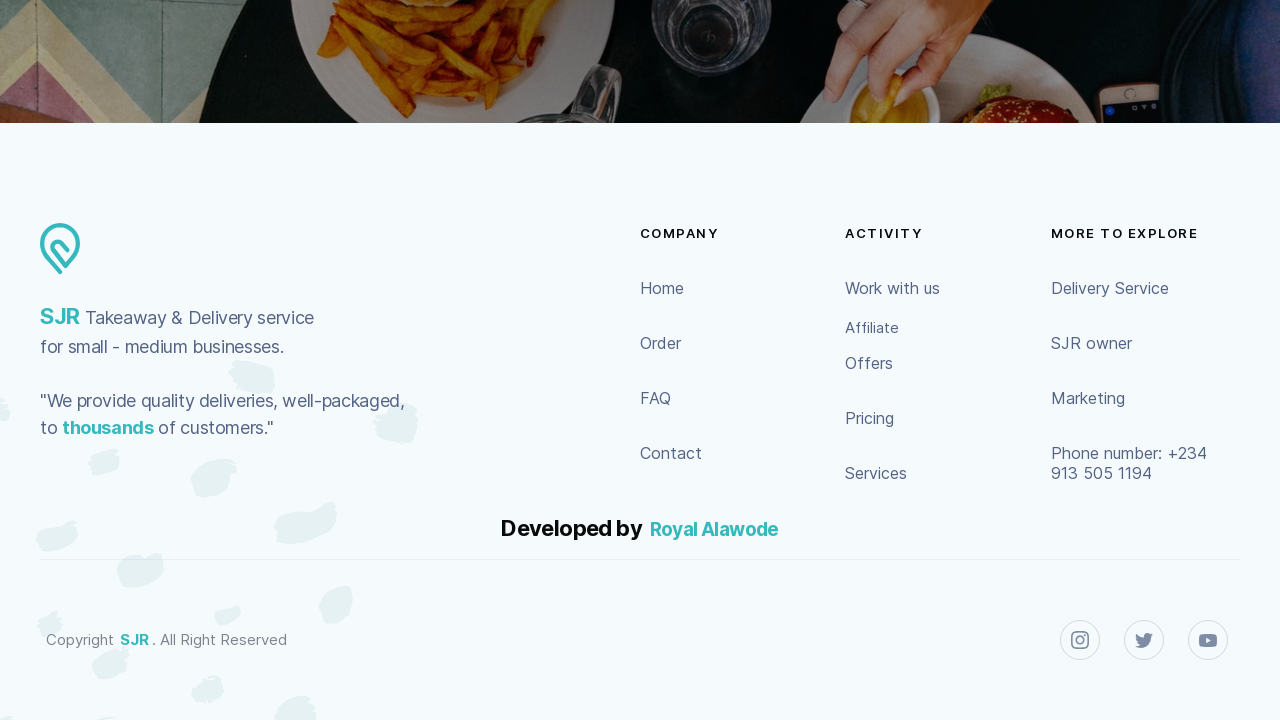

Evaluated page scroll position
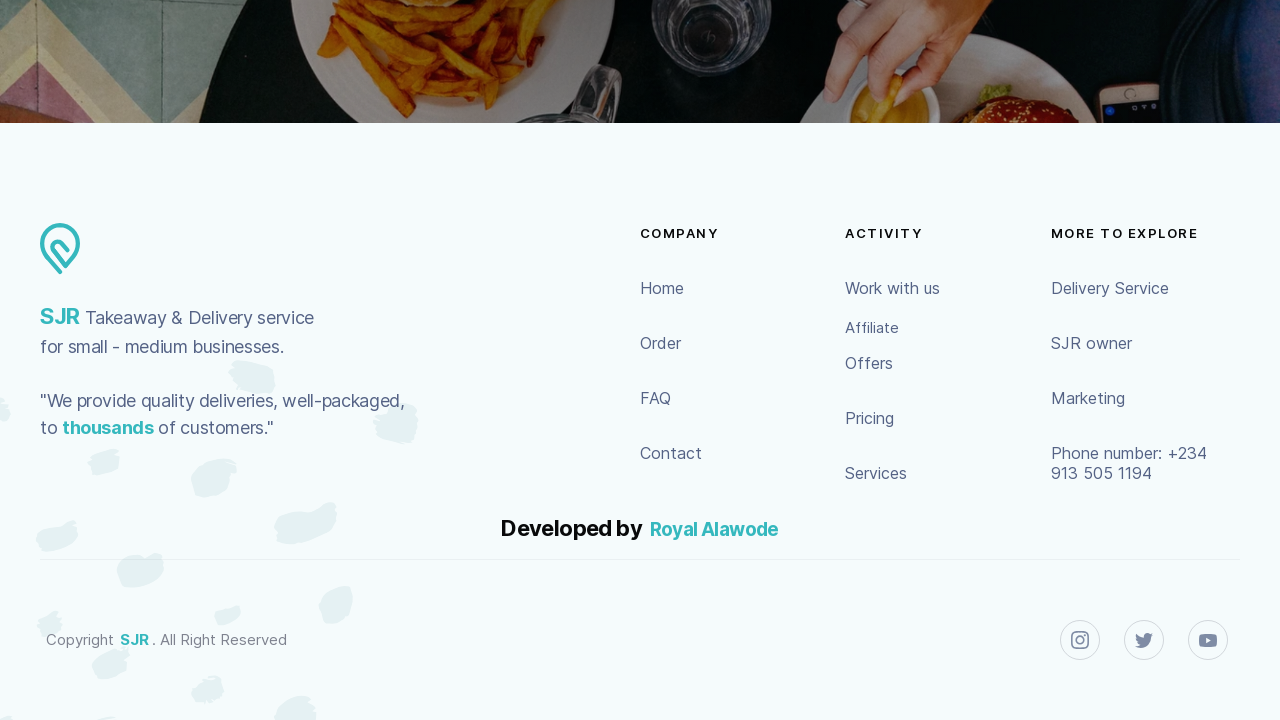

Scrolled down by one viewport height
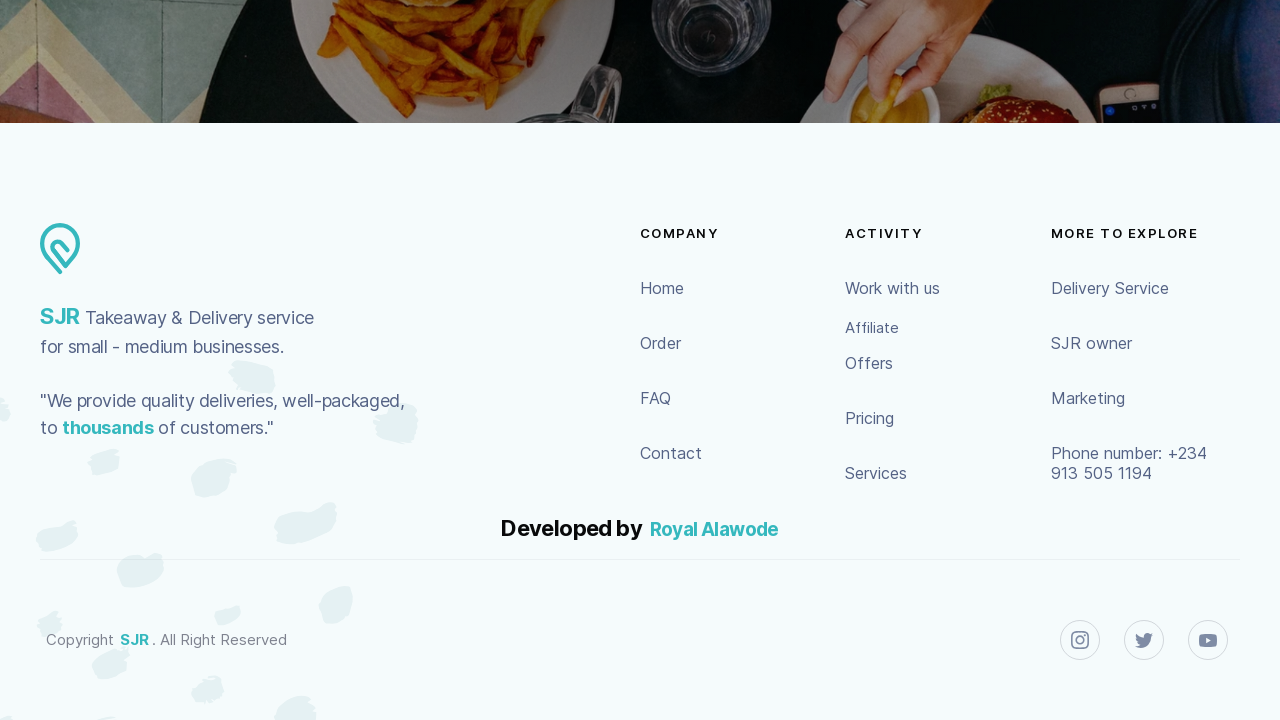

Waited 1 second for content to load
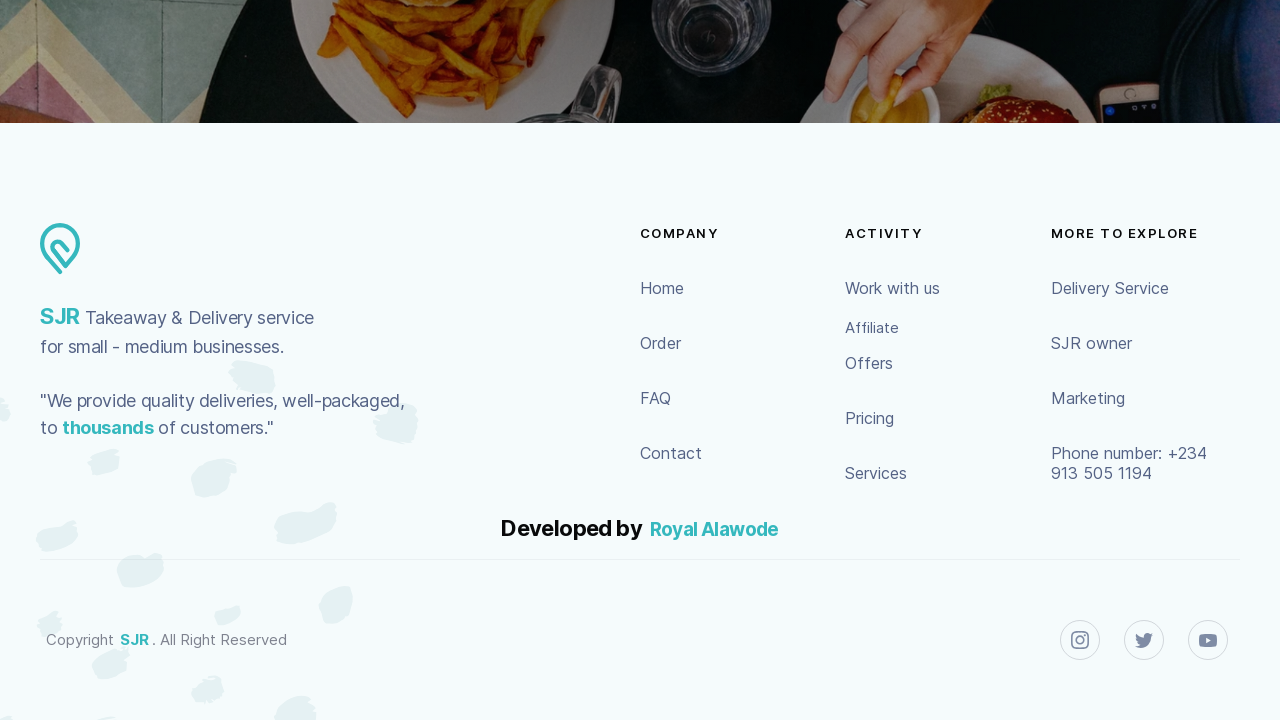

Evaluated current page scroll position
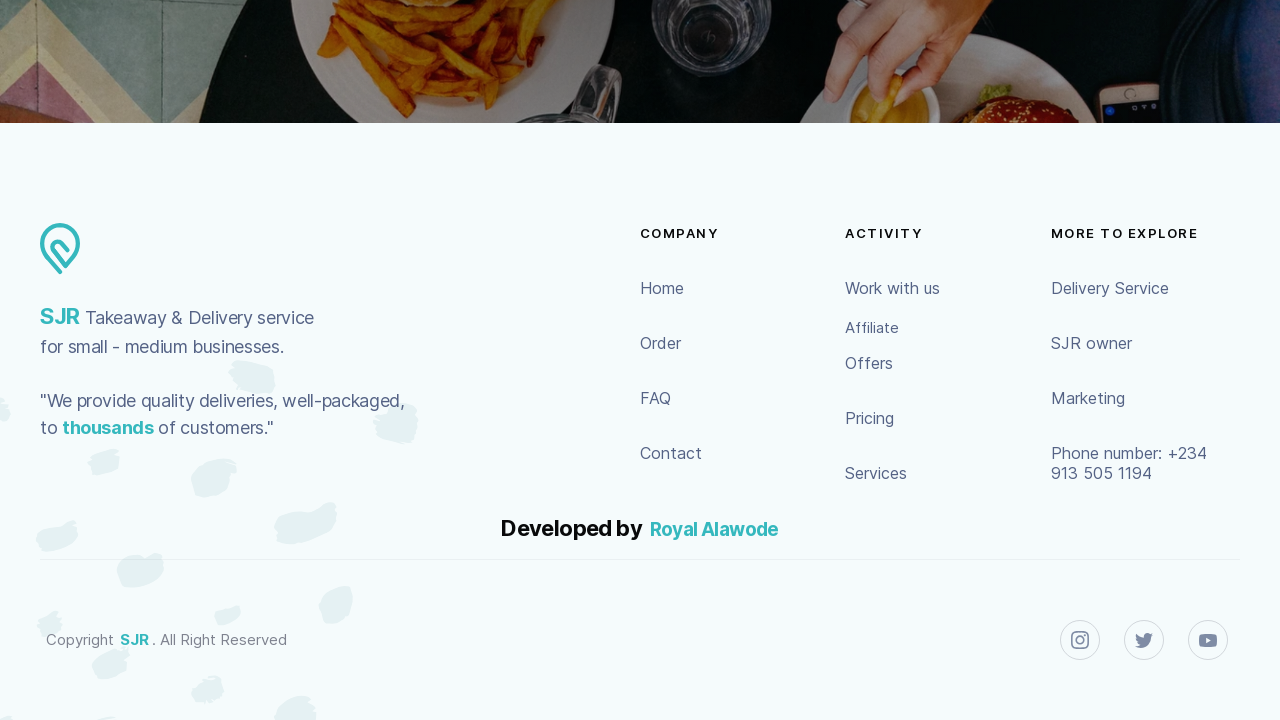

Finished scrolling to bottom of https://sjr.pages.dev/company
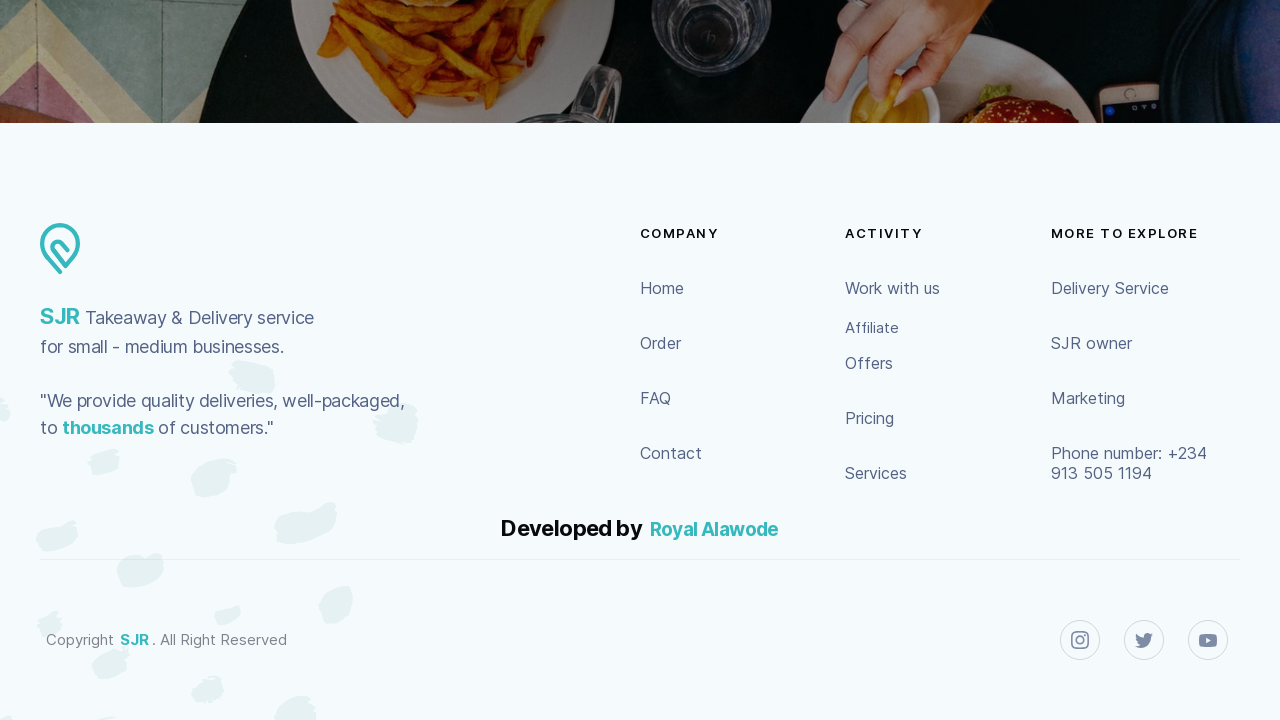

Navigated to https://sjr.pages.dev/faq
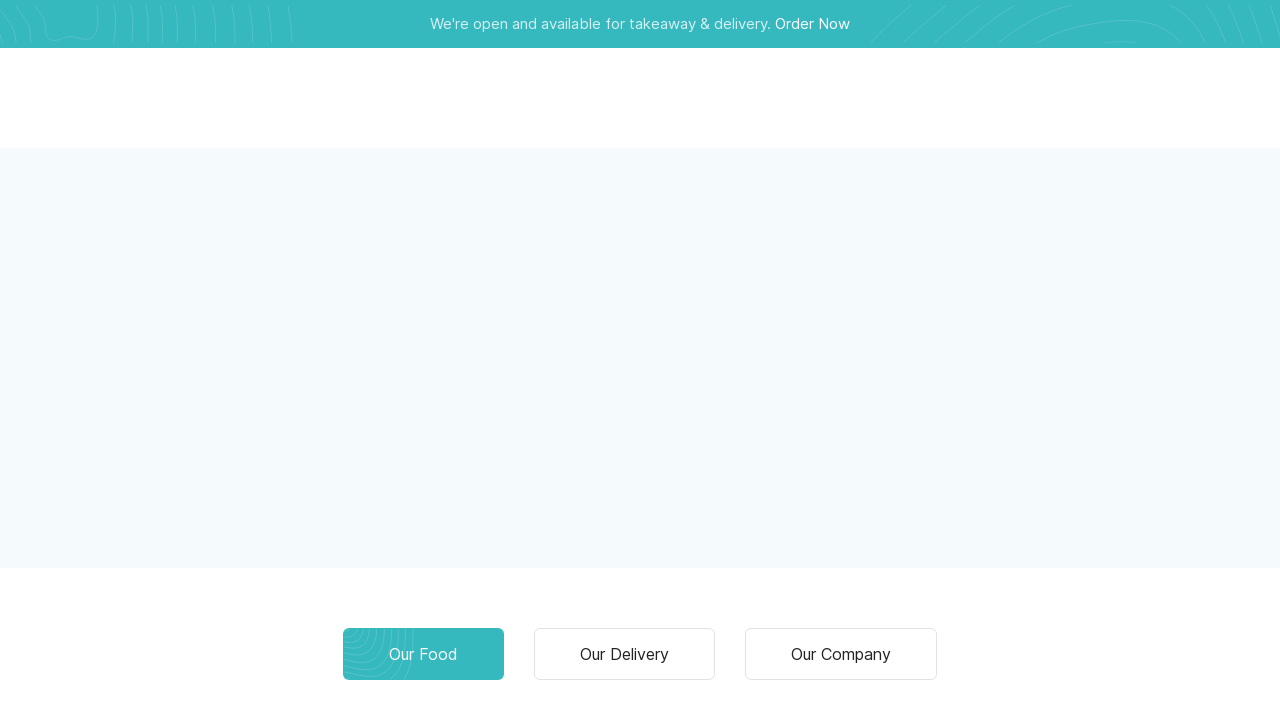

Evaluated page scroll position
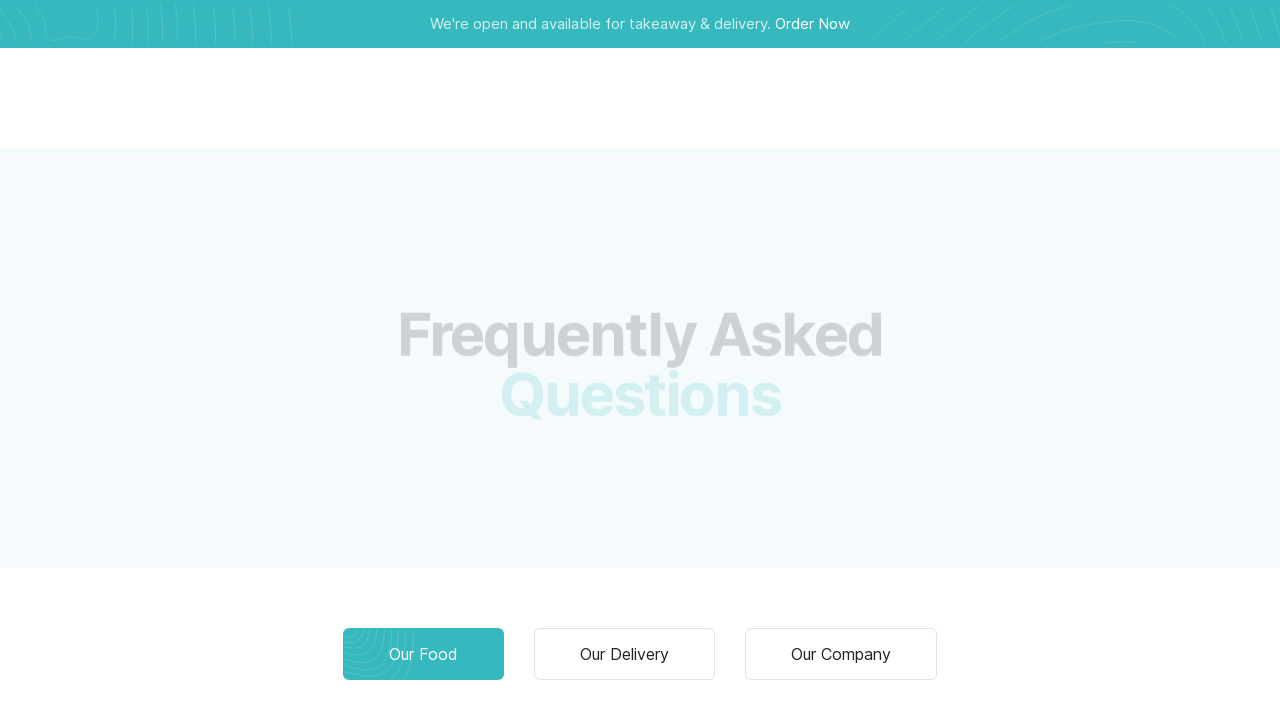

Scrolled down by one viewport height
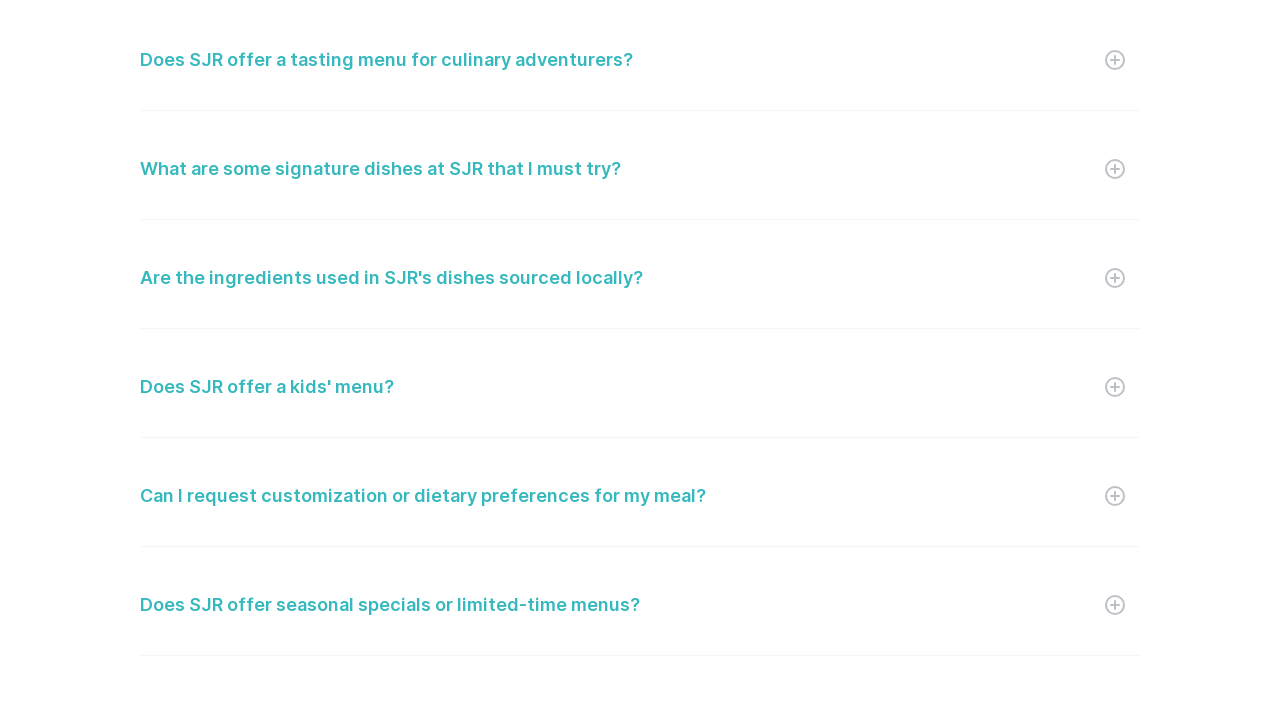

Waited 1 second for content to load
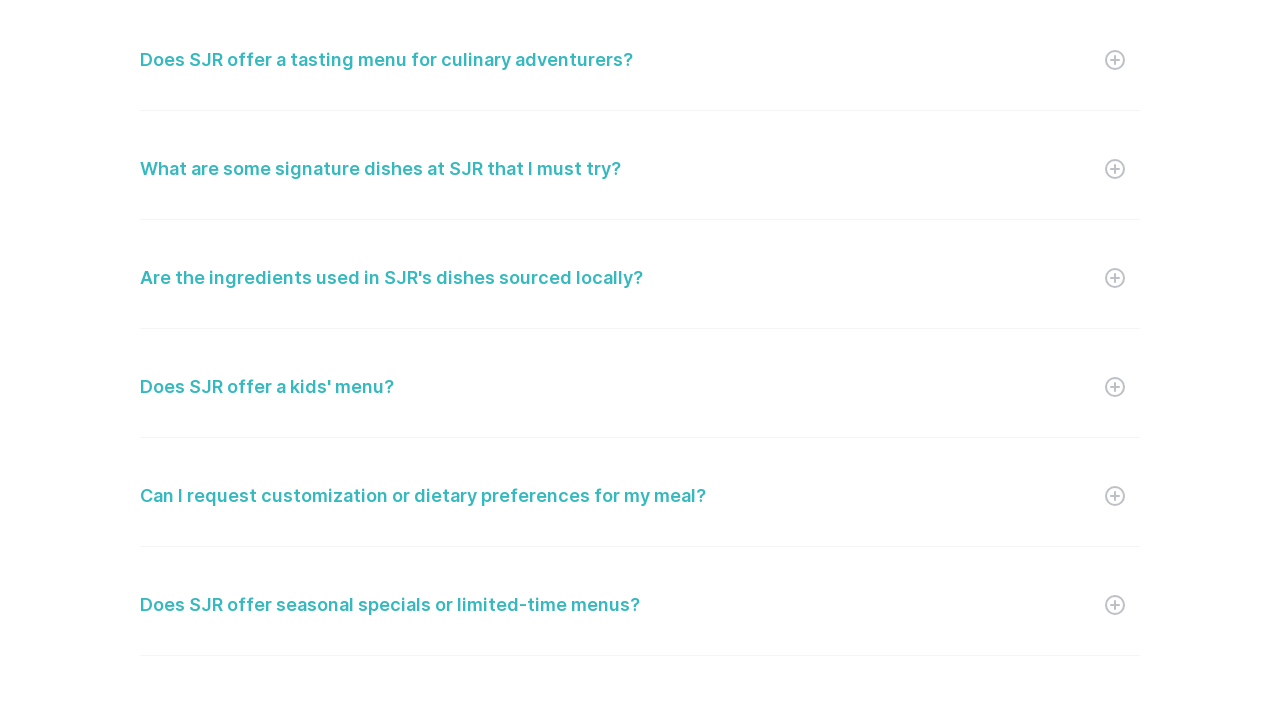

Evaluated current page scroll position
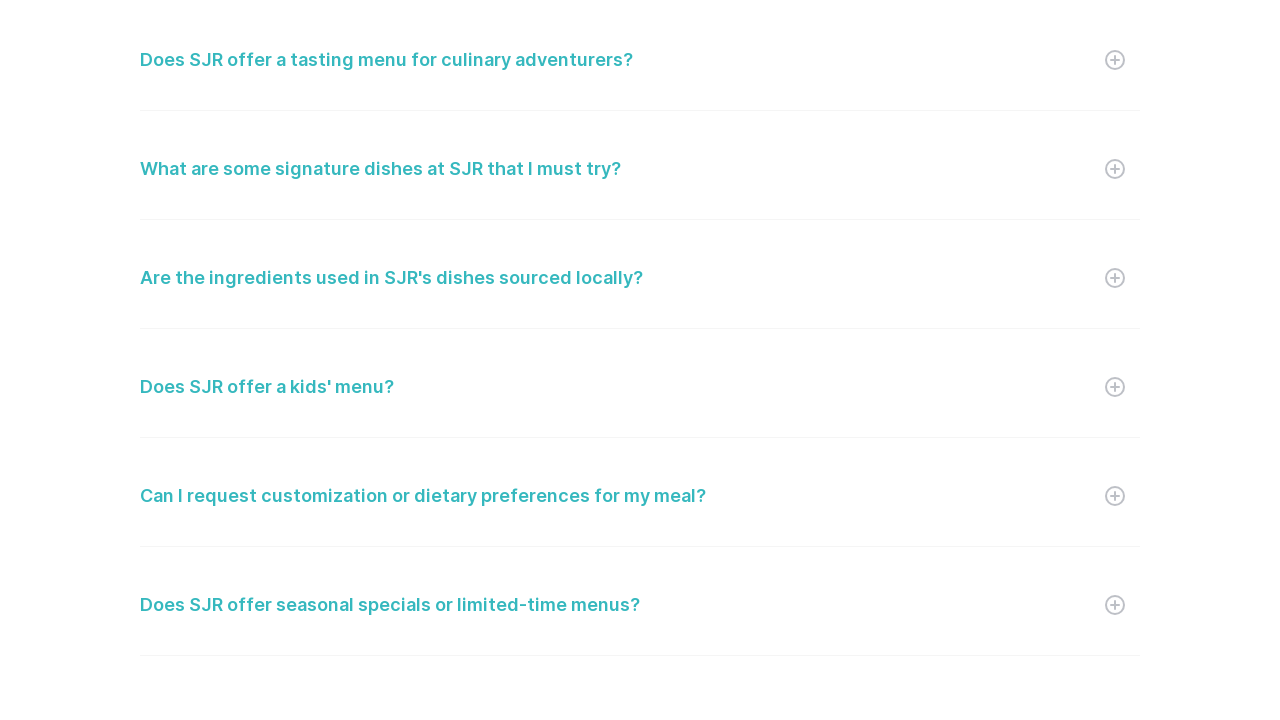

Evaluated page scroll position
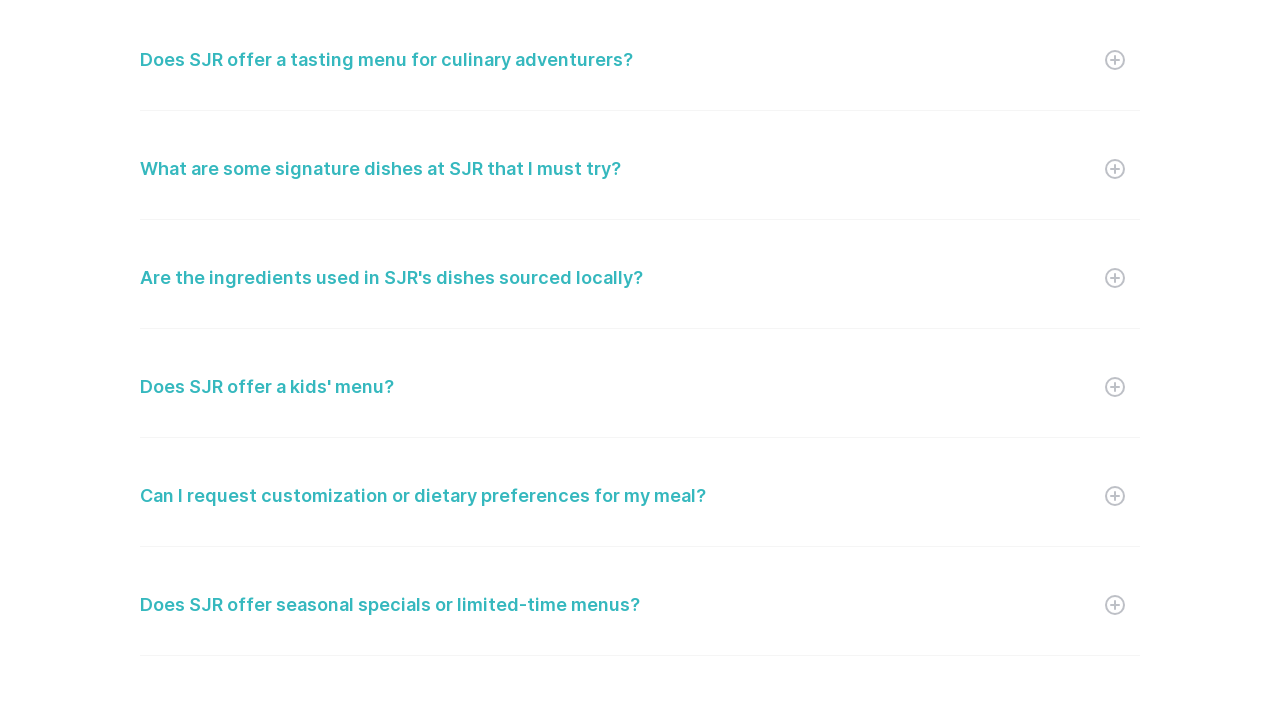

Scrolled down by one viewport height
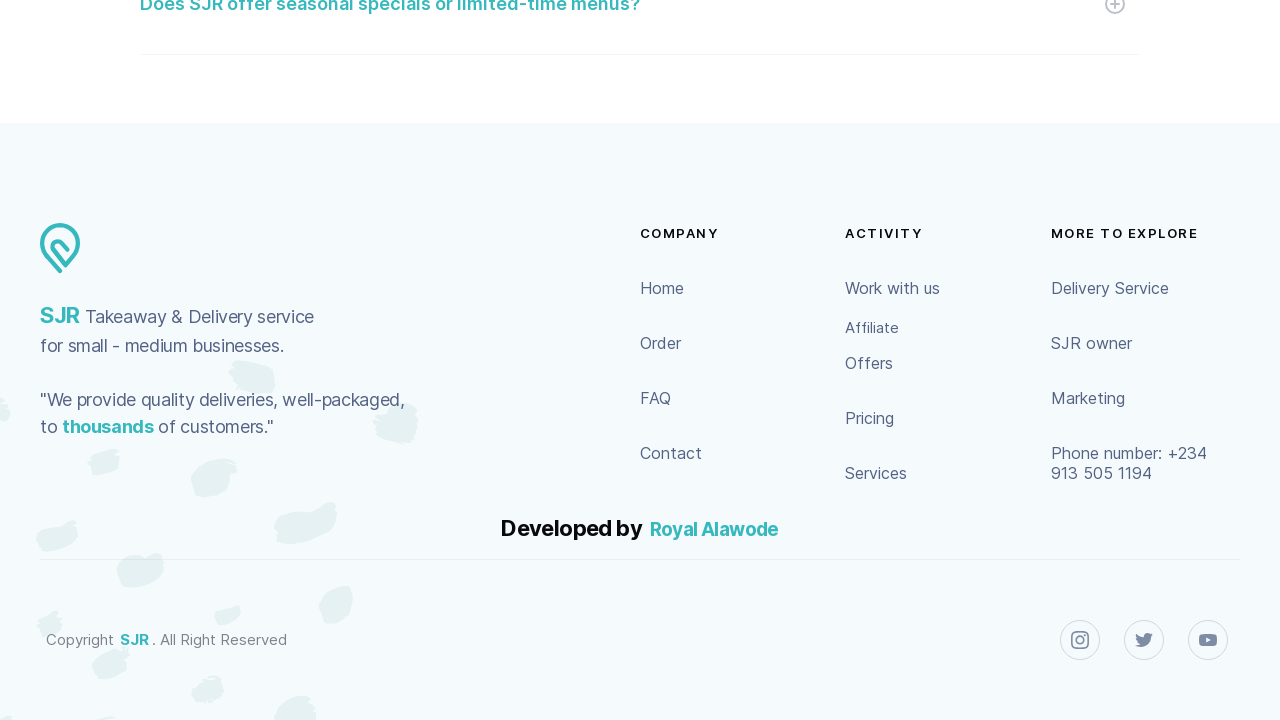

Waited 1 second for content to load
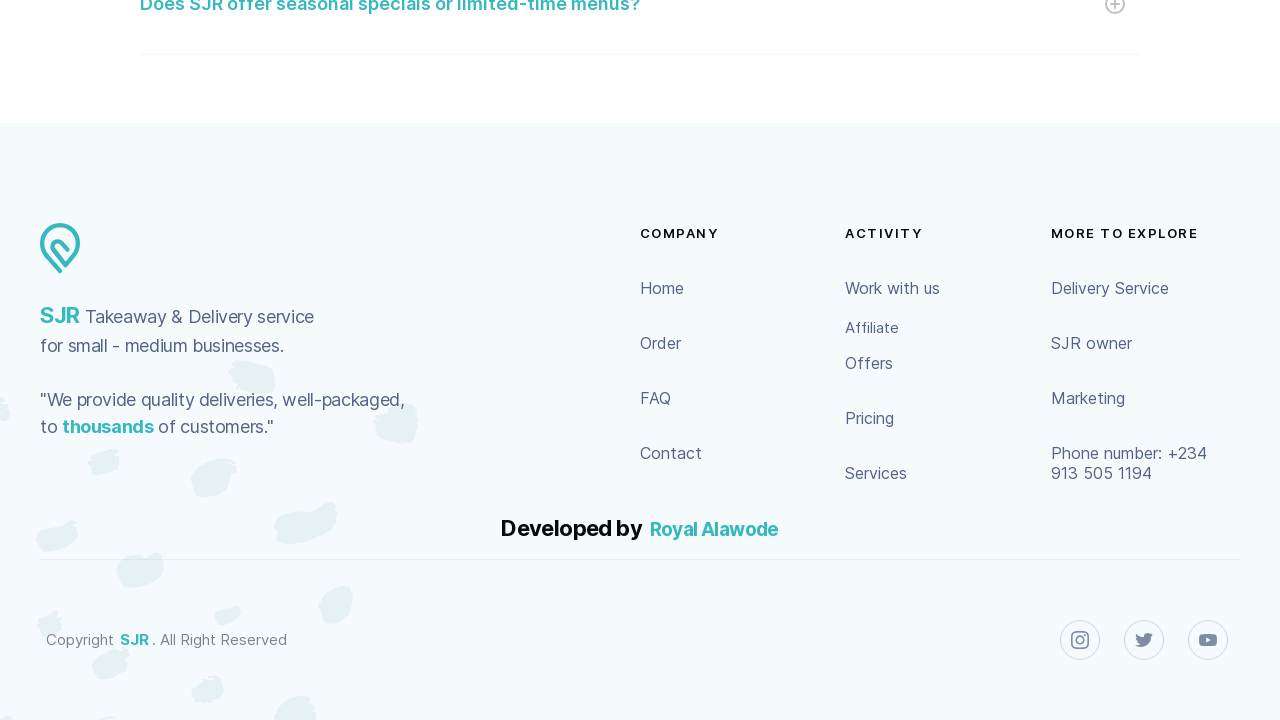

Evaluated current page scroll position
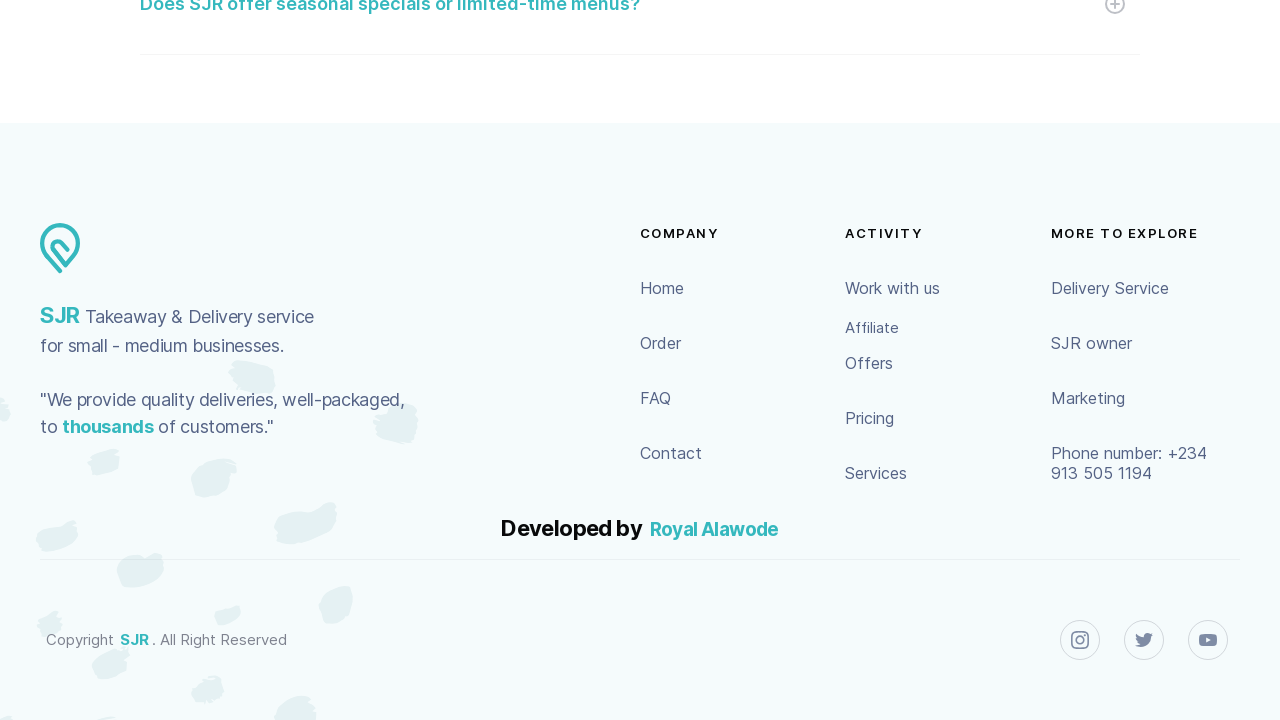

Evaluated page scroll position
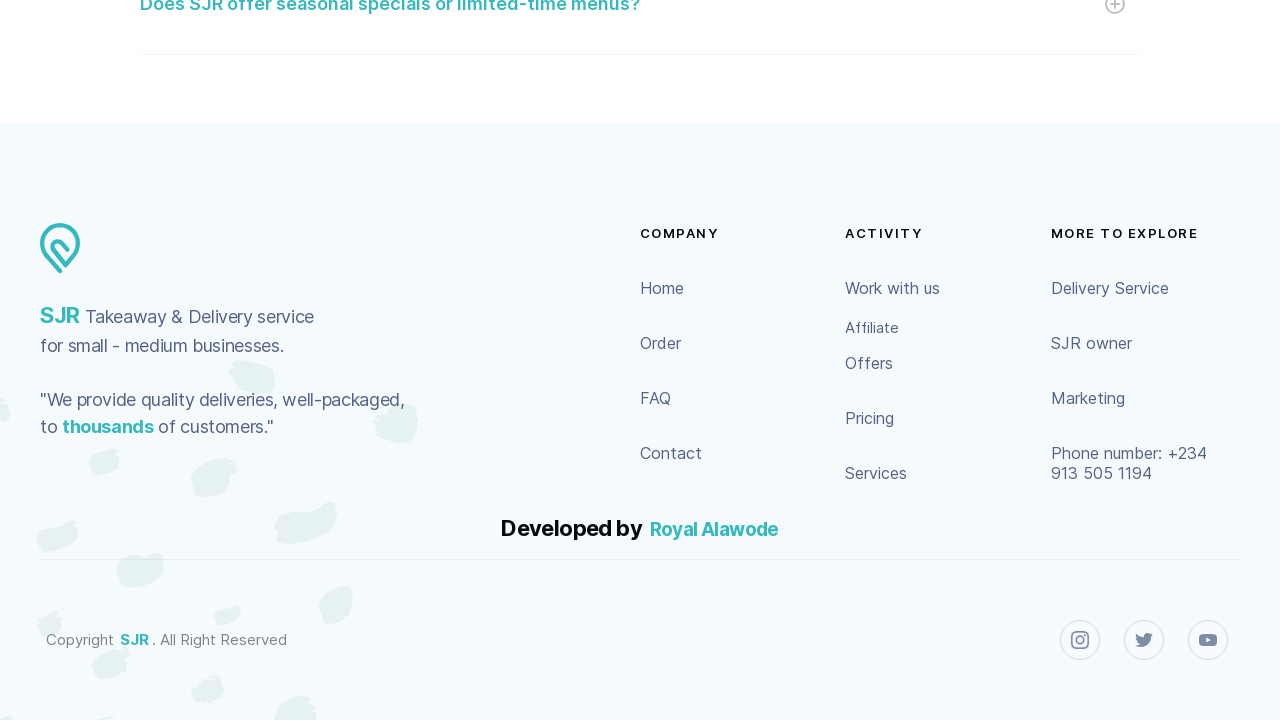

Scrolled down by one viewport height
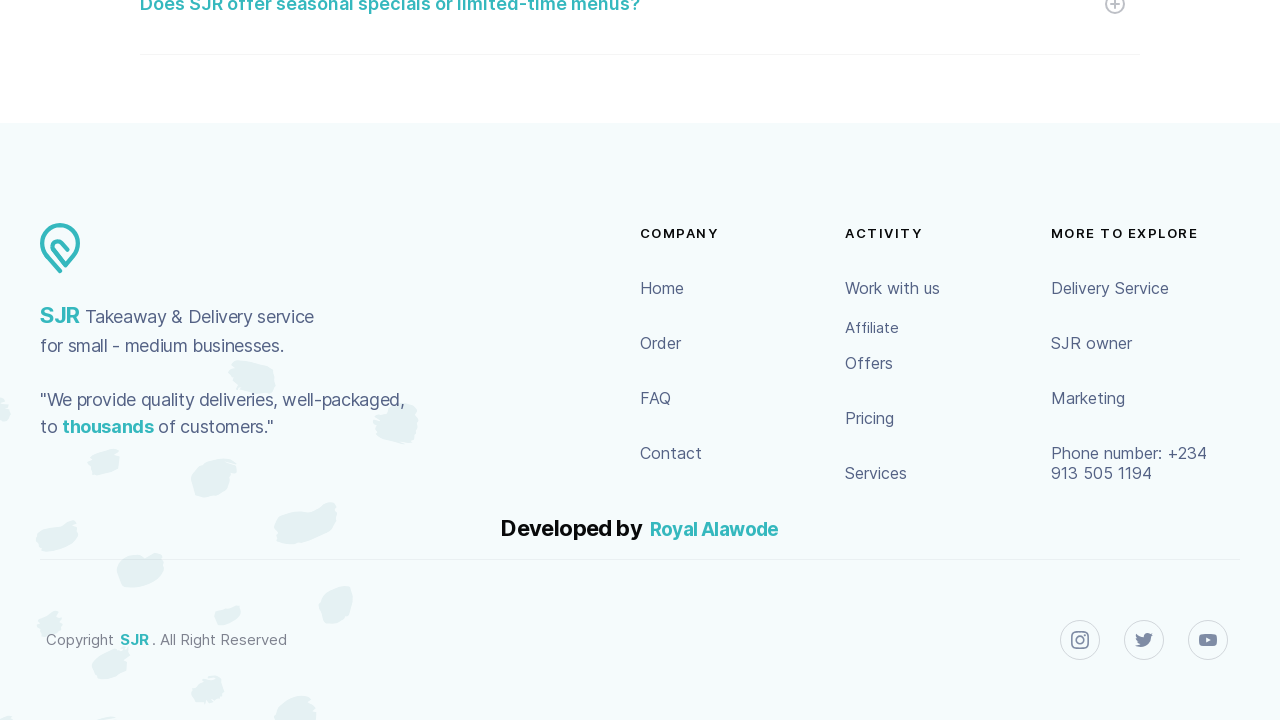

Waited 1 second for content to load
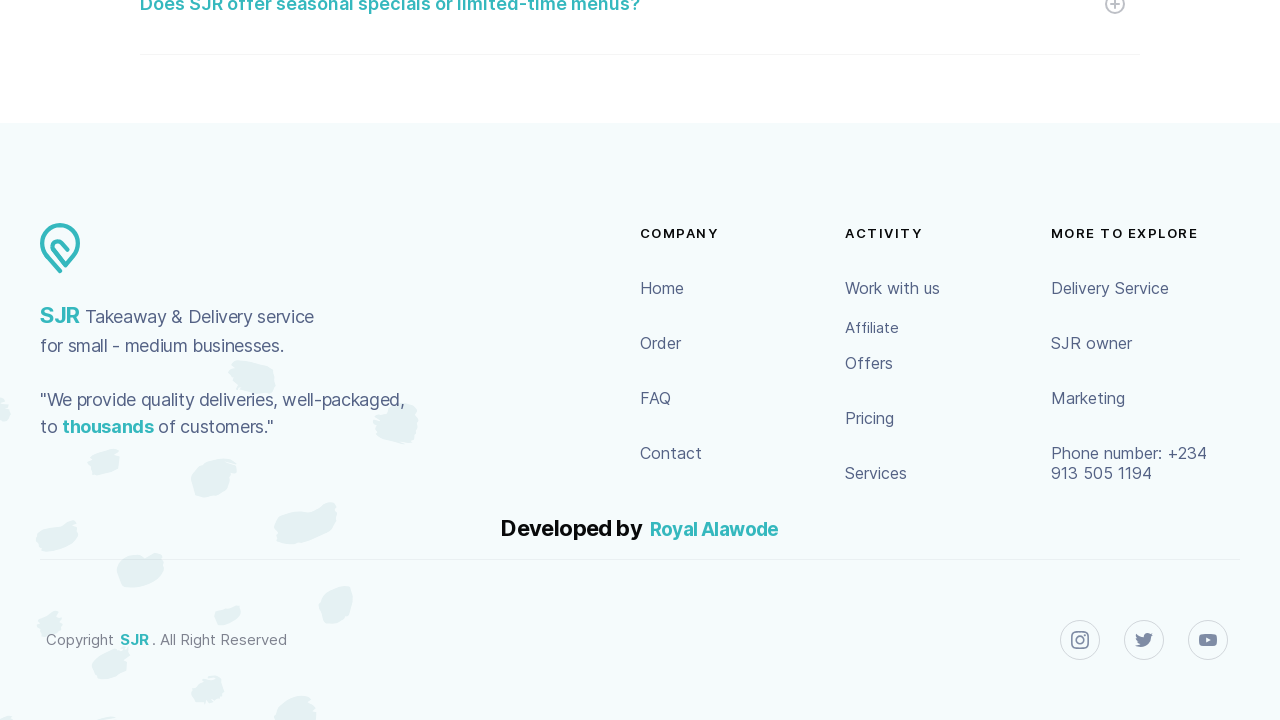

Evaluated current page scroll position
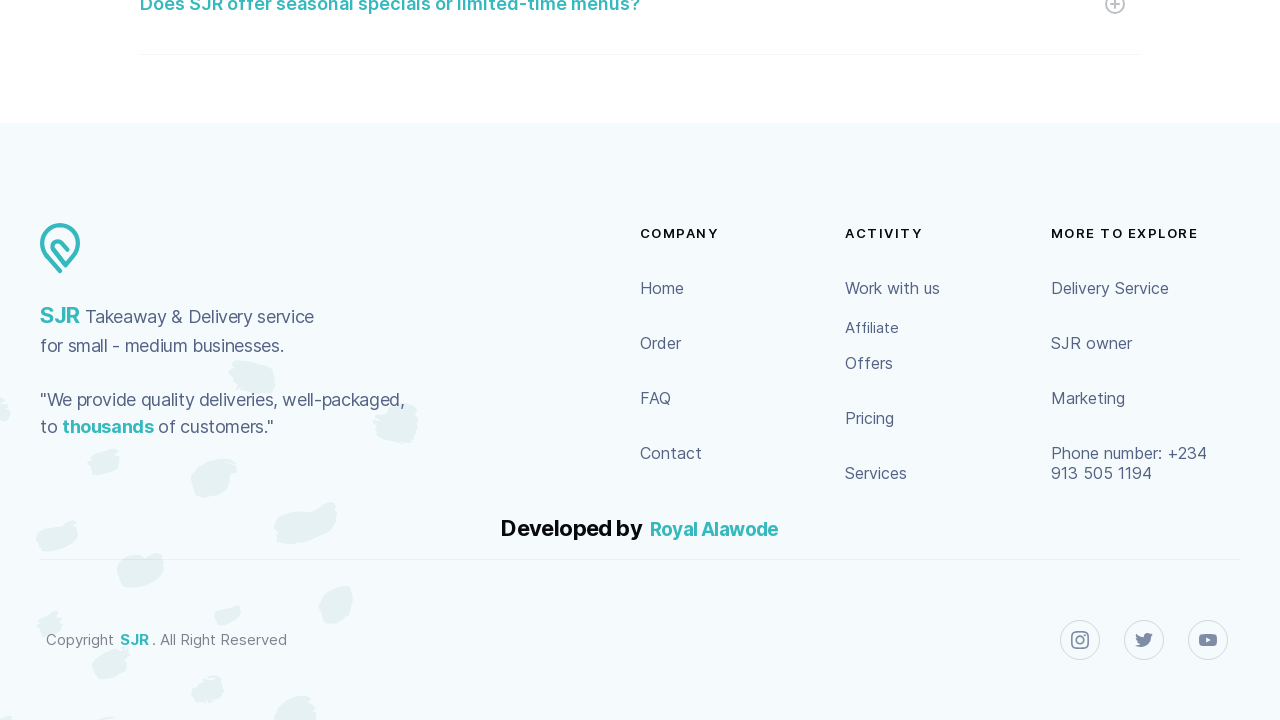

Finished scrolling to bottom of https://sjr.pages.dev/faq
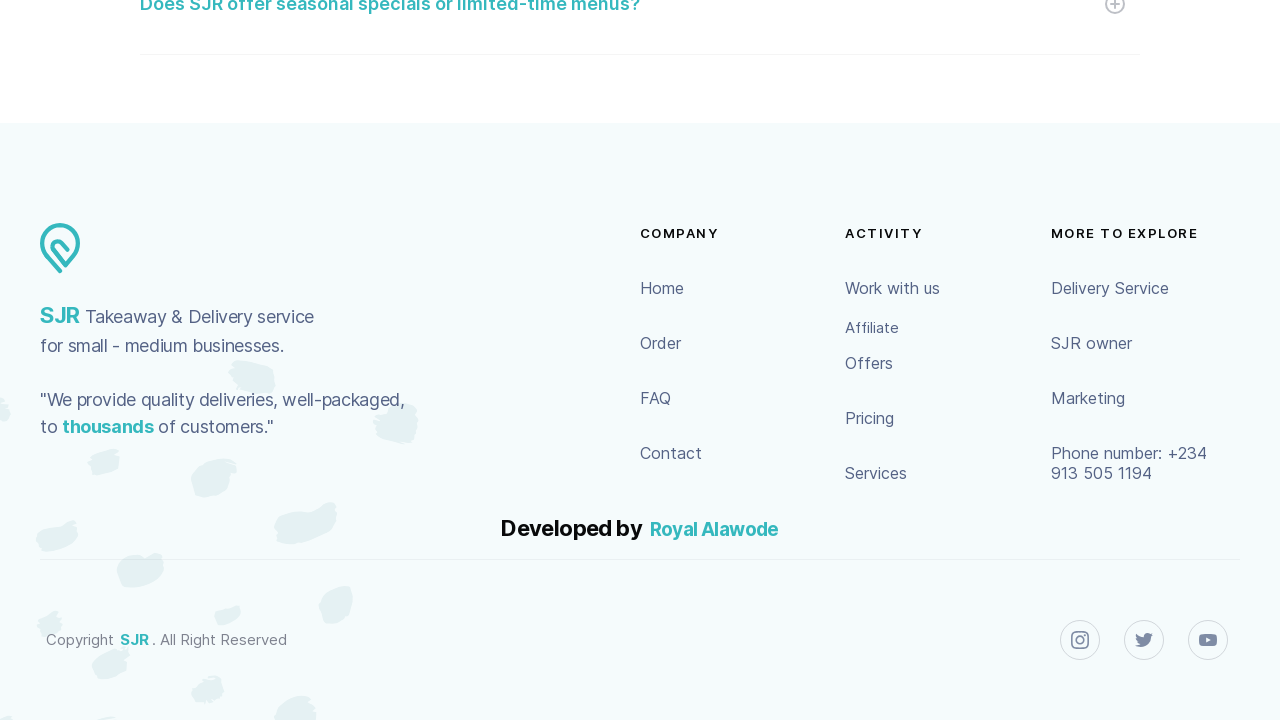

Navigated to https://sjr.pages.dev/contact
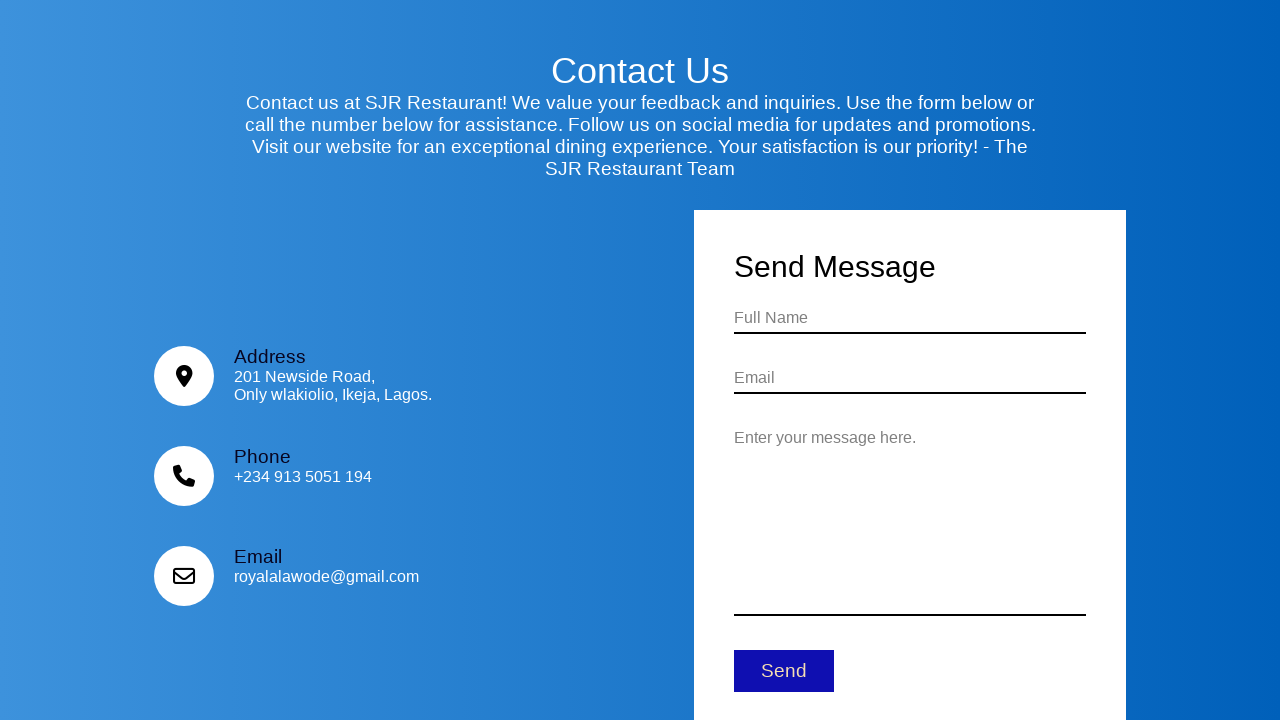

Evaluated page scroll position
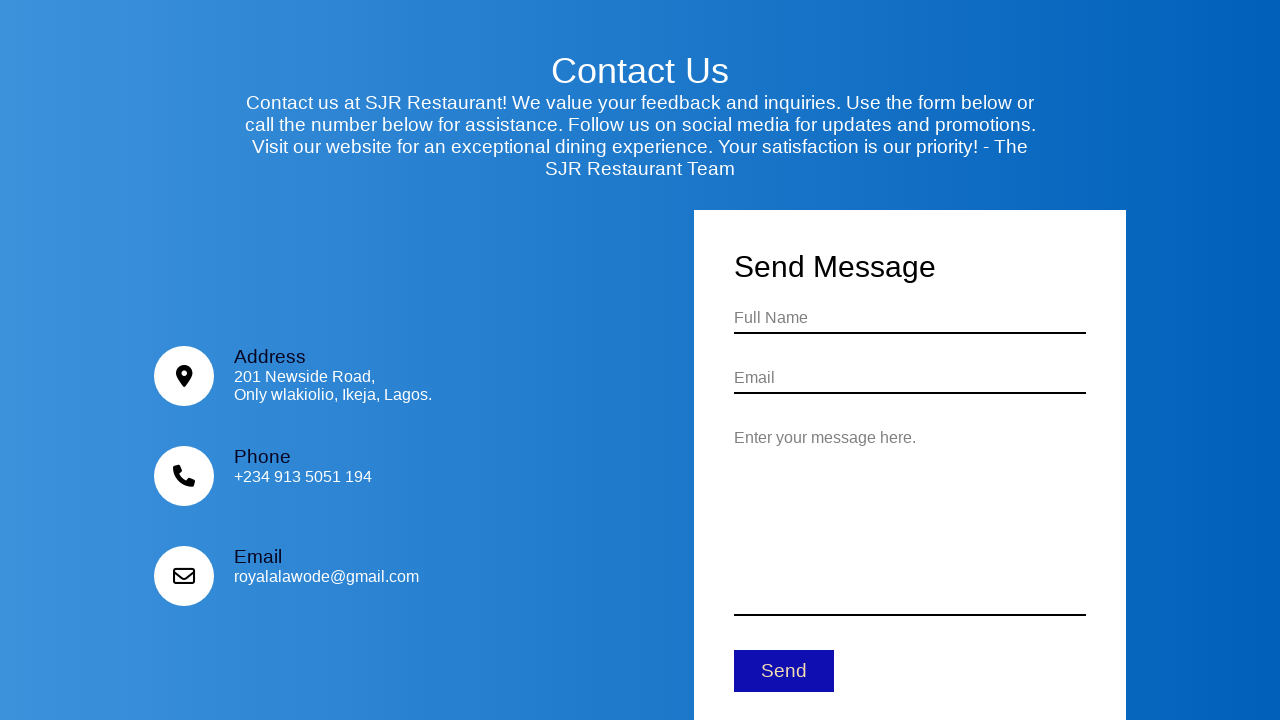

Scrolled down by one viewport height
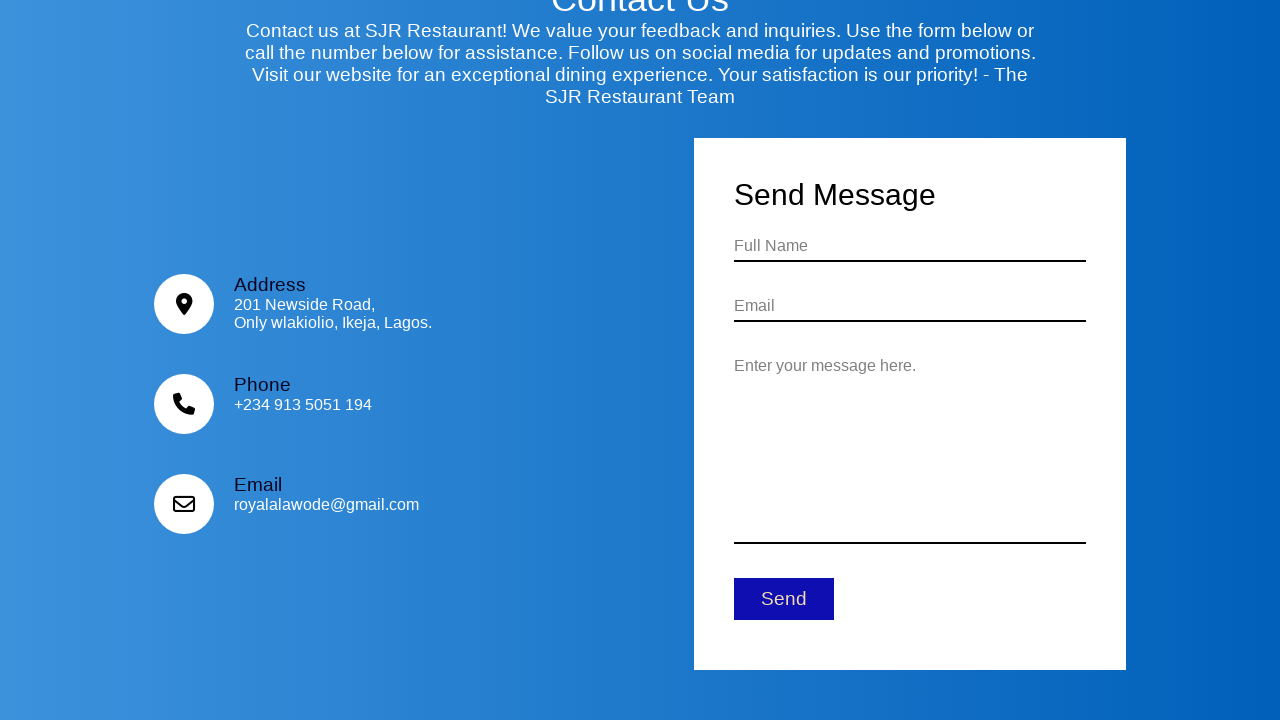

Waited 1 second for content to load
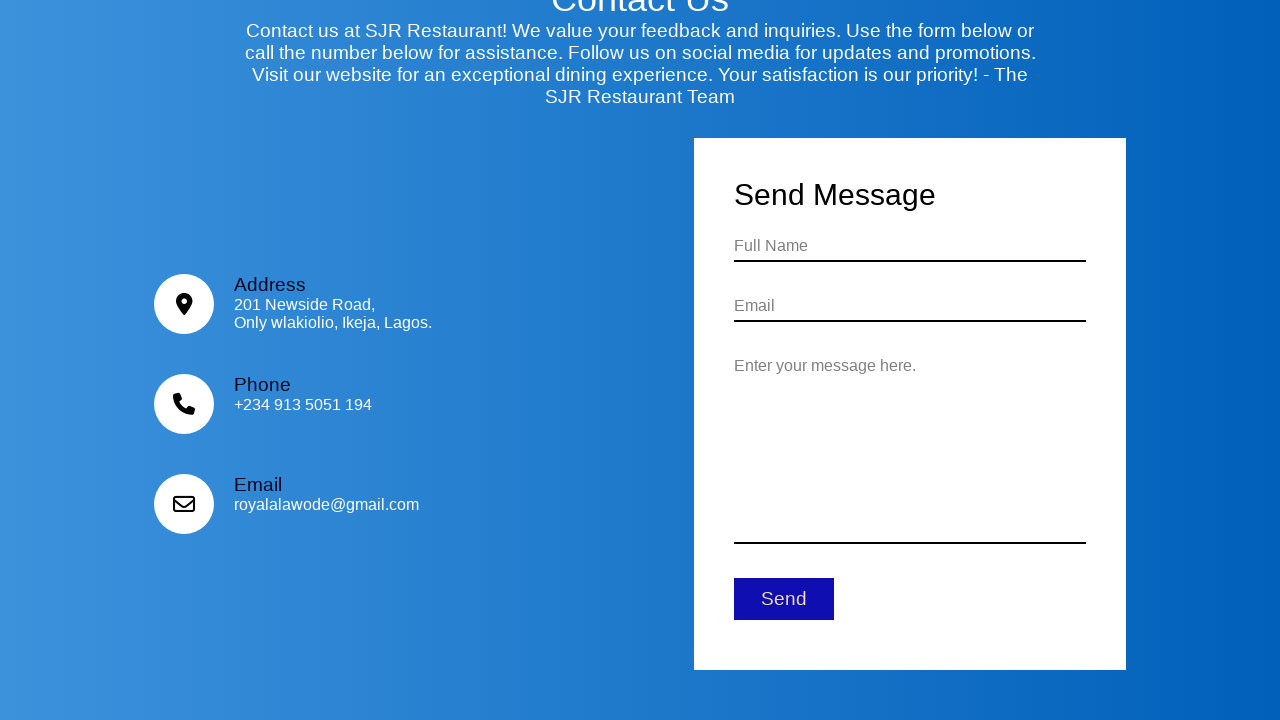

Evaluated current page scroll position
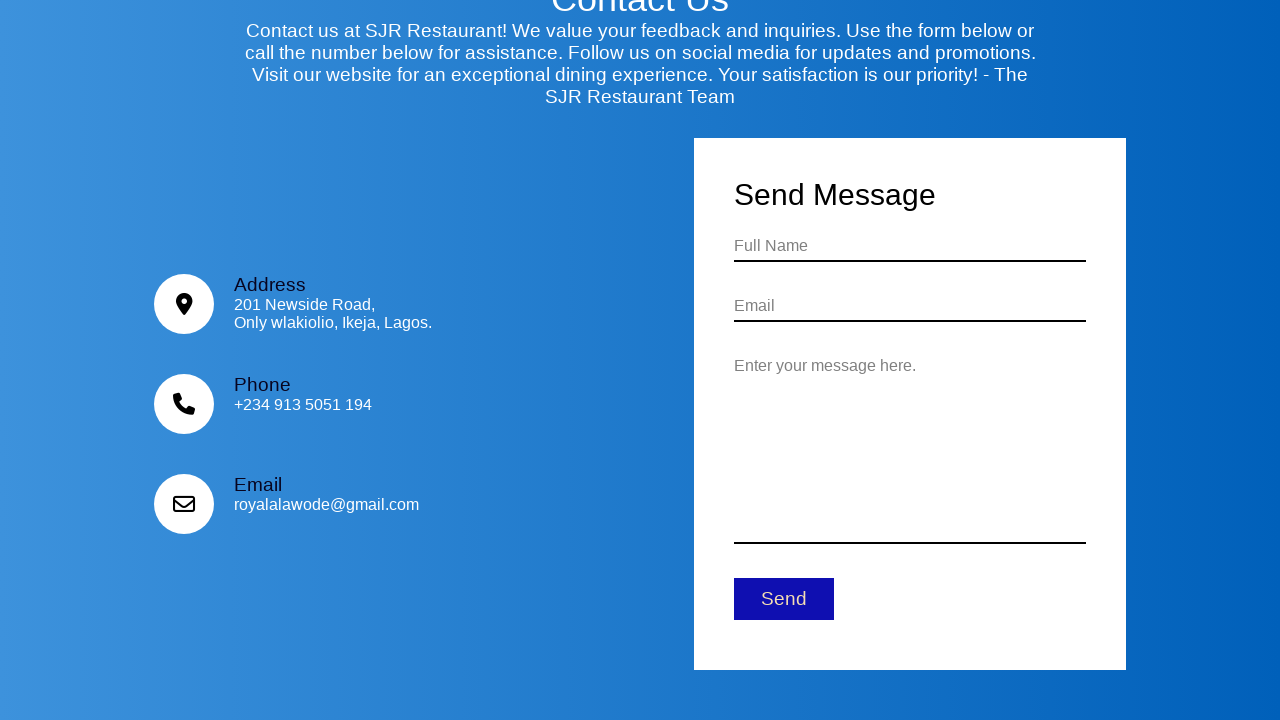

Evaluated page scroll position
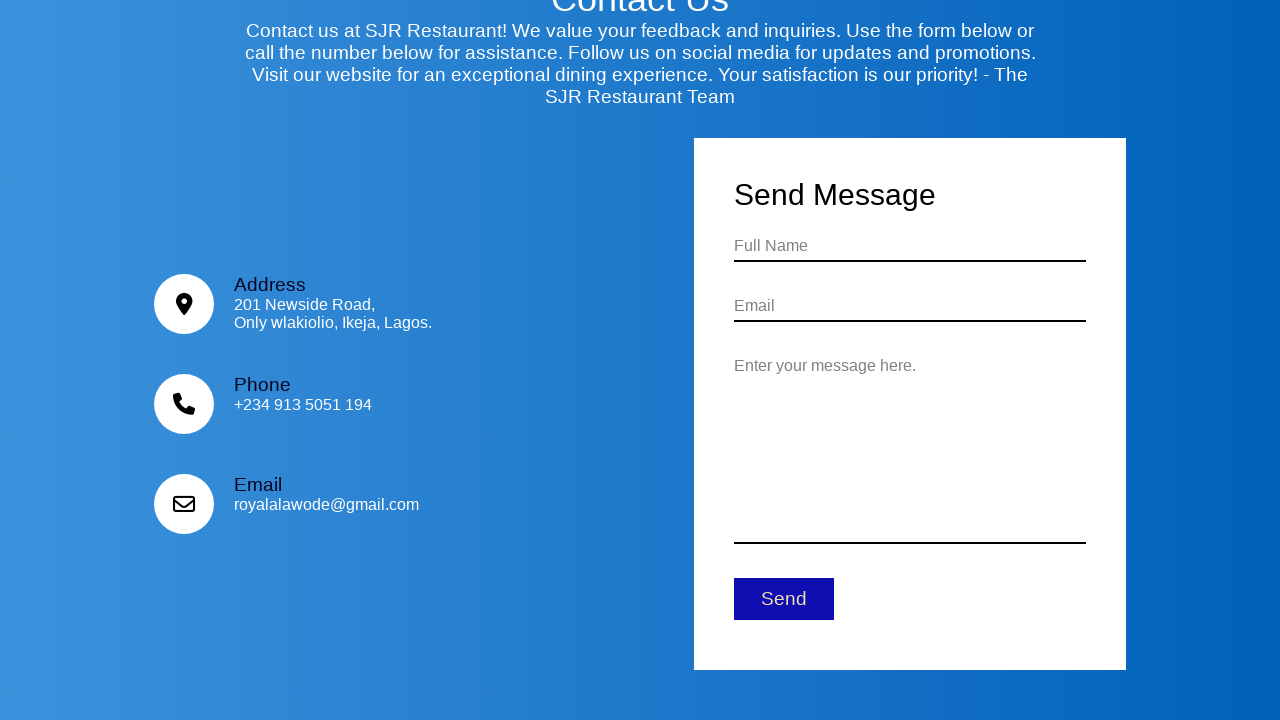

Scrolled down by one viewport height
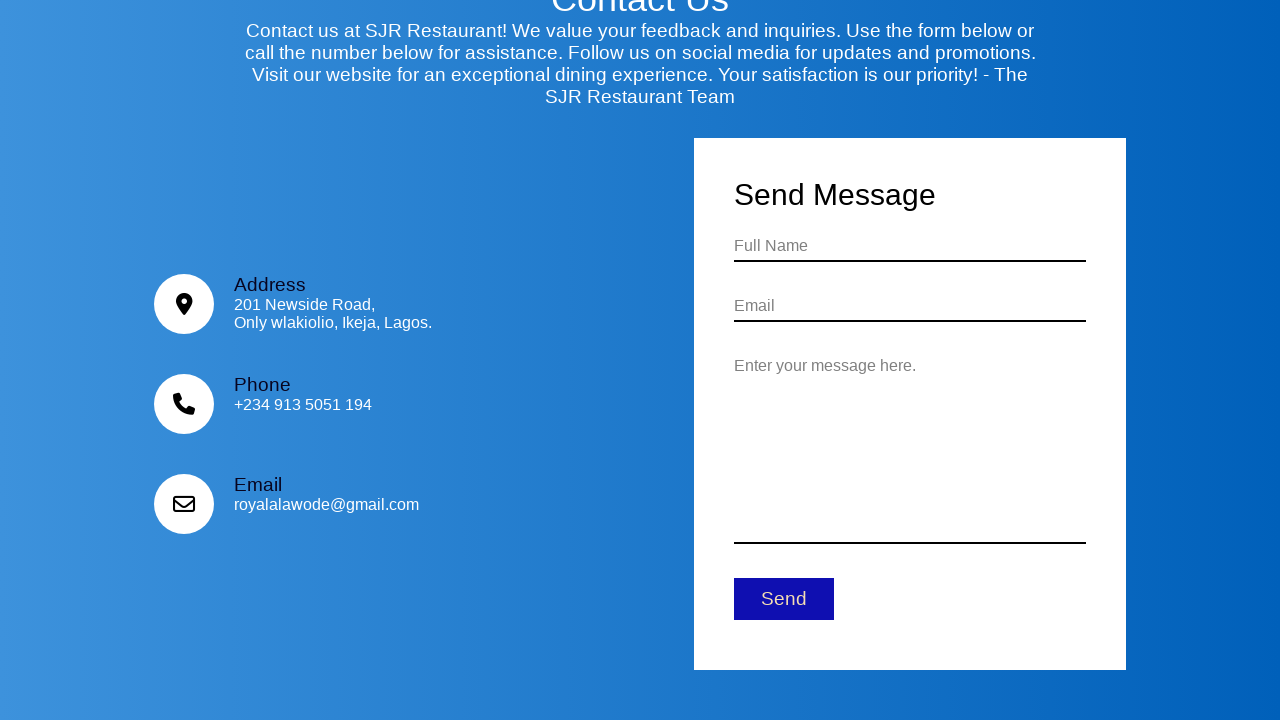

Waited 1 second for content to load
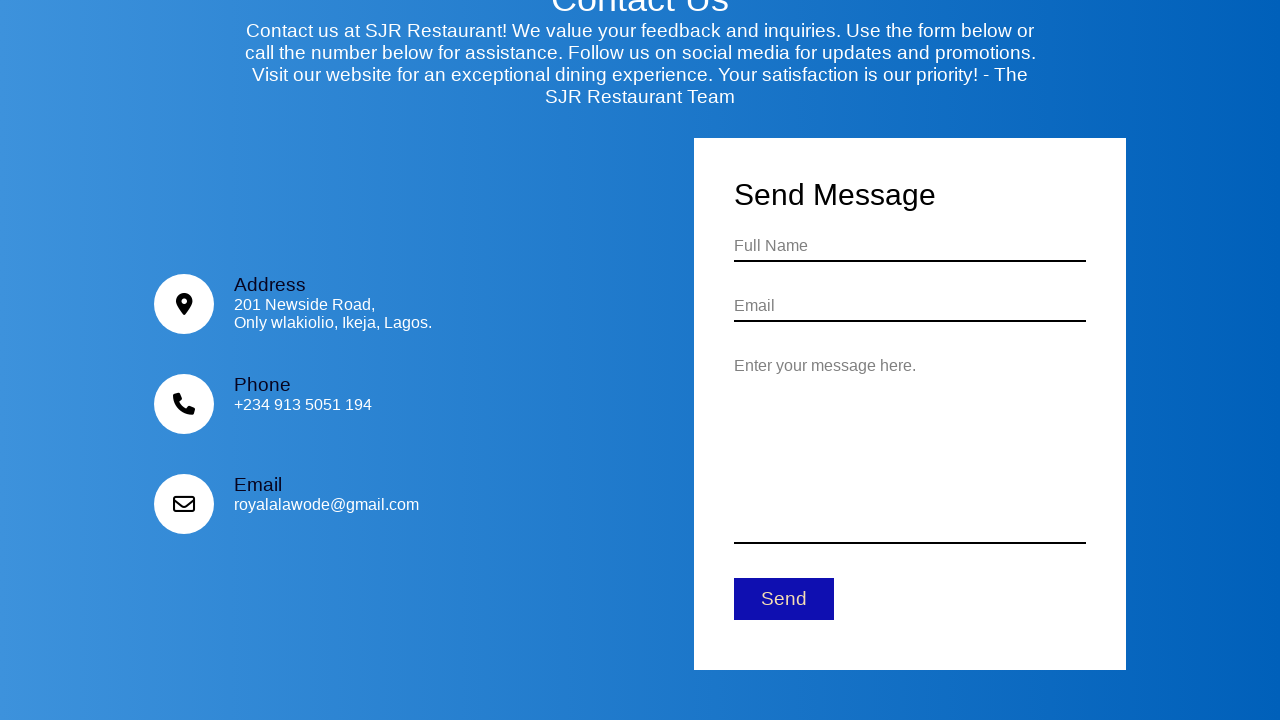

Evaluated current page scroll position
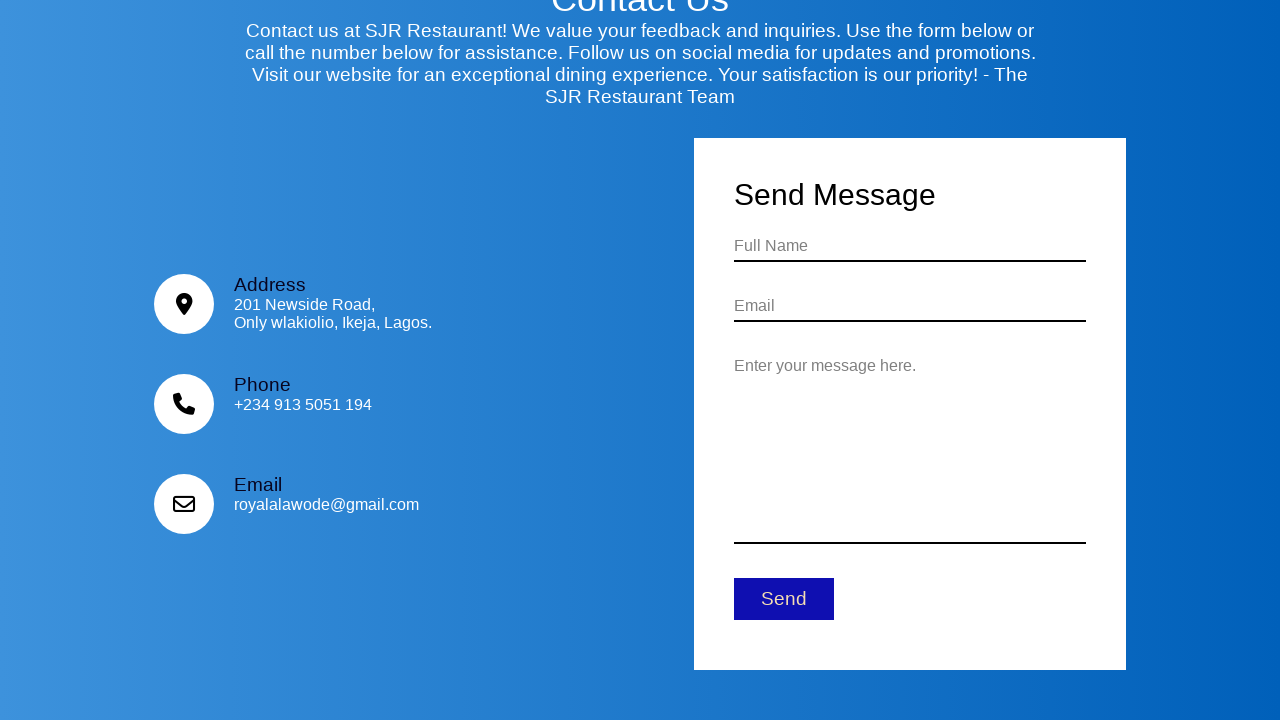

Finished scrolling to bottom of https://sjr.pages.dev/contact
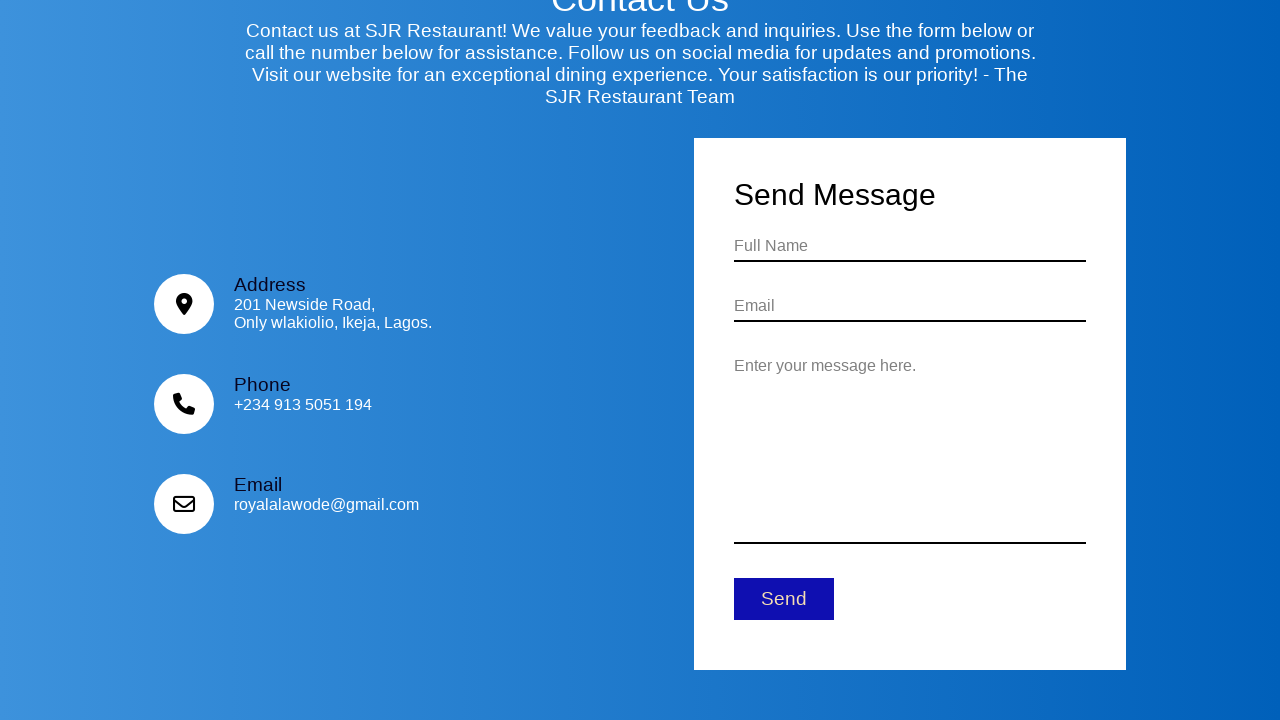

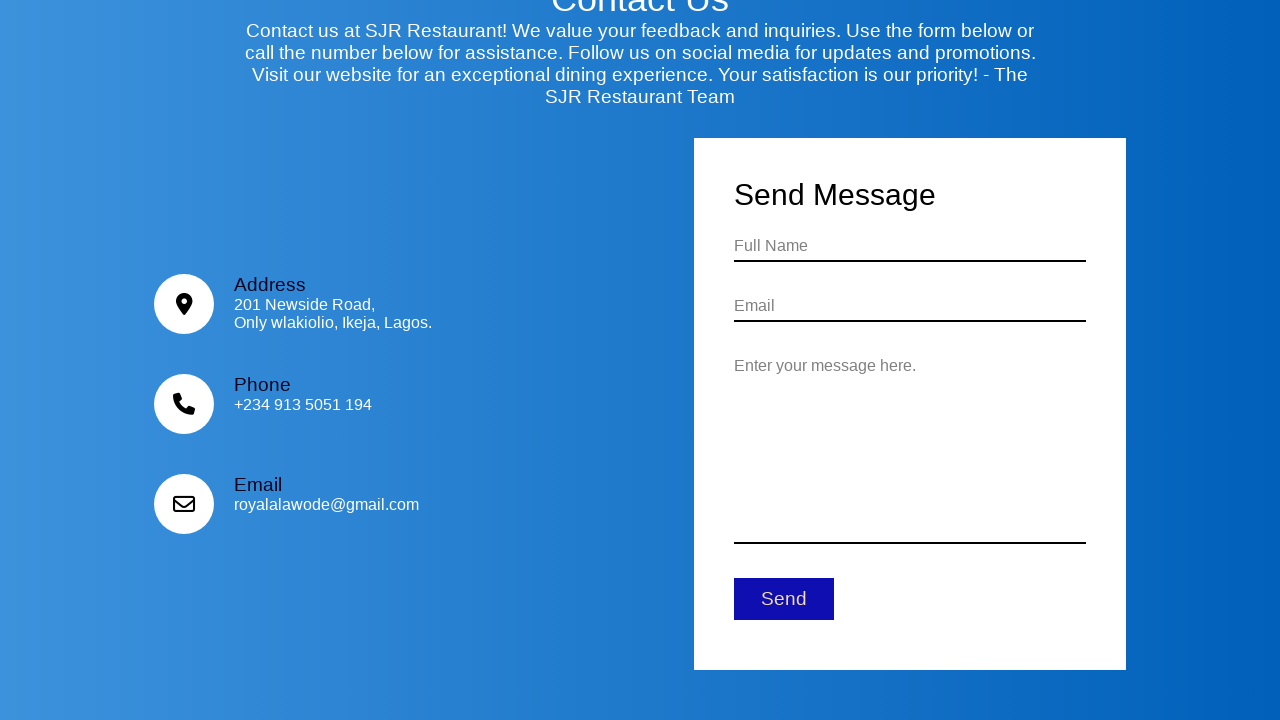